Fills all text input fields on a large form page with a value and submits the form by clicking the button

Starting URL: http://suninjuly.github.io/huge_form.html

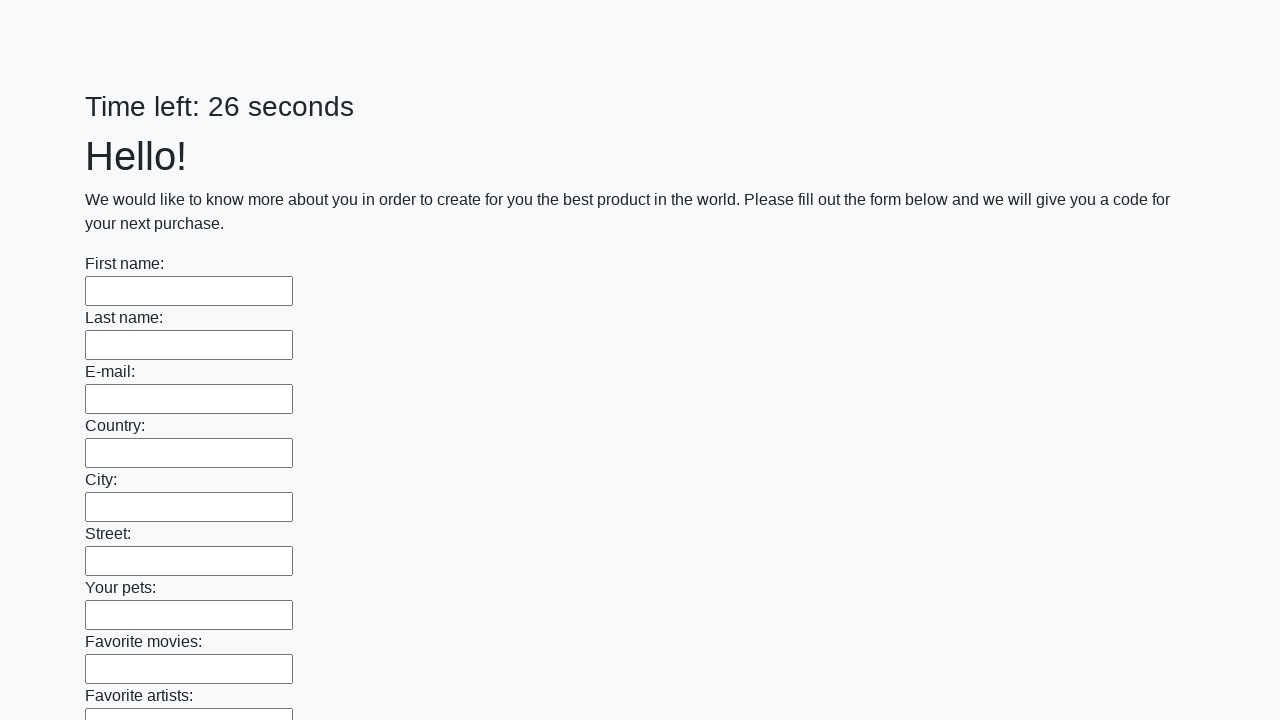

Located all text input fields on the form
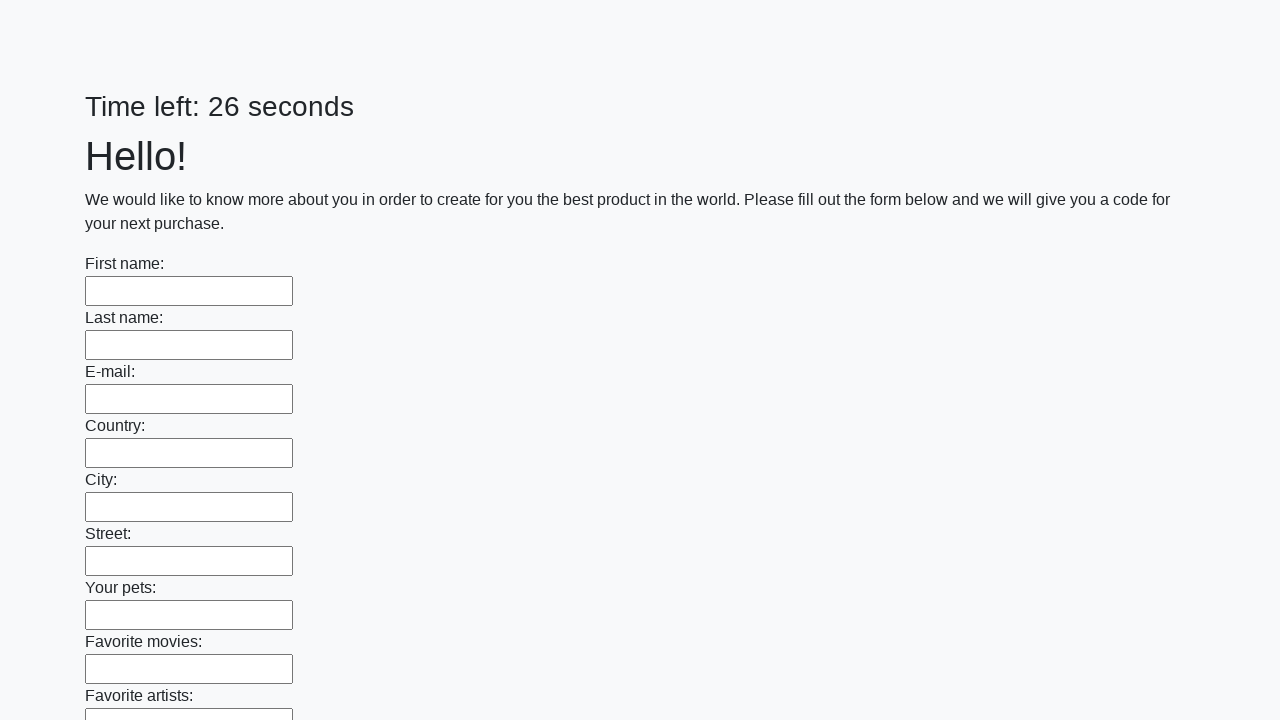

Filled a text input field with '123' on input[type="text"] >> nth=0
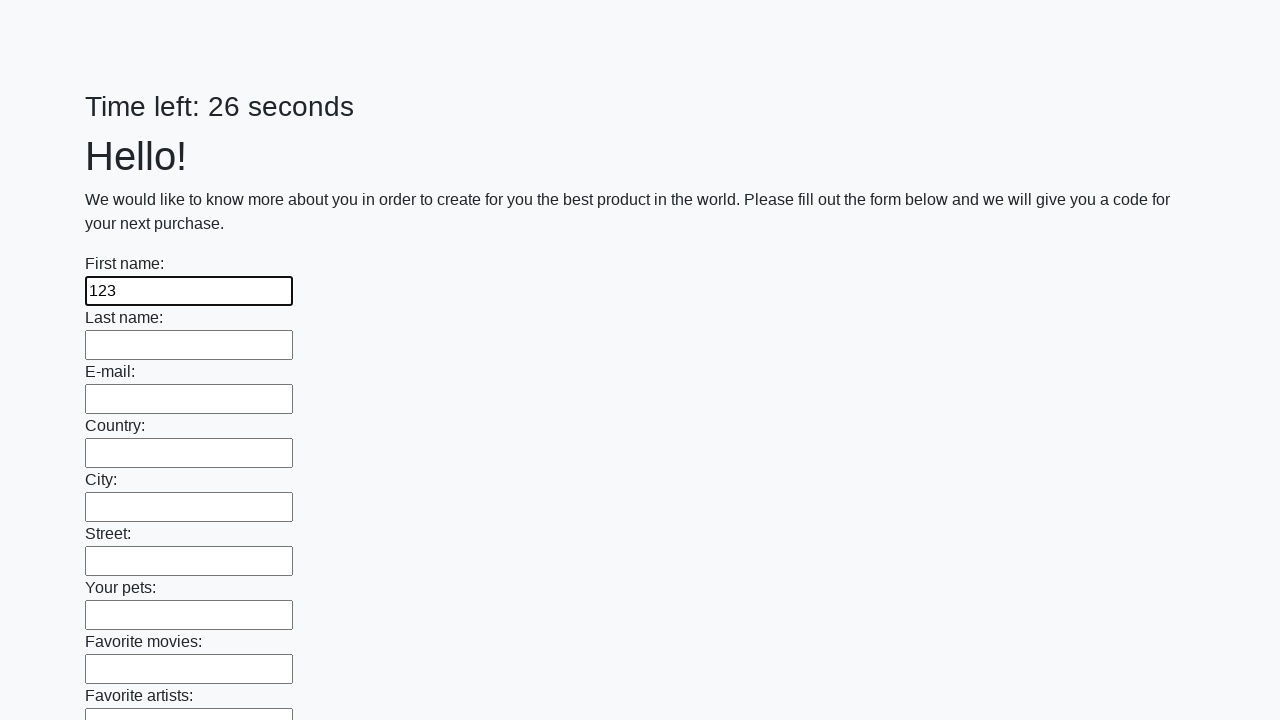

Filled a text input field with '123' on input[type="text"] >> nth=1
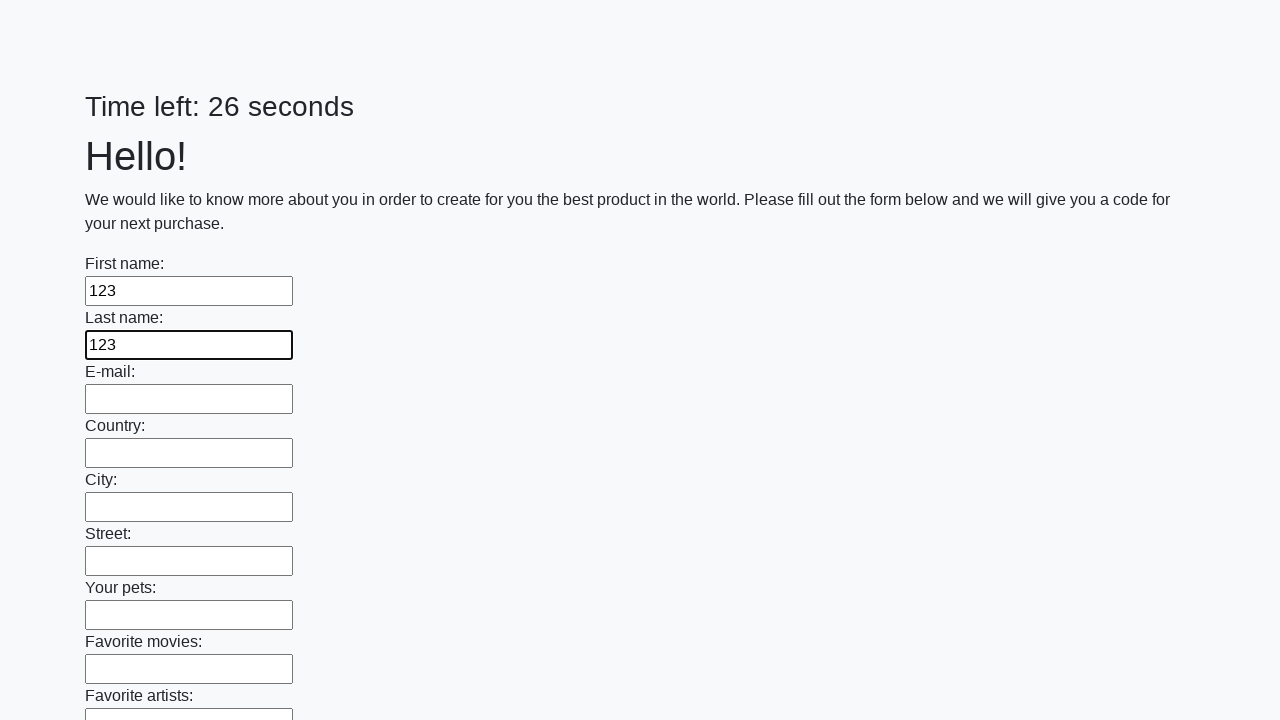

Filled a text input field with '123' on input[type="text"] >> nth=2
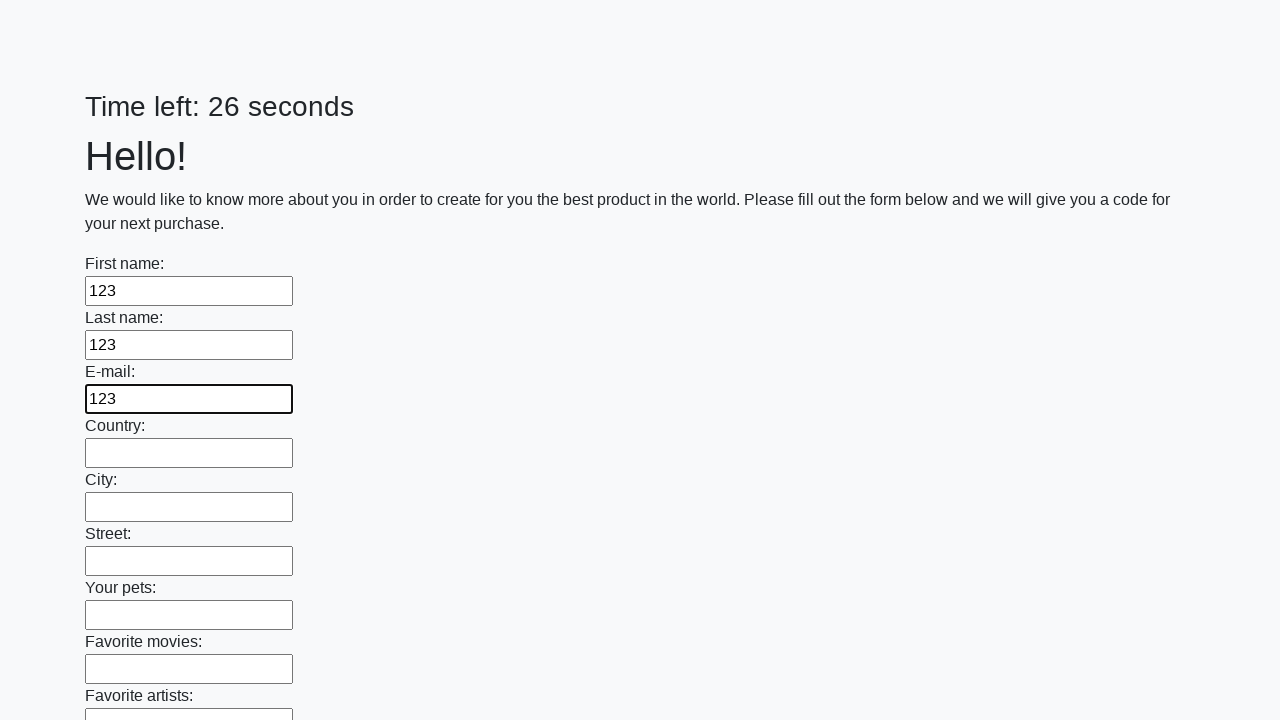

Filled a text input field with '123' on input[type="text"] >> nth=3
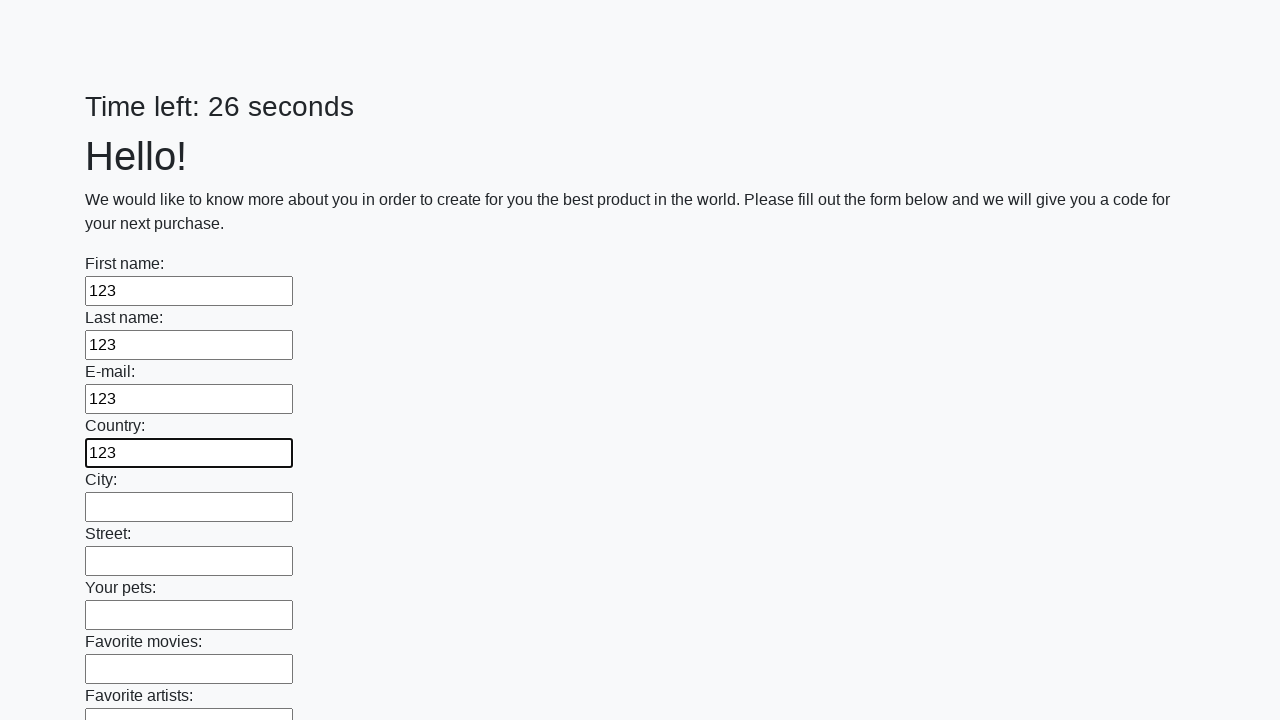

Filled a text input field with '123' on input[type="text"] >> nth=4
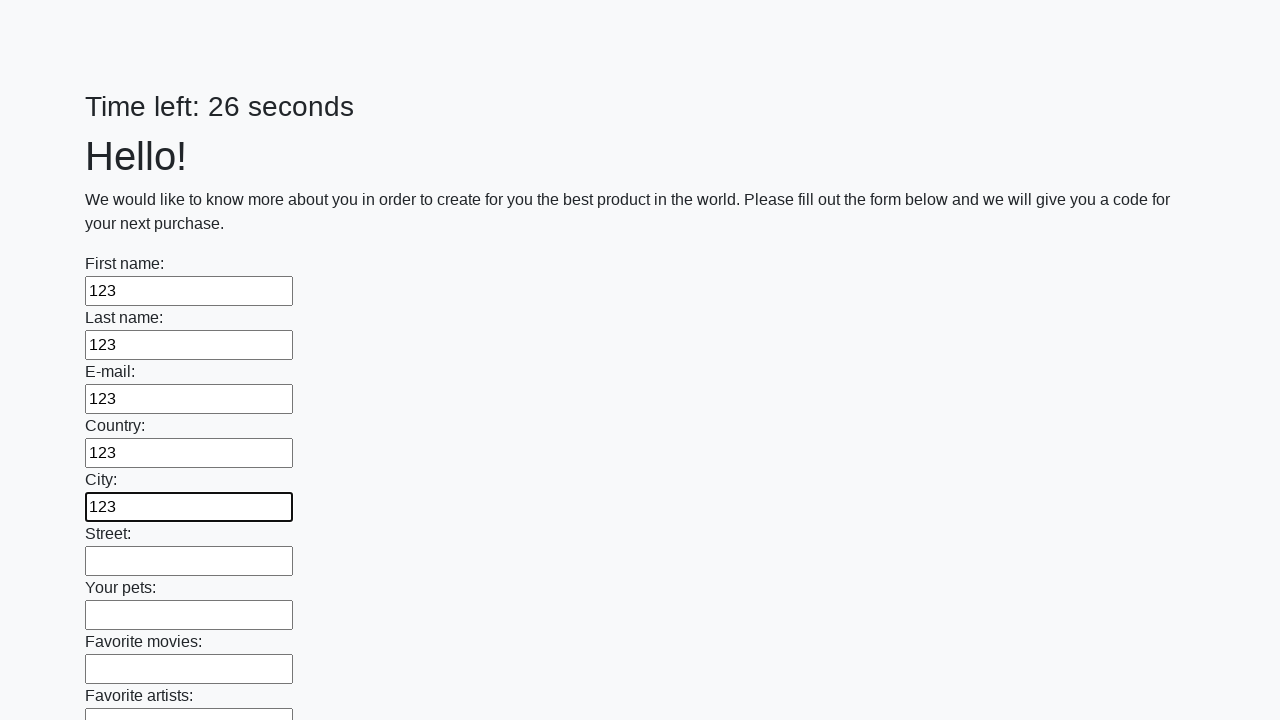

Filled a text input field with '123' on input[type="text"] >> nth=5
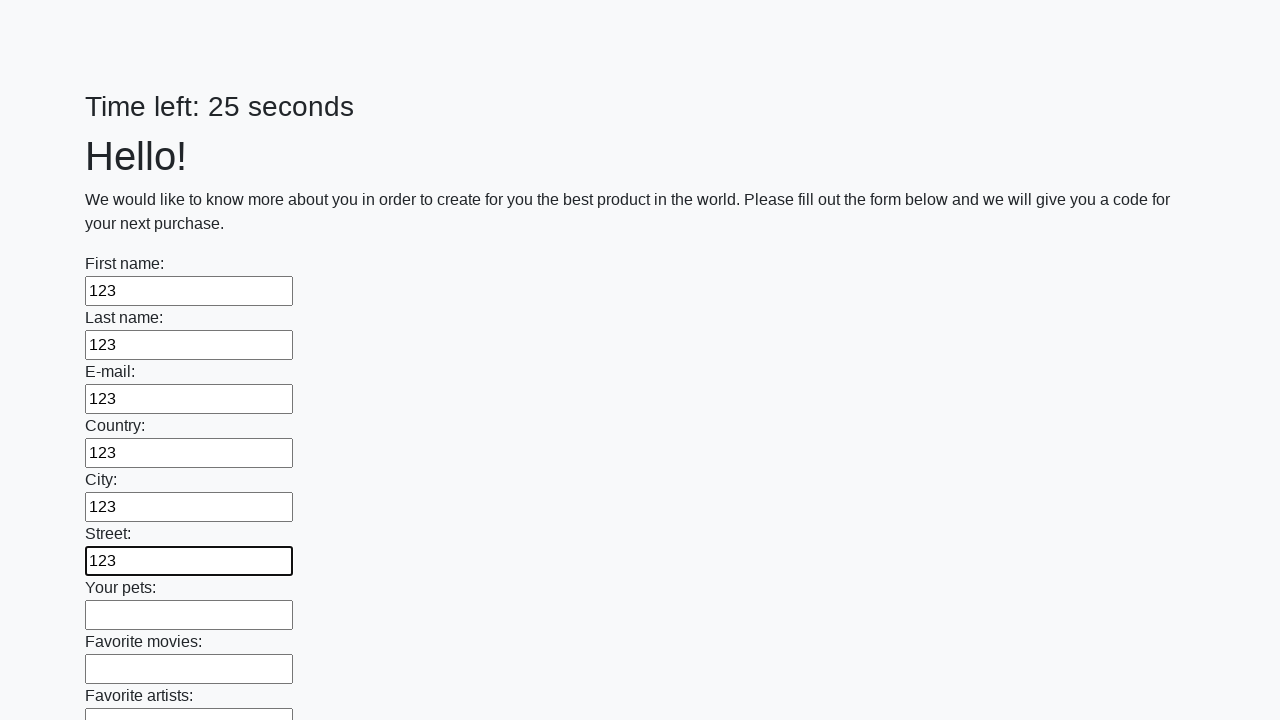

Filled a text input field with '123' on input[type="text"] >> nth=6
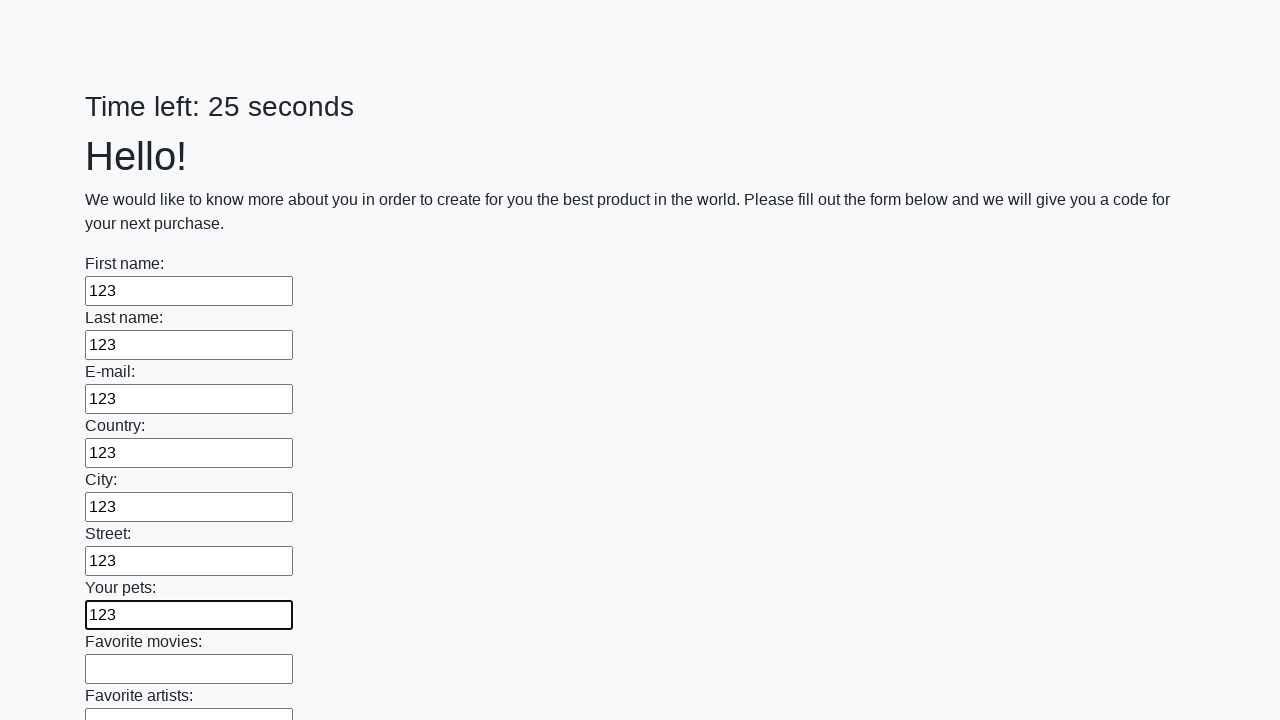

Filled a text input field with '123' on input[type="text"] >> nth=7
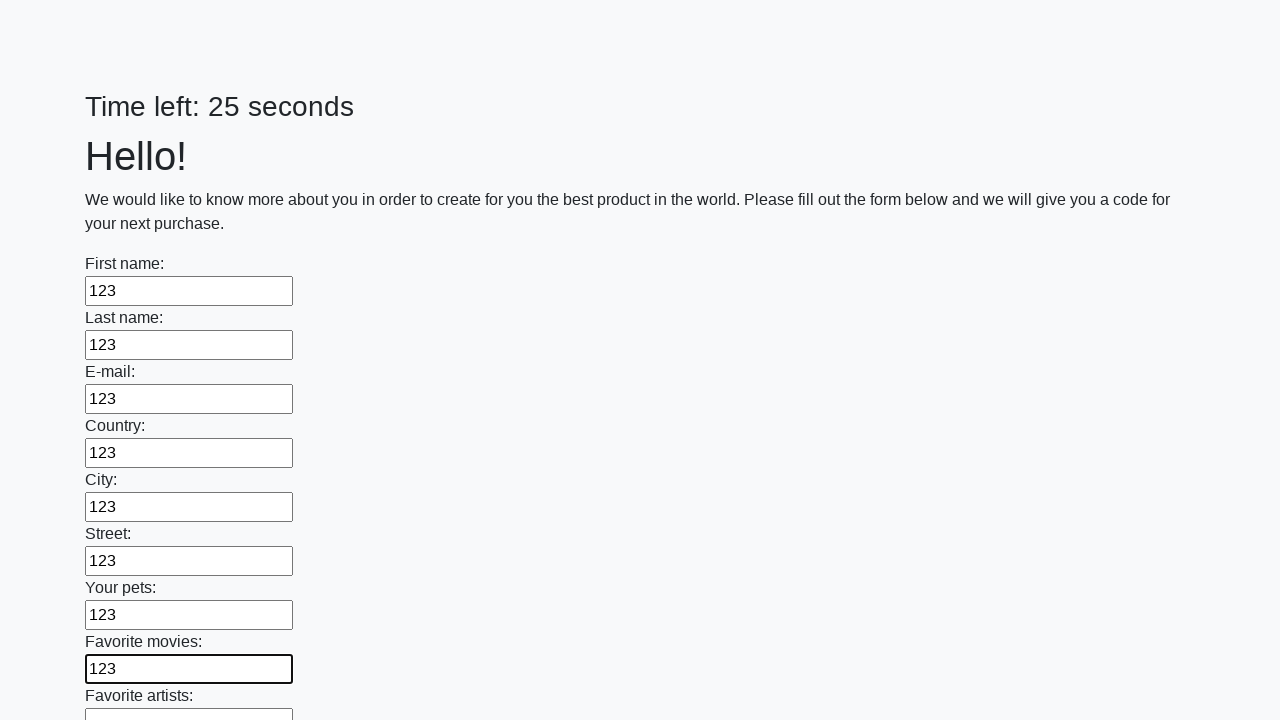

Filled a text input field with '123' on input[type="text"] >> nth=8
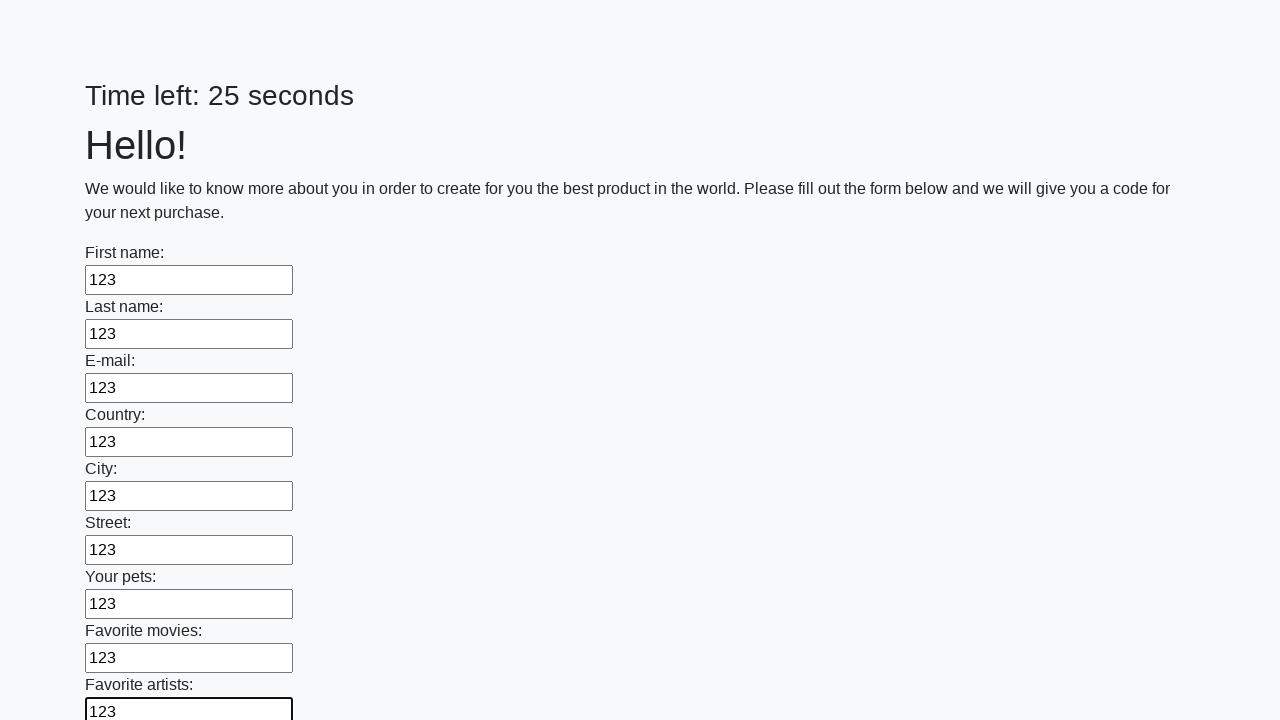

Filled a text input field with '123' on input[type="text"] >> nth=9
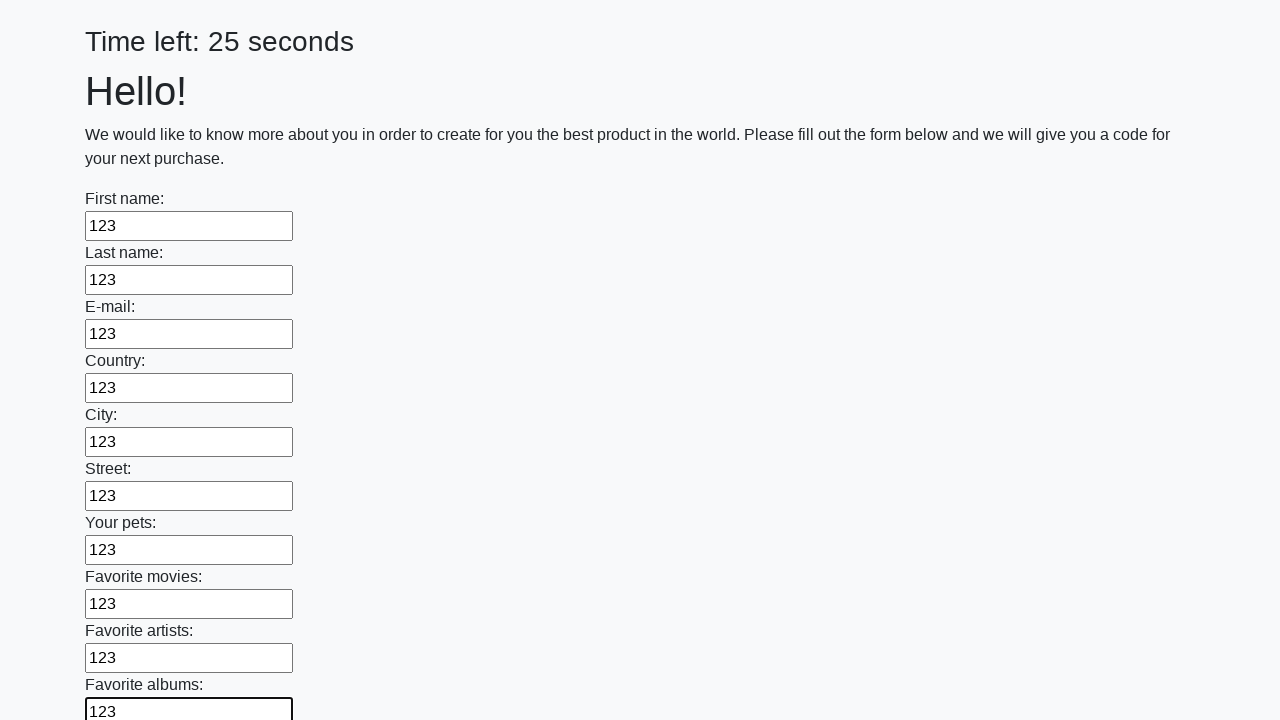

Filled a text input field with '123' on input[type="text"] >> nth=10
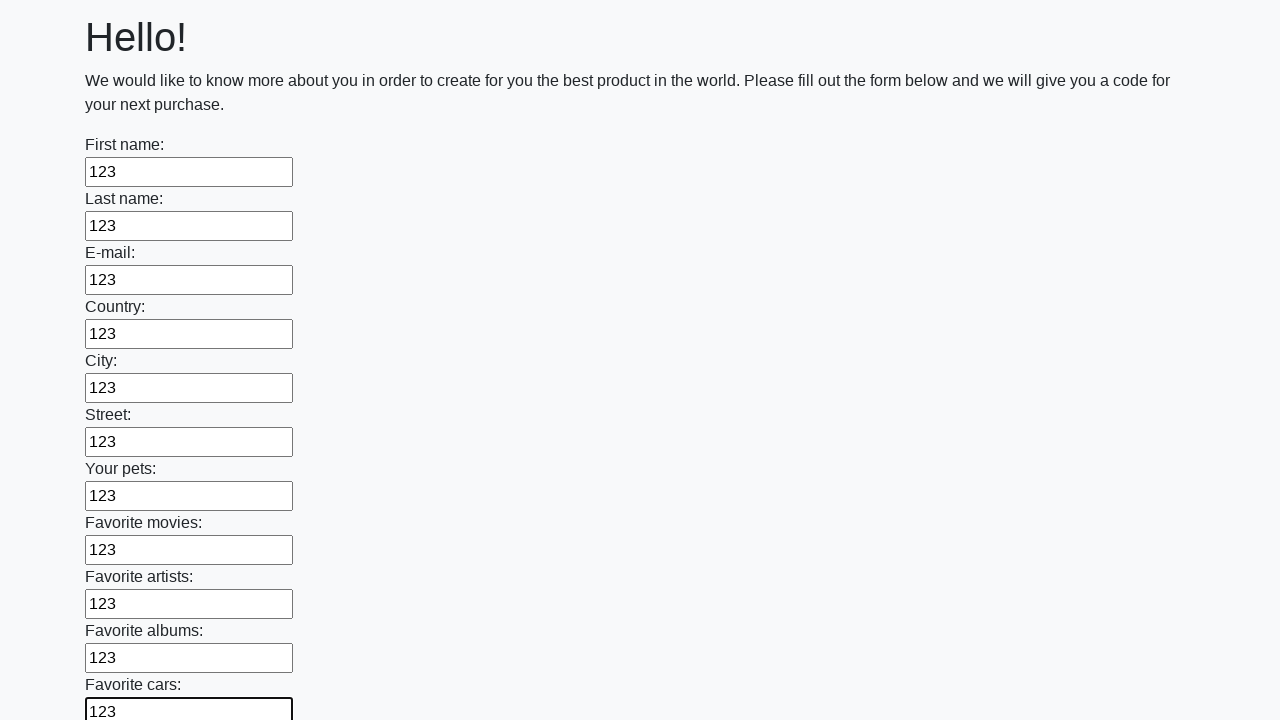

Filled a text input field with '123' on input[type="text"] >> nth=11
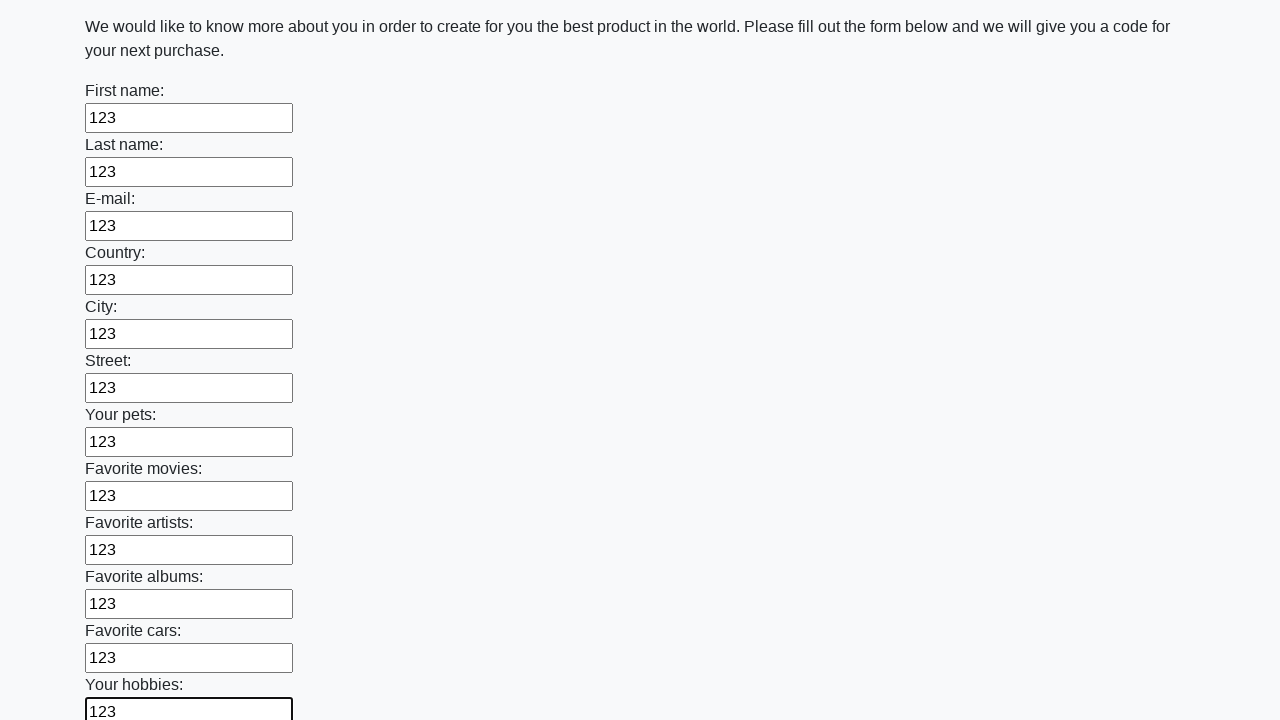

Filled a text input field with '123' on input[type="text"] >> nth=12
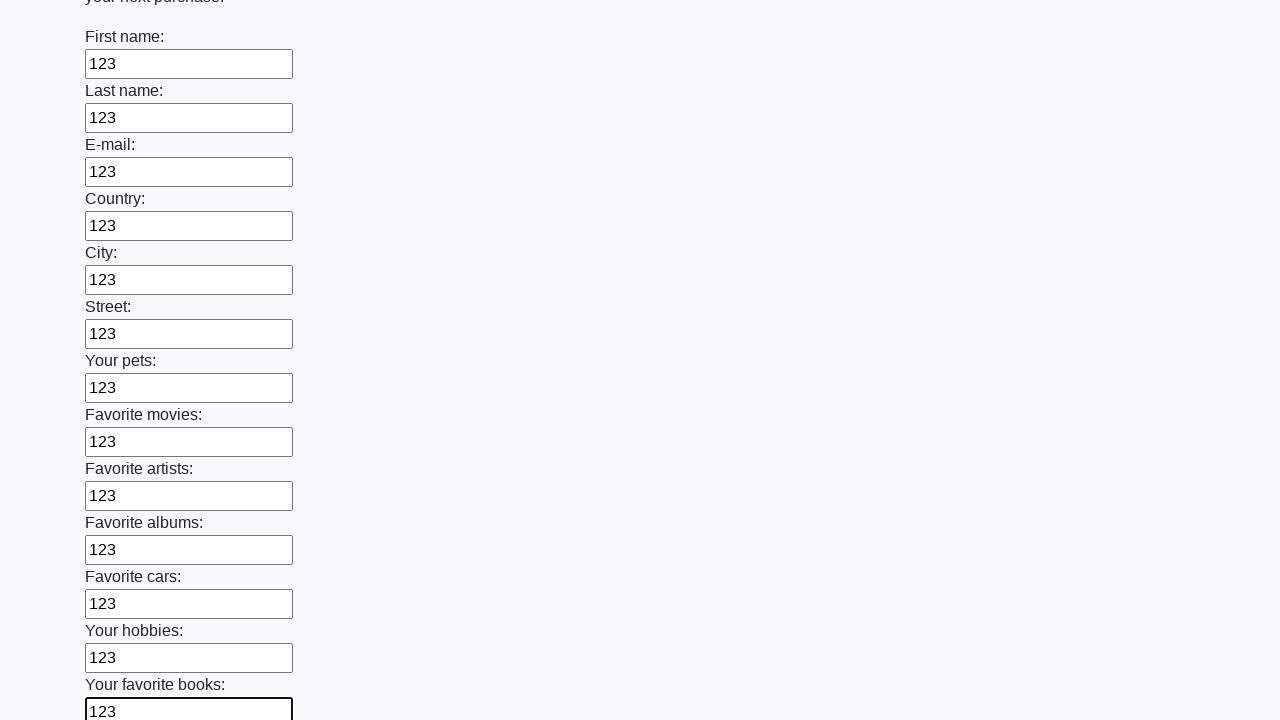

Filled a text input field with '123' on input[type="text"] >> nth=13
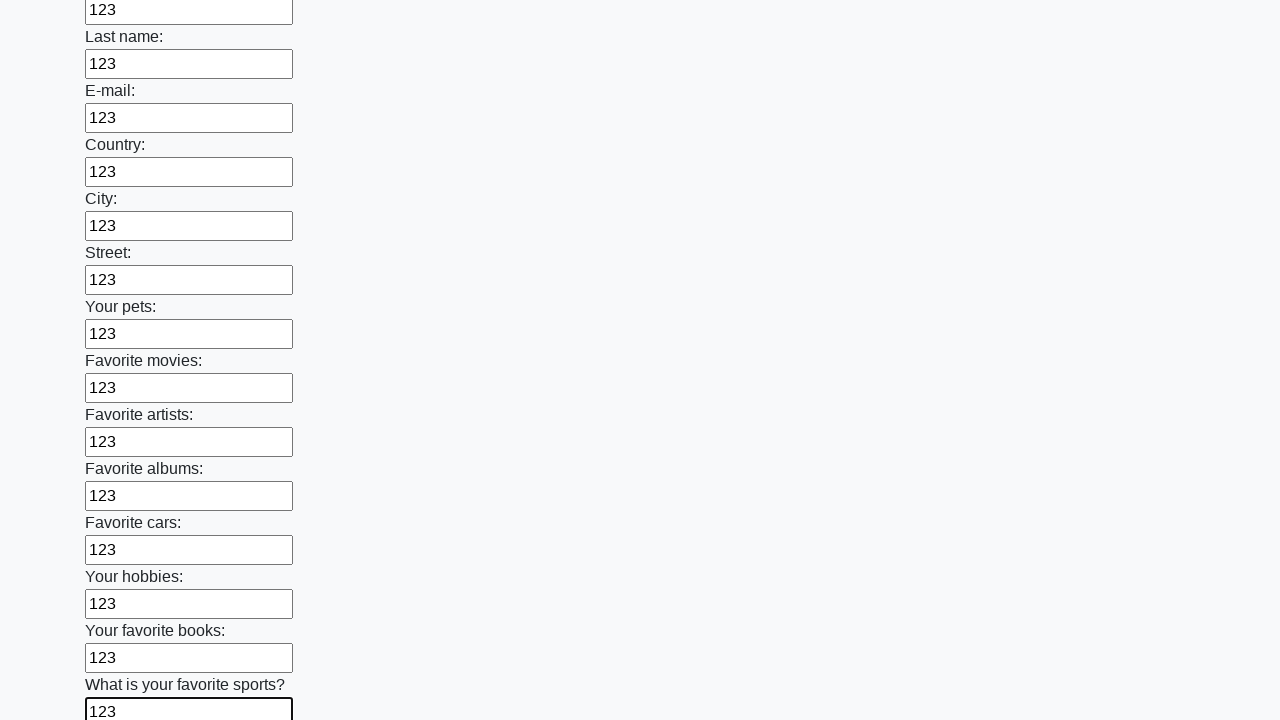

Filled a text input field with '123' on input[type="text"] >> nth=14
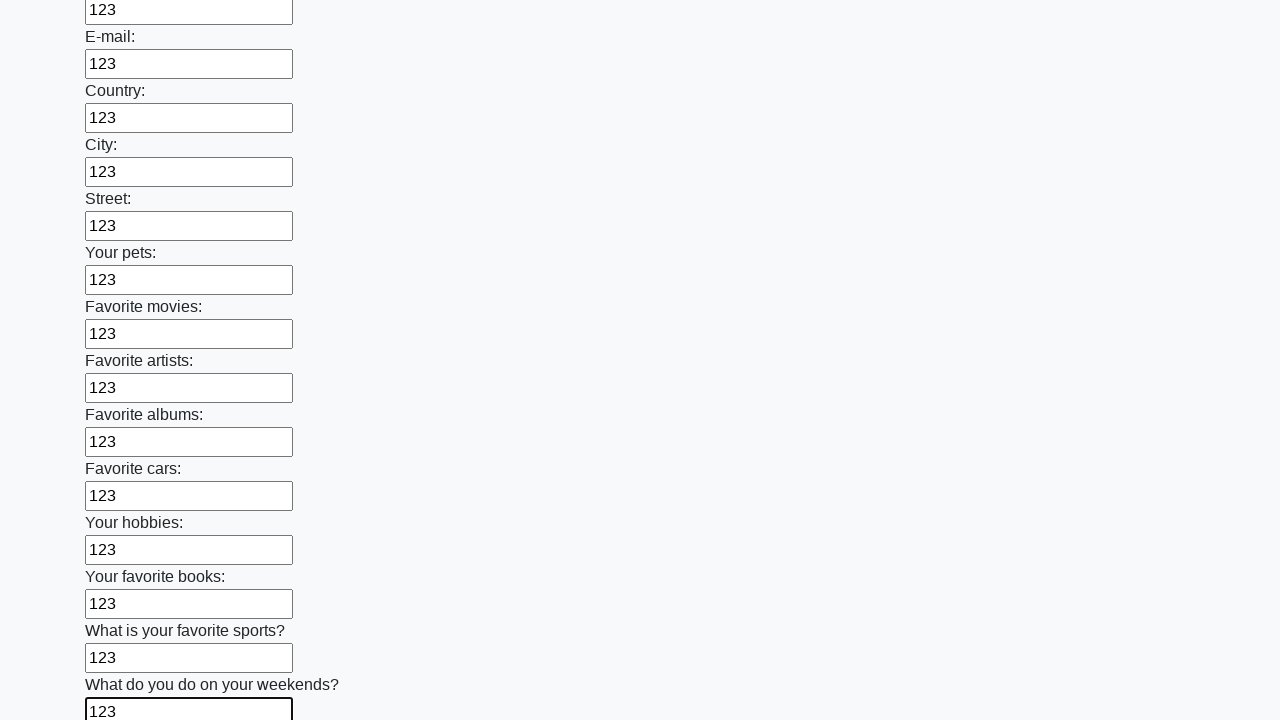

Filled a text input field with '123' on input[type="text"] >> nth=15
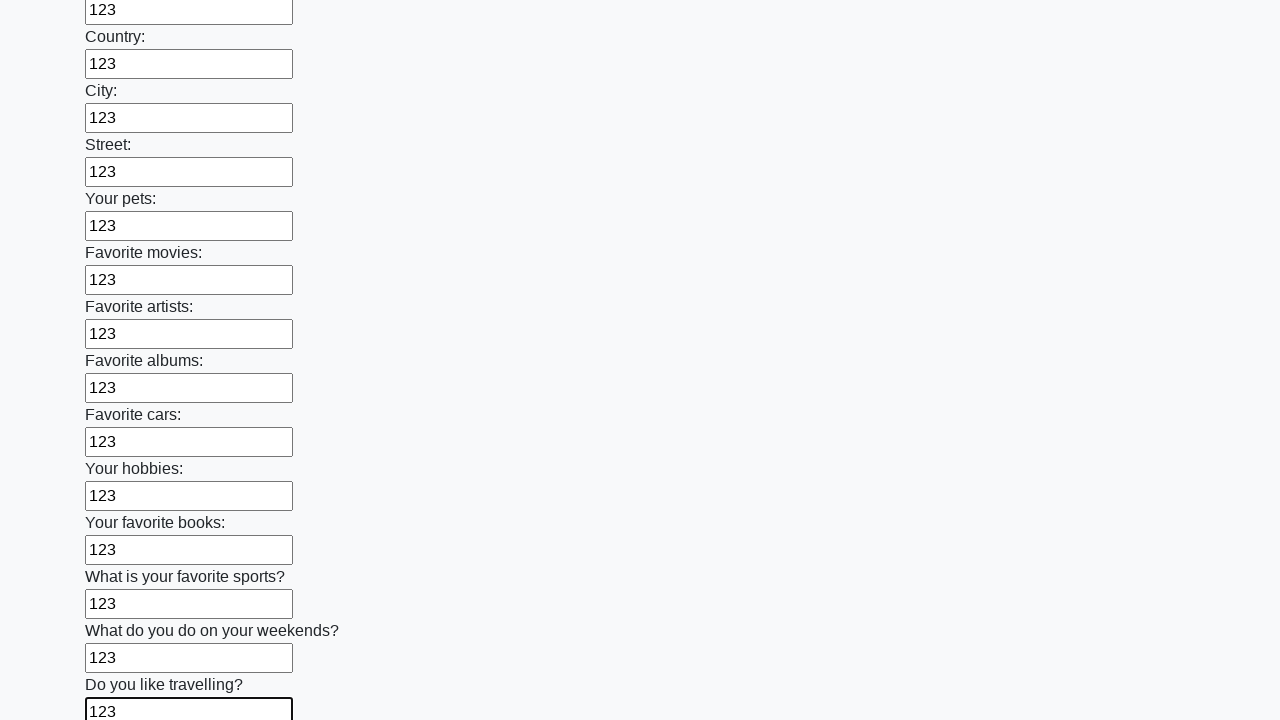

Filled a text input field with '123' on input[type="text"] >> nth=16
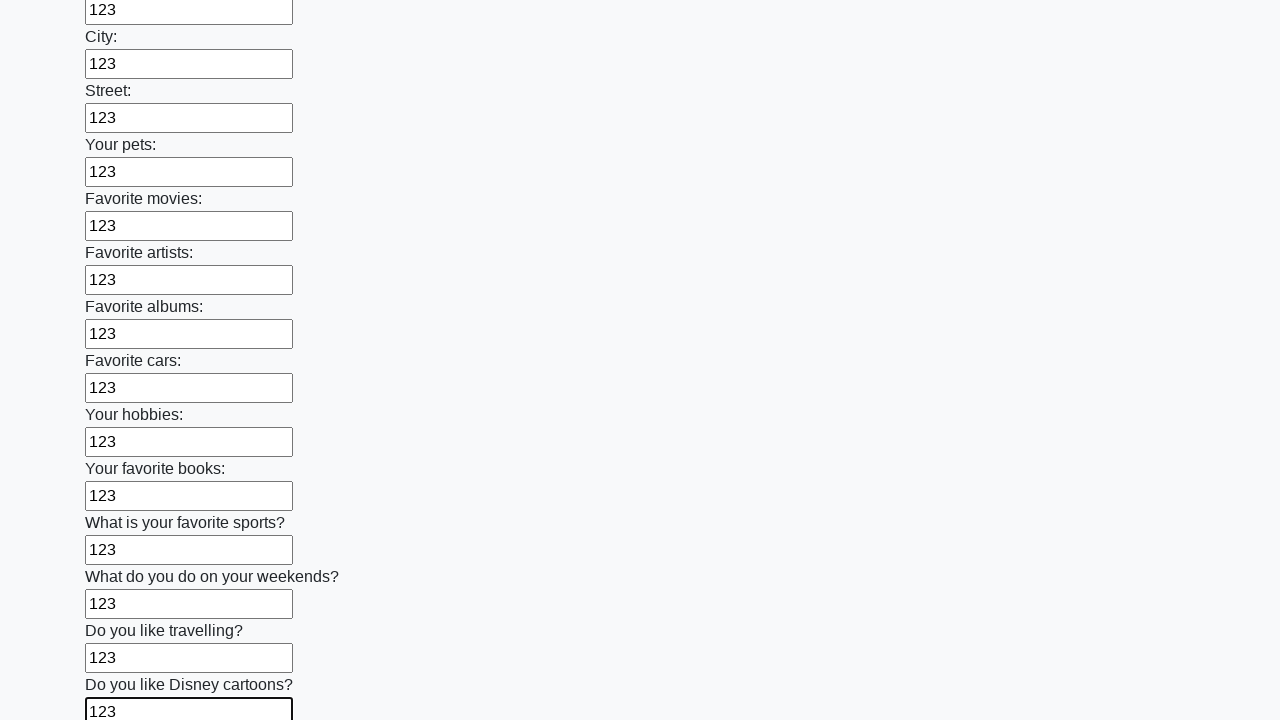

Filled a text input field with '123' on input[type="text"] >> nth=17
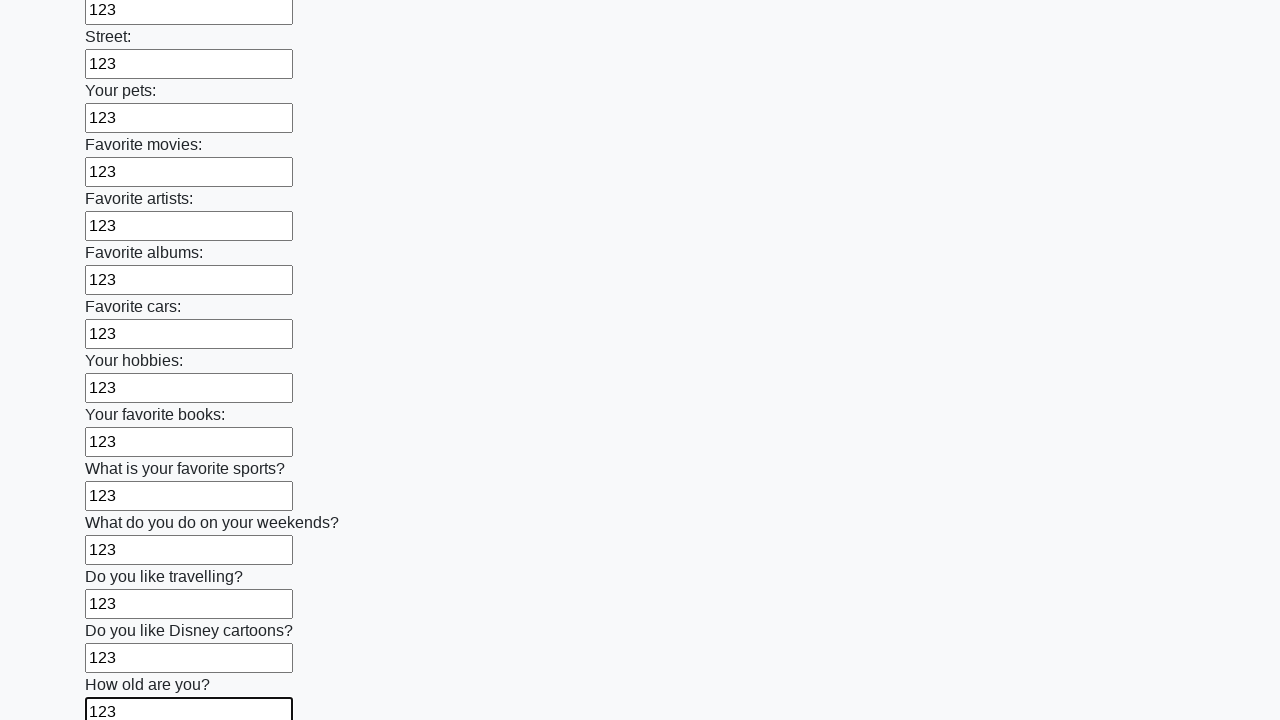

Filled a text input field with '123' on input[type="text"] >> nth=18
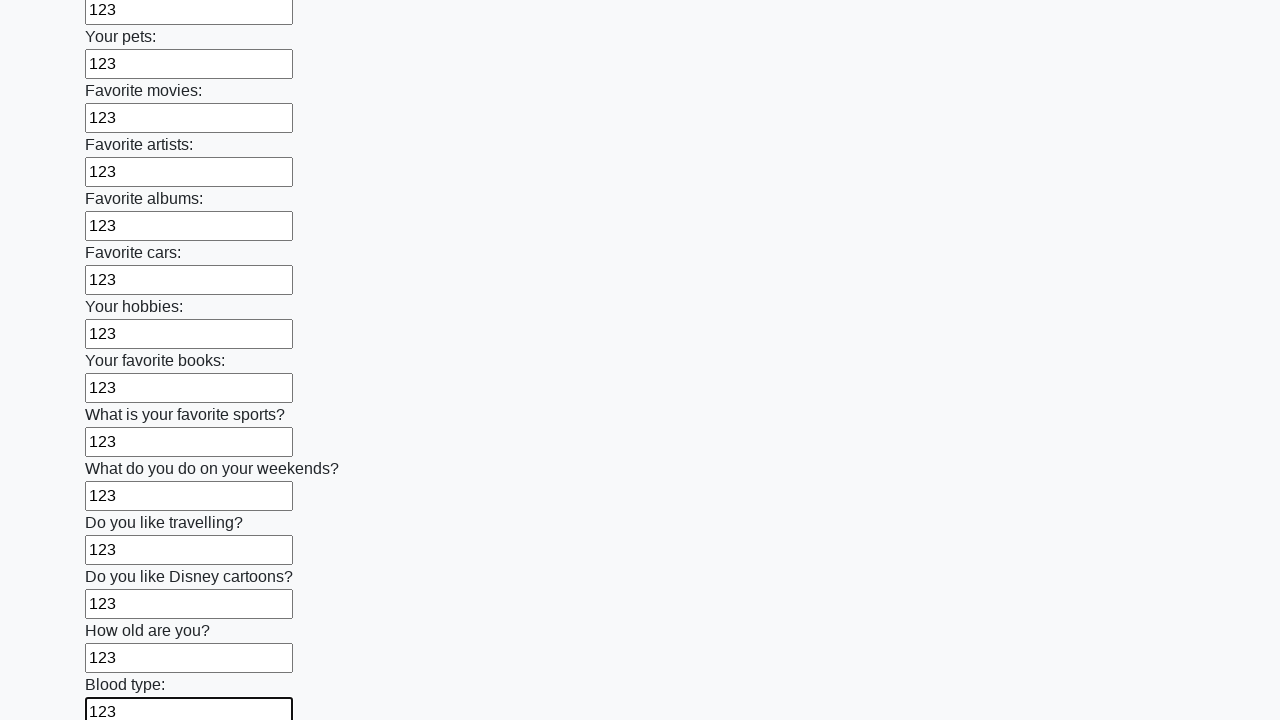

Filled a text input field with '123' on input[type="text"] >> nth=19
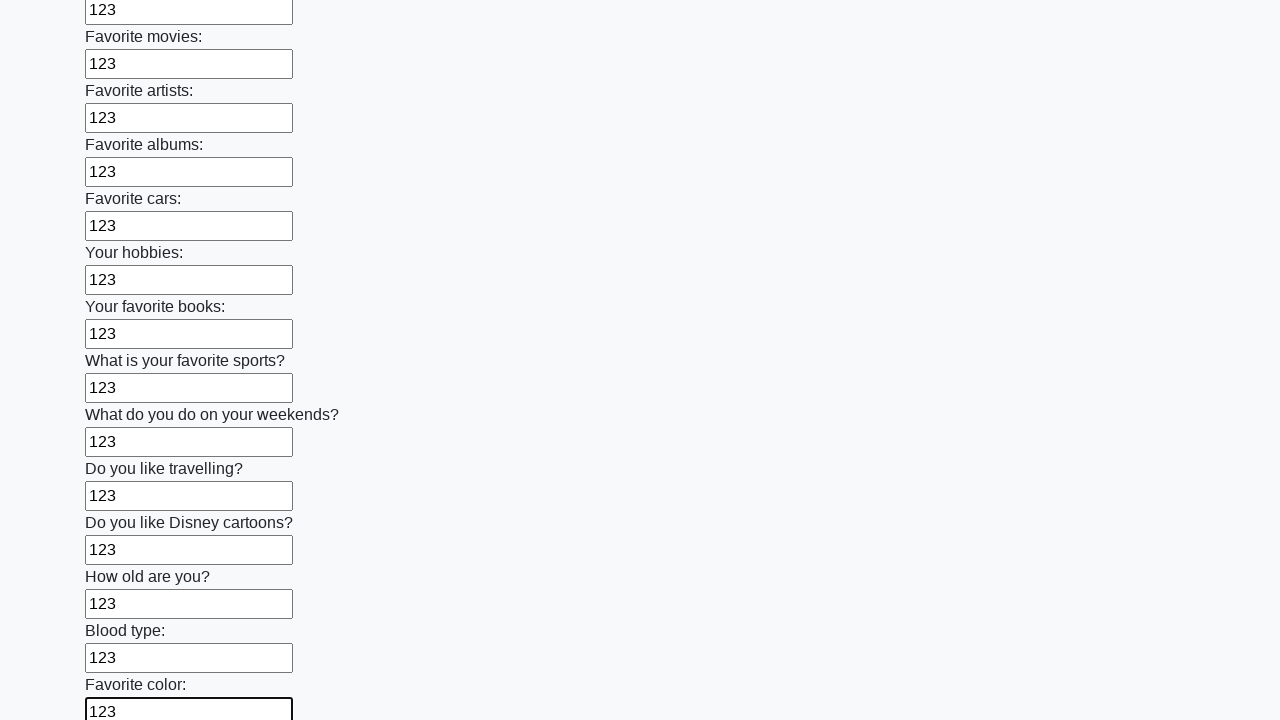

Filled a text input field with '123' on input[type="text"] >> nth=20
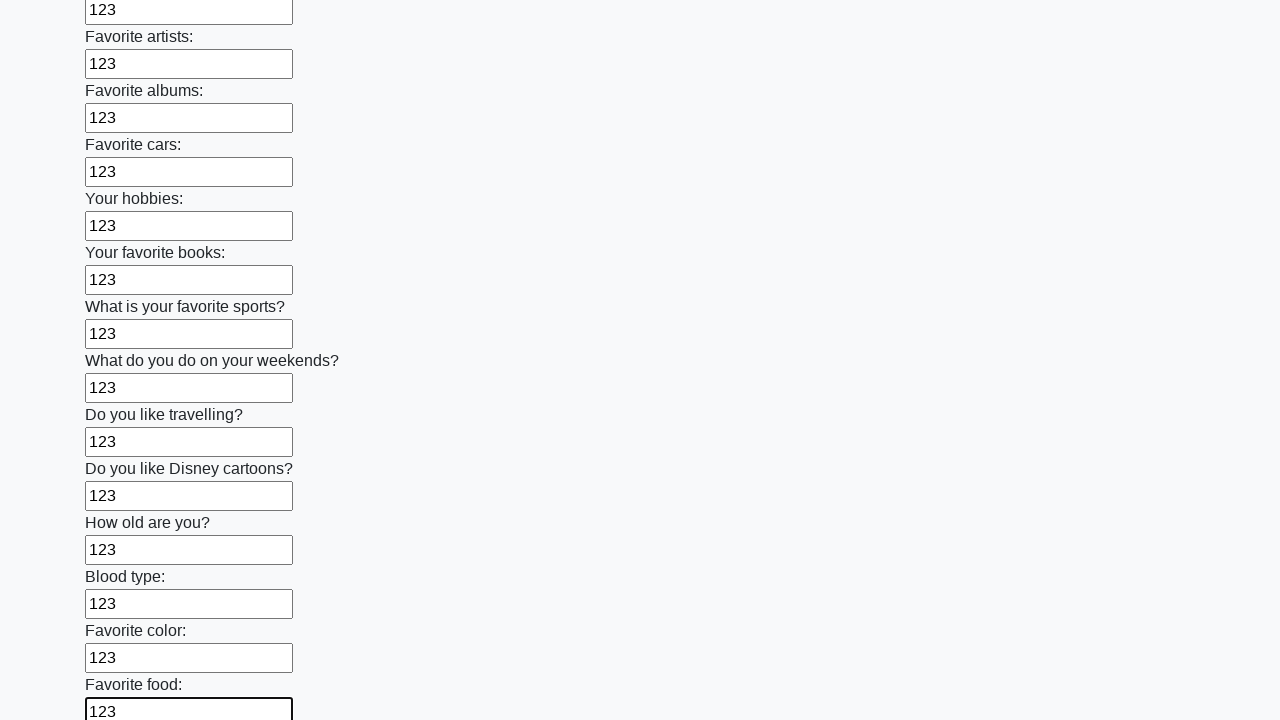

Filled a text input field with '123' on input[type="text"] >> nth=21
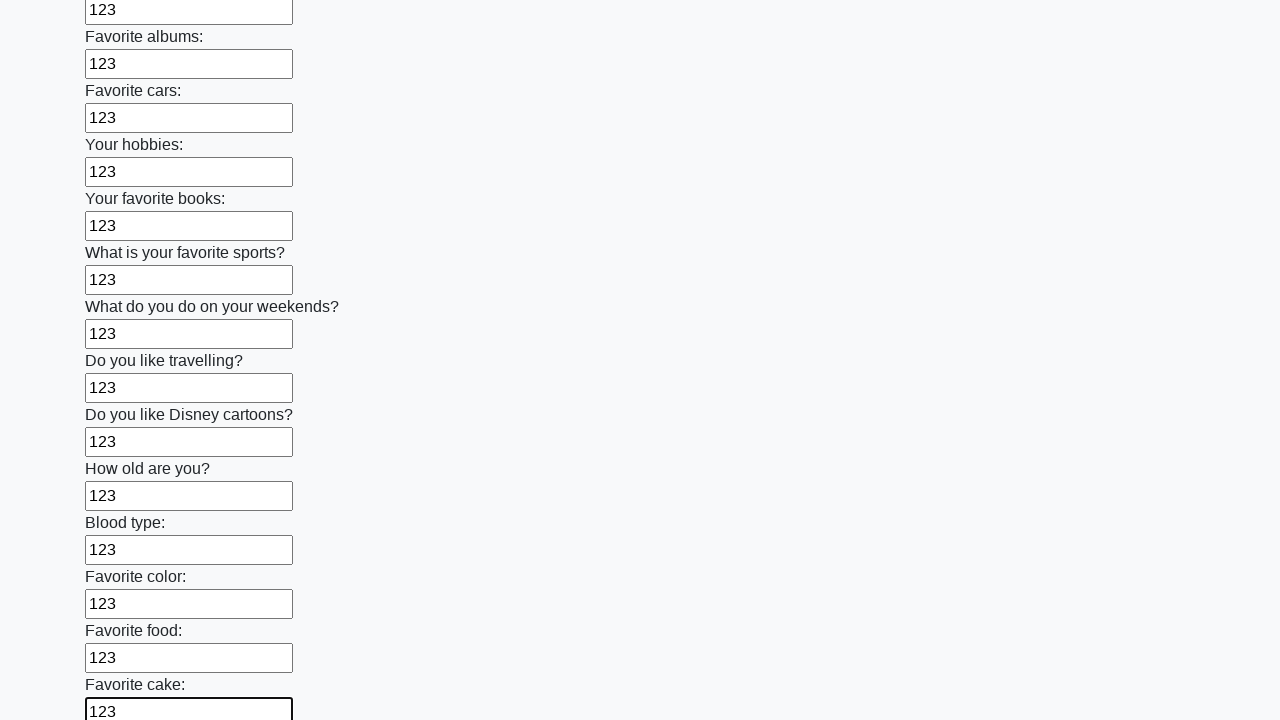

Filled a text input field with '123' on input[type="text"] >> nth=22
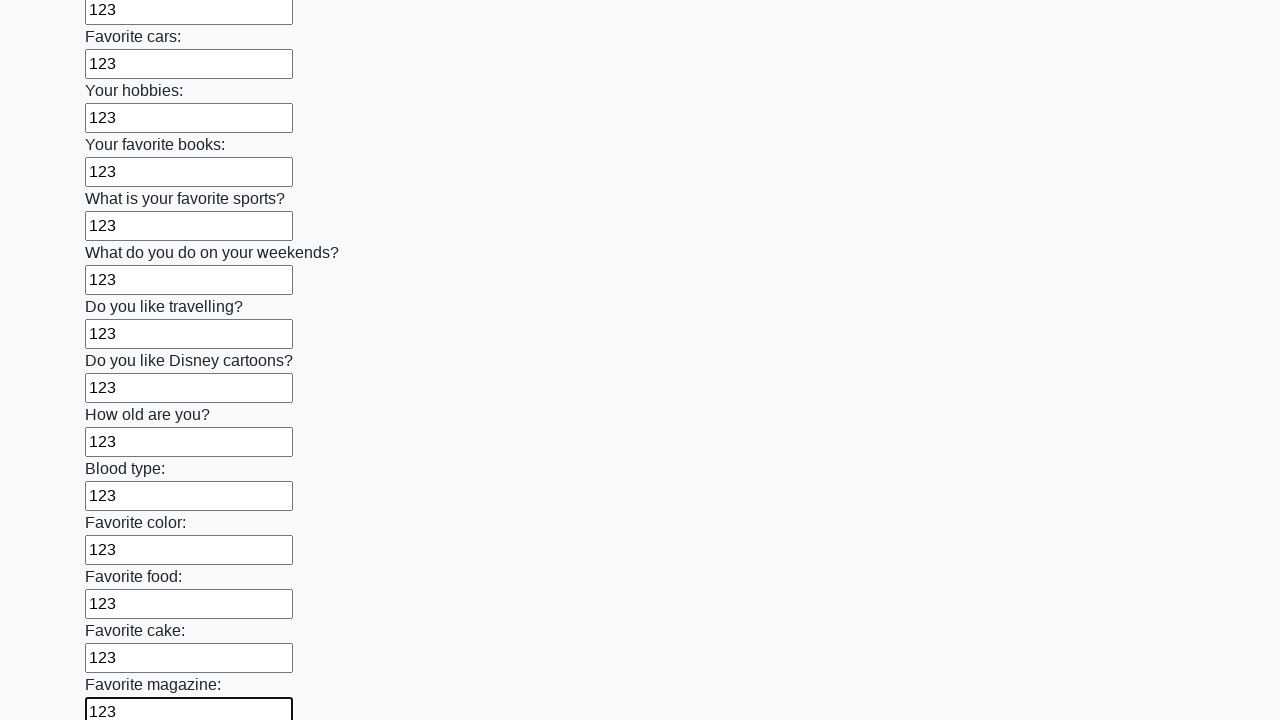

Filled a text input field with '123' on input[type="text"] >> nth=23
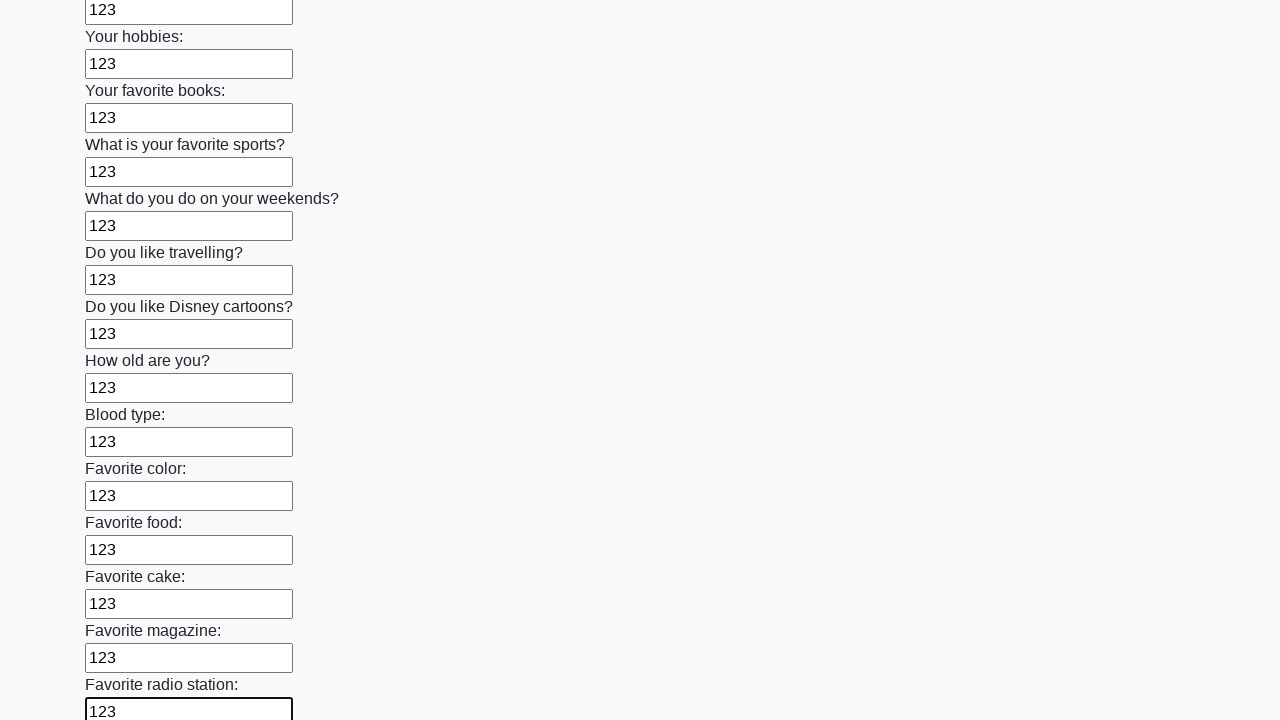

Filled a text input field with '123' on input[type="text"] >> nth=24
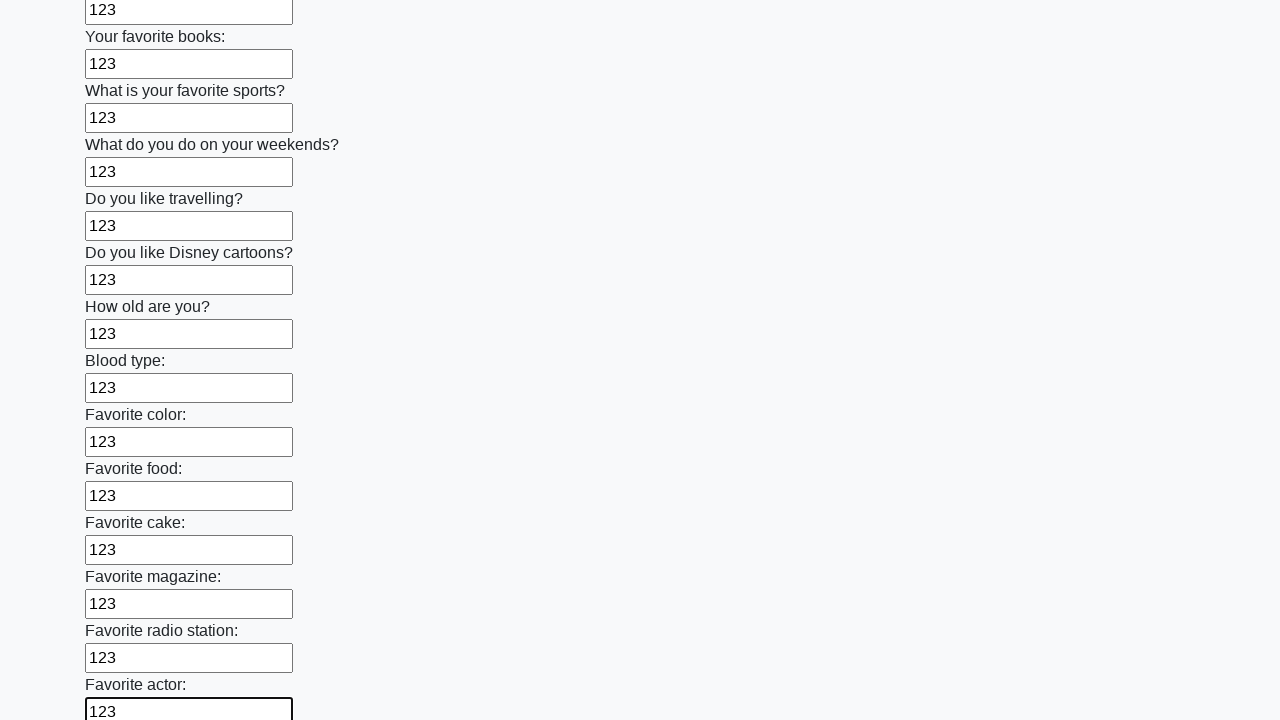

Filled a text input field with '123' on input[type="text"] >> nth=25
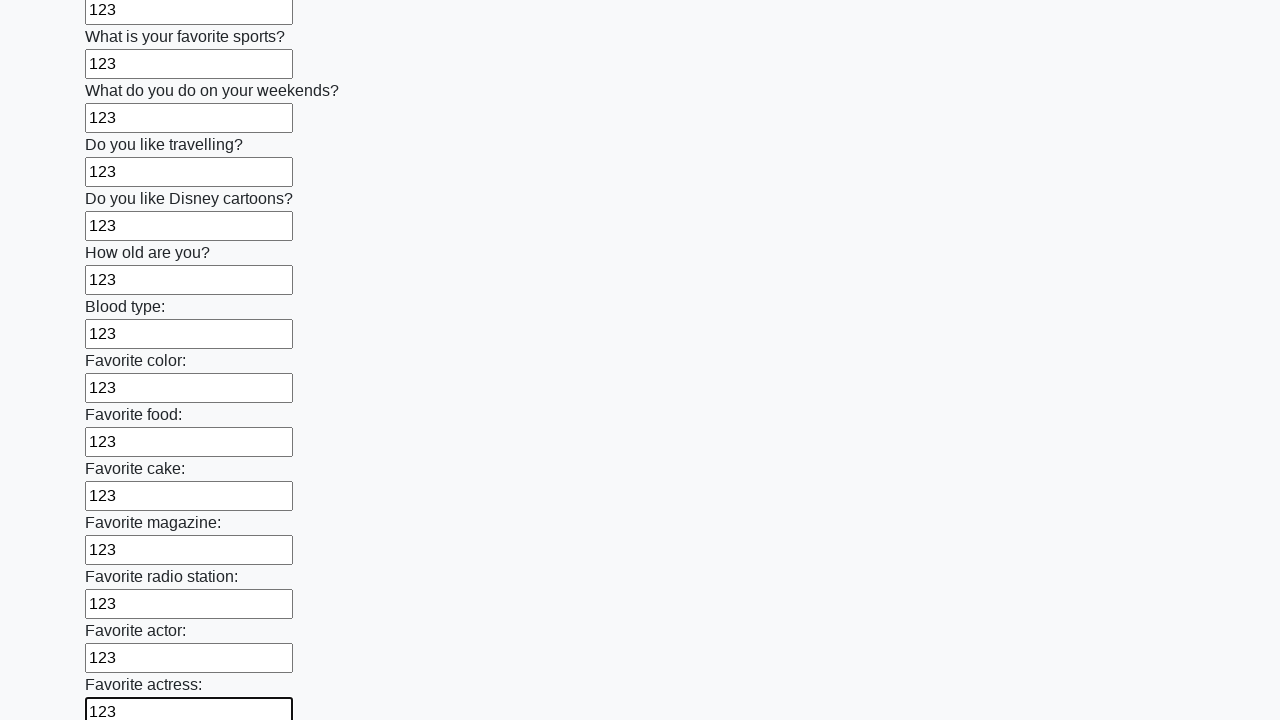

Filled a text input field with '123' on input[type="text"] >> nth=26
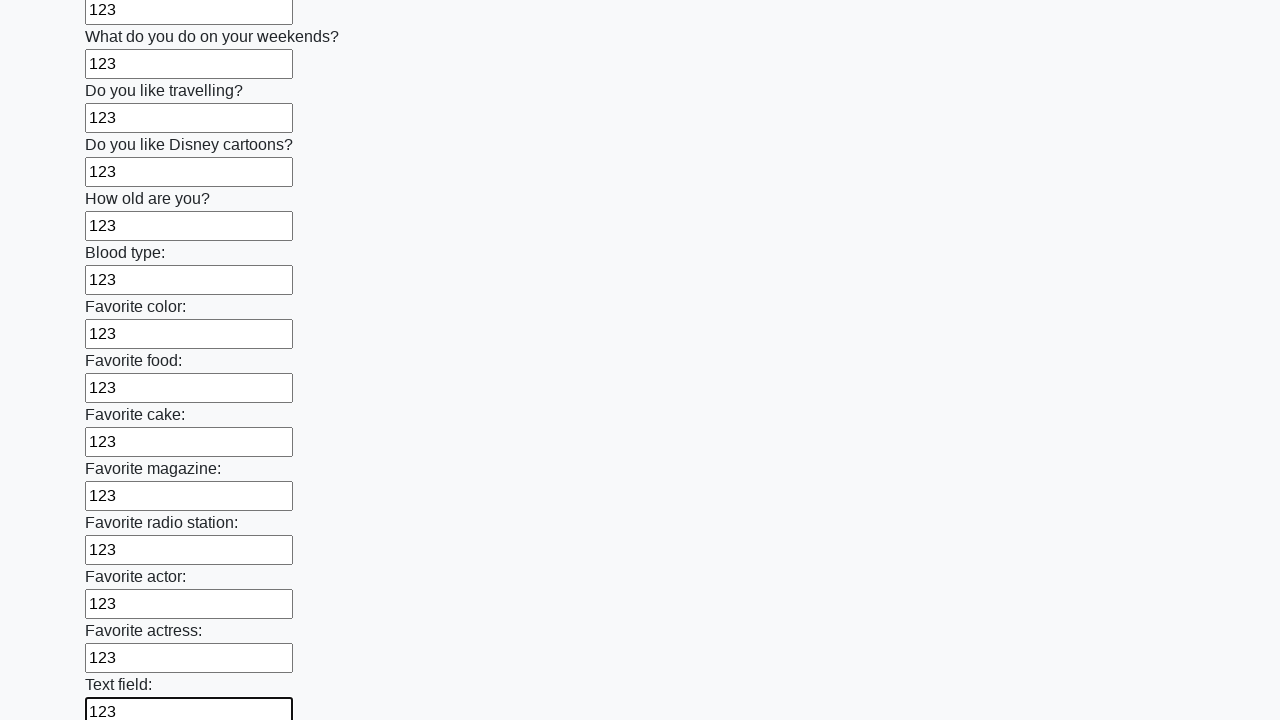

Filled a text input field with '123' on input[type="text"] >> nth=27
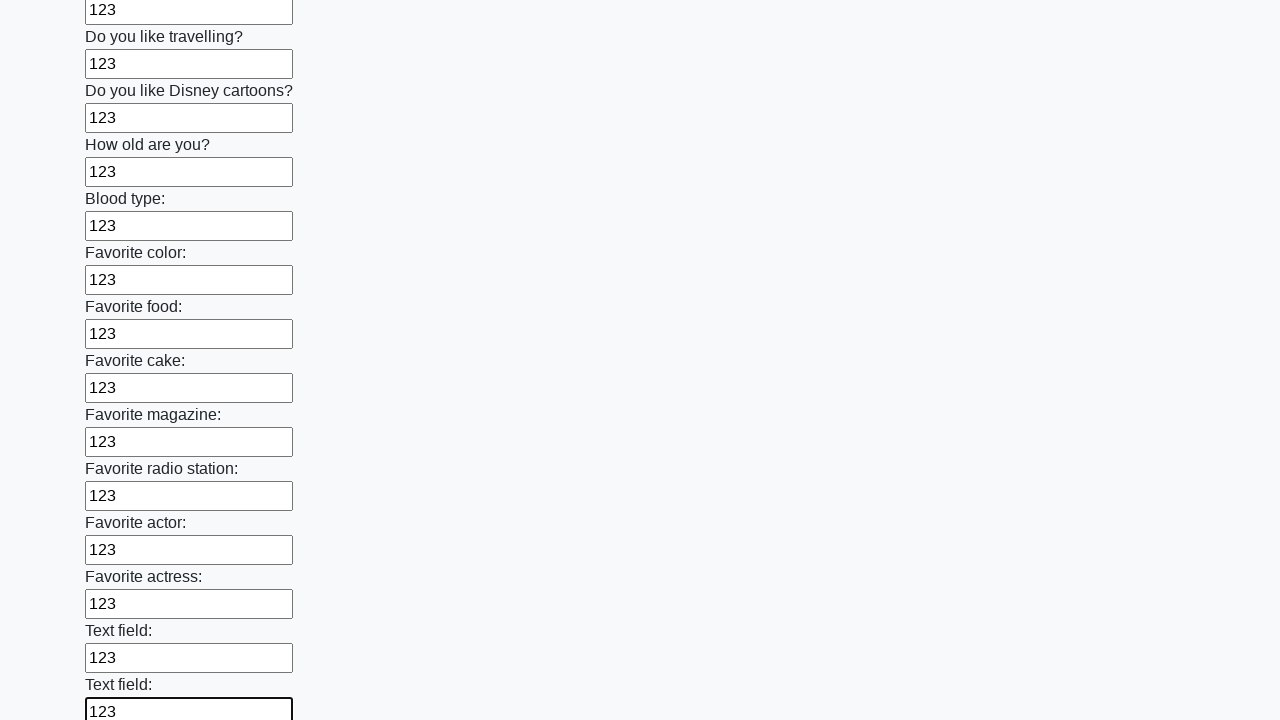

Filled a text input field with '123' on input[type="text"] >> nth=28
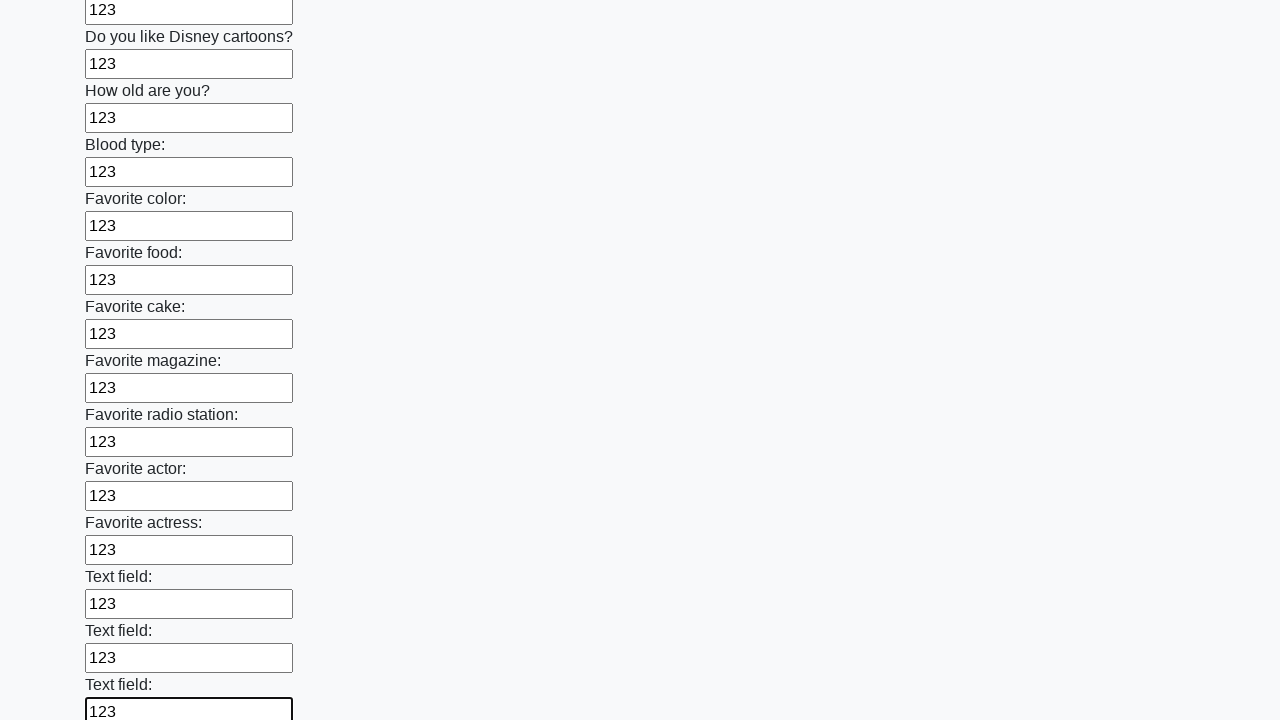

Filled a text input field with '123' on input[type="text"] >> nth=29
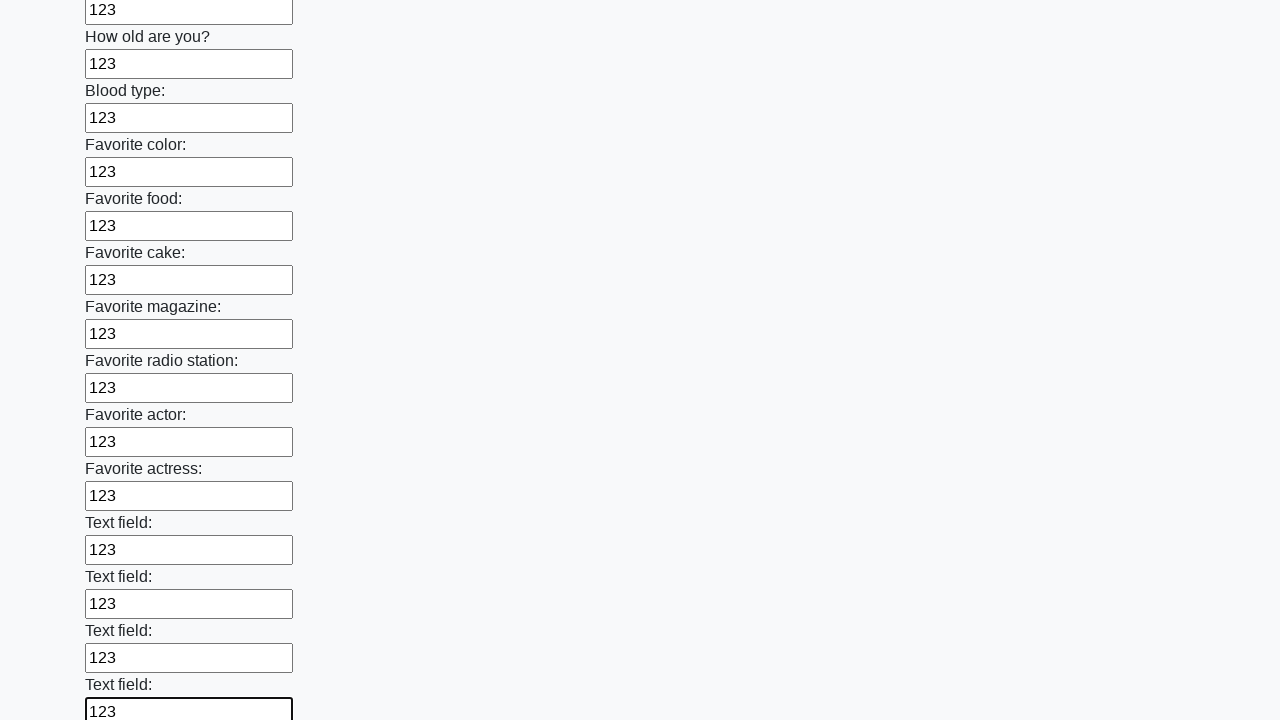

Filled a text input field with '123' on input[type="text"] >> nth=30
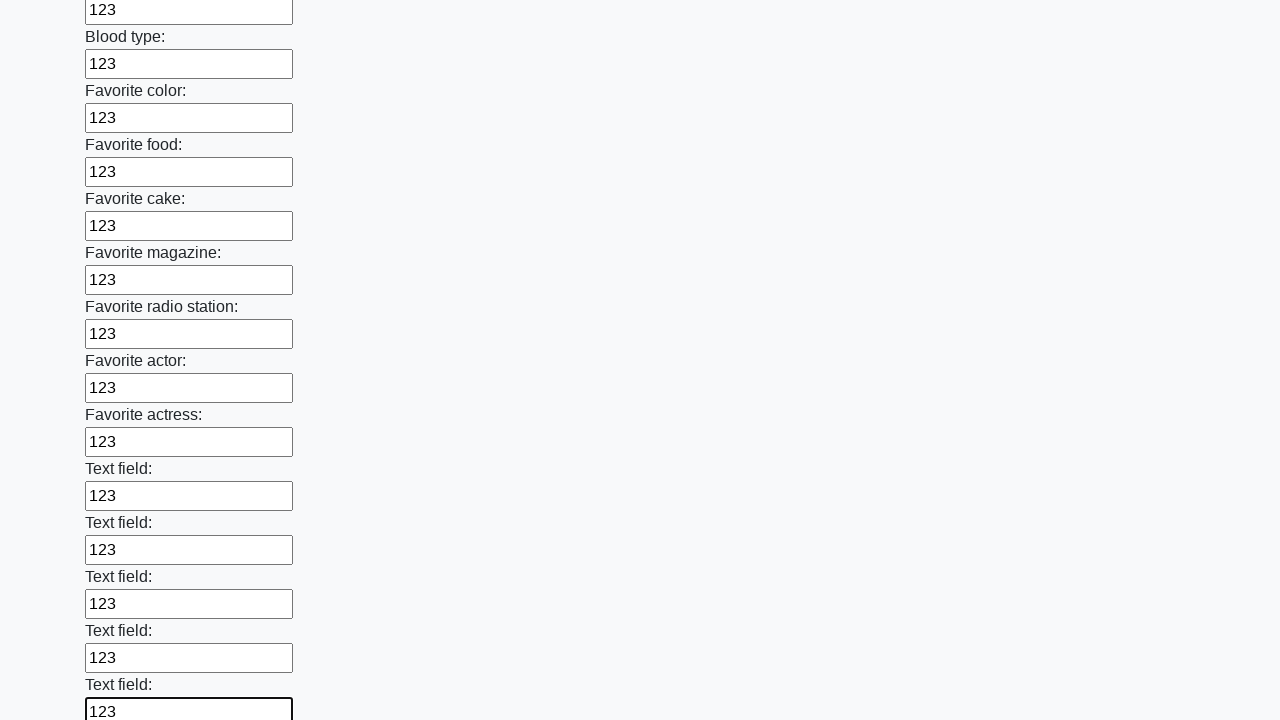

Filled a text input field with '123' on input[type="text"] >> nth=31
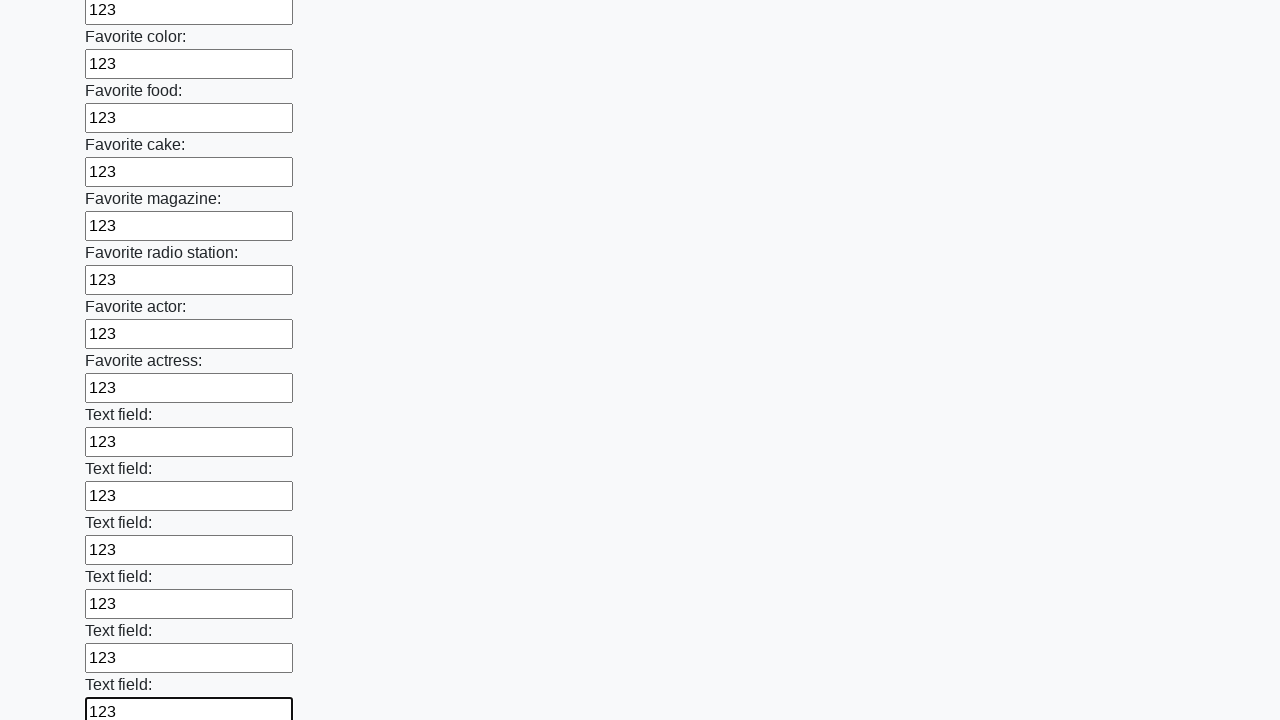

Filled a text input field with '123' on input[type="text"] >> nth=32
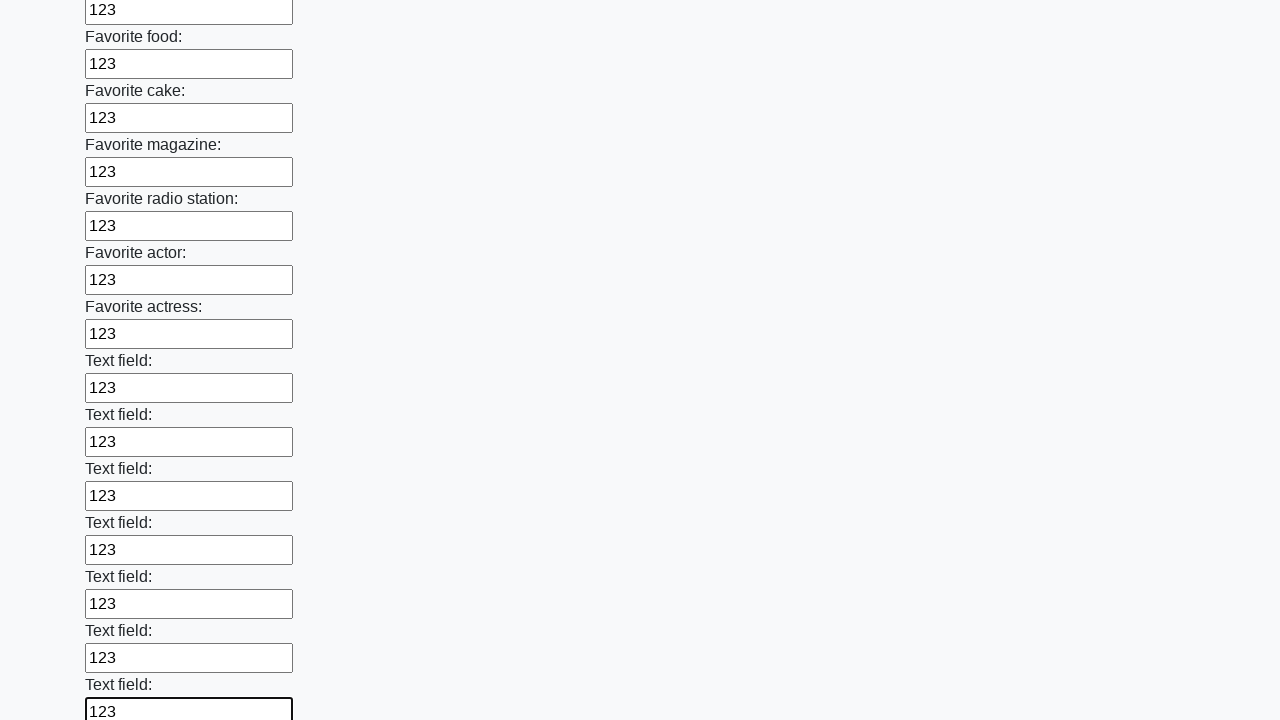

Filled a text input field with '123' on input[type="text"] >> nth=33
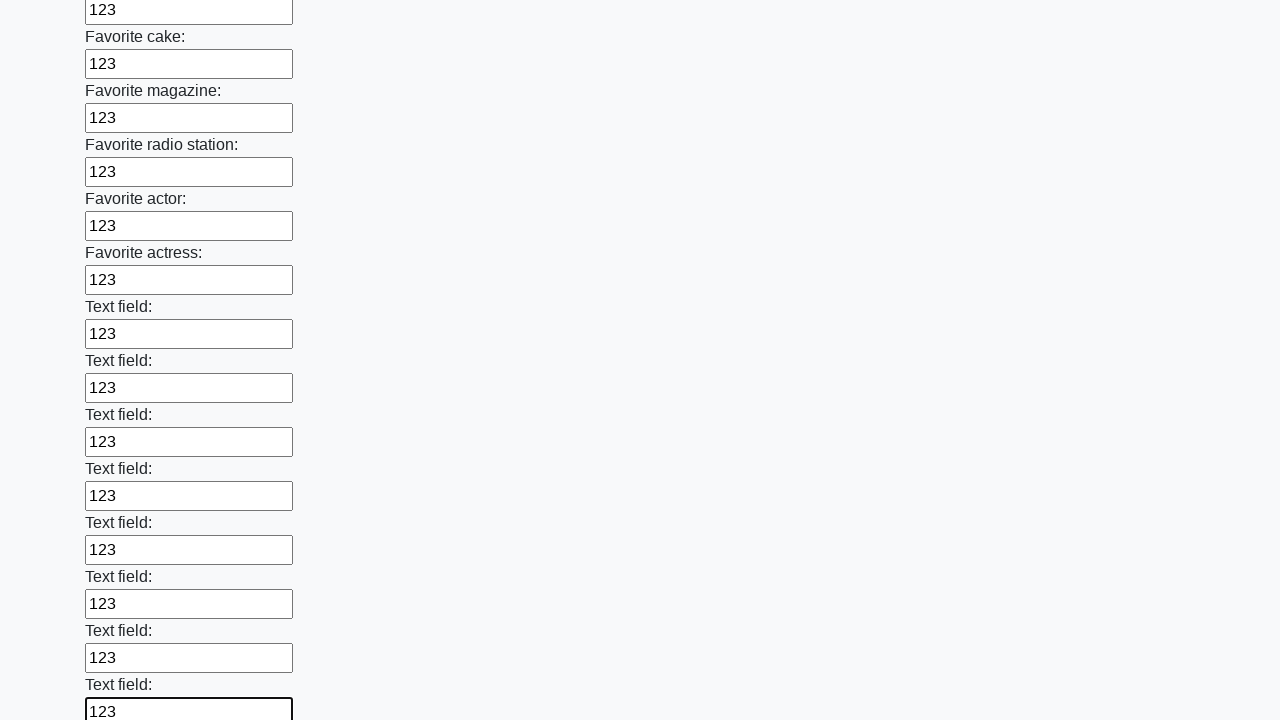

Filled a text input field with '123' on input[type="text"] >> nth=34
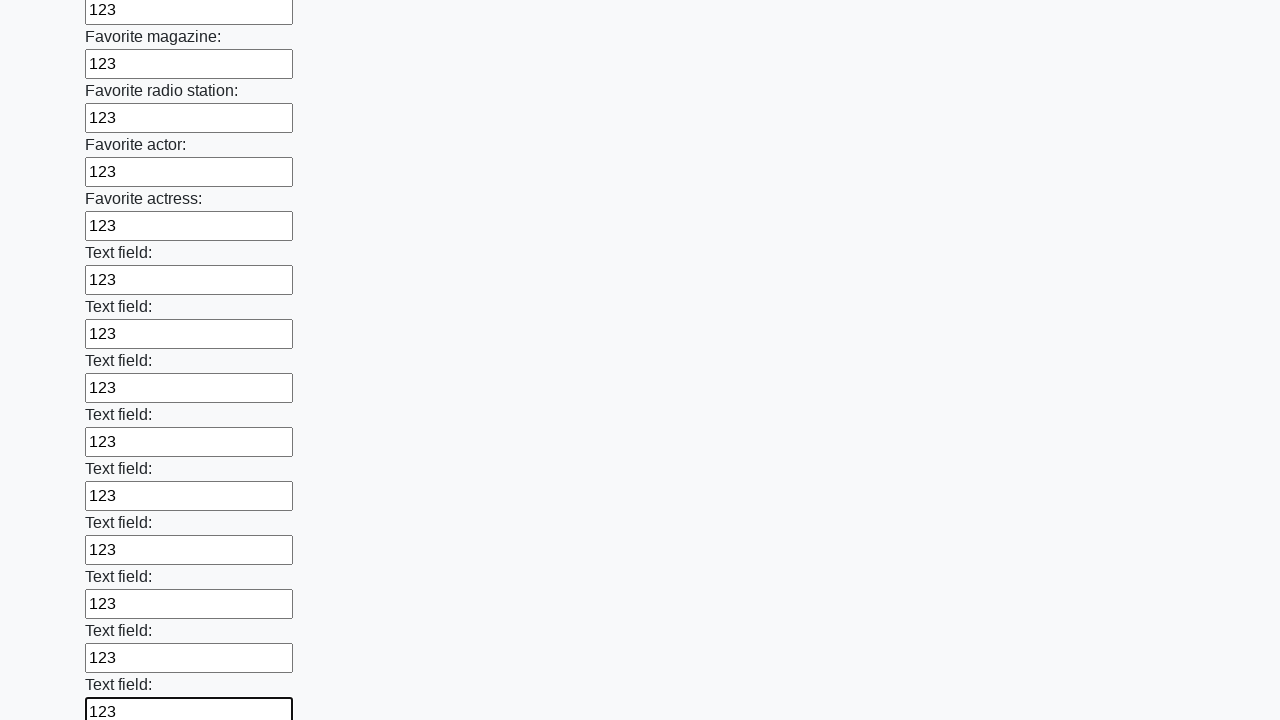

Filled a text input field with '123' on input[type="text"] >> nth=35
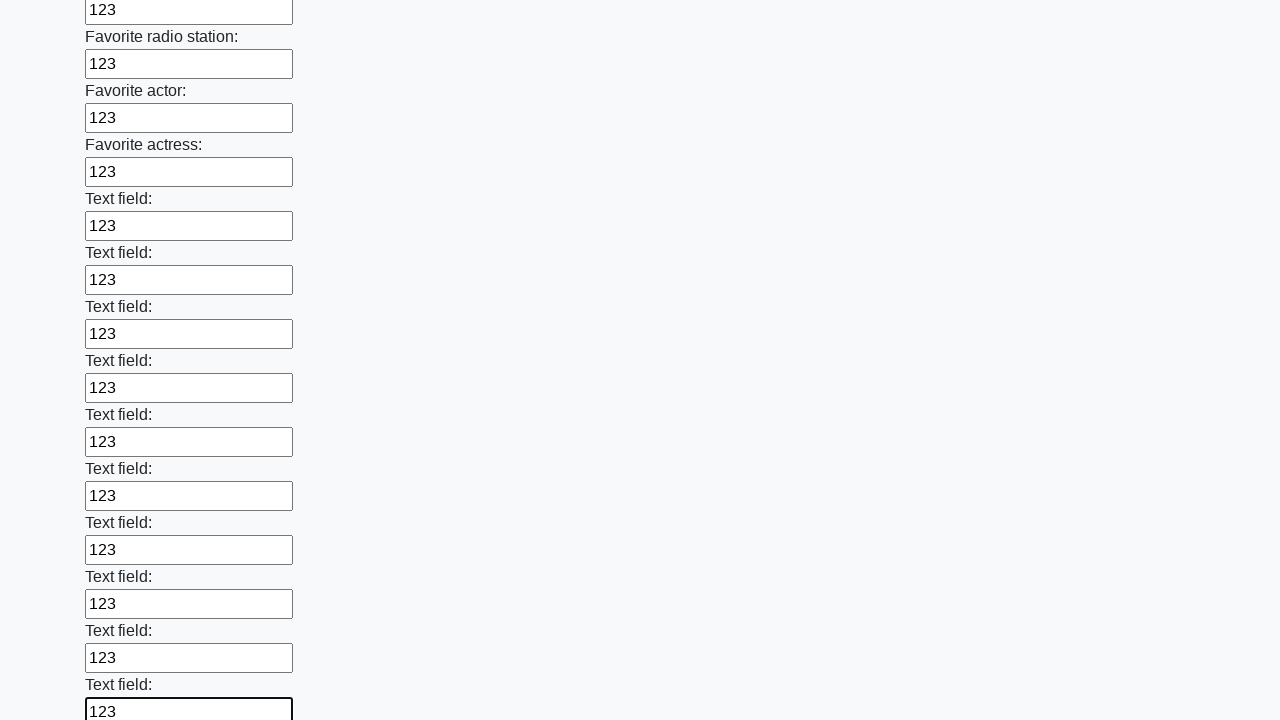

Filled a text input field with '123' on input[type="text"] >> nth=36
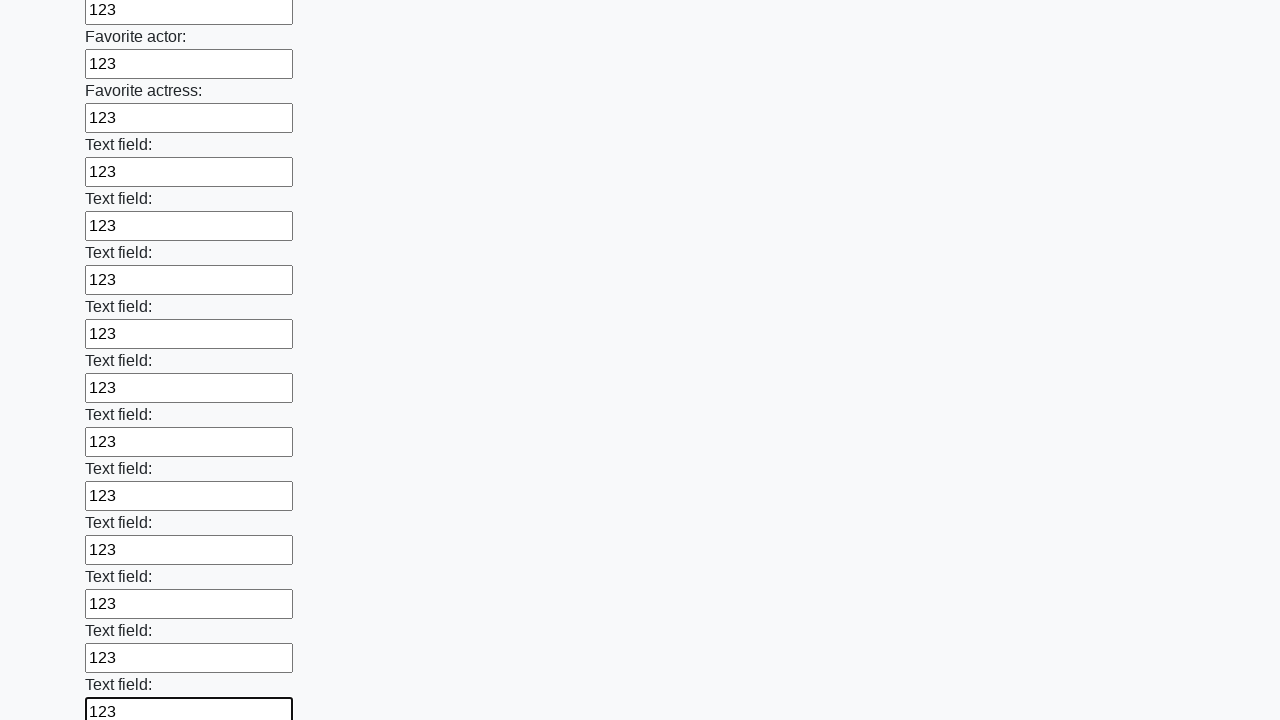

Filled a text input field with '123' on input[type="text"] >> nth=37
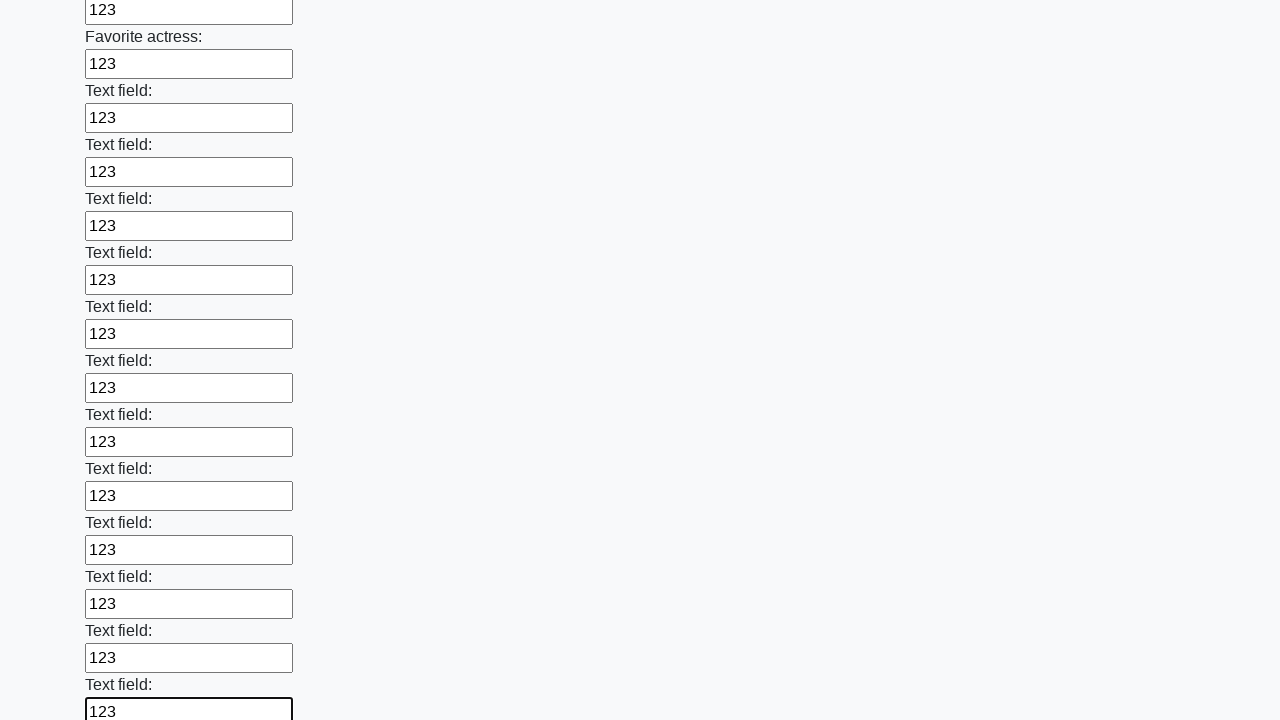

Filled a text input field with '123' on input[type="text"] >> nth=38
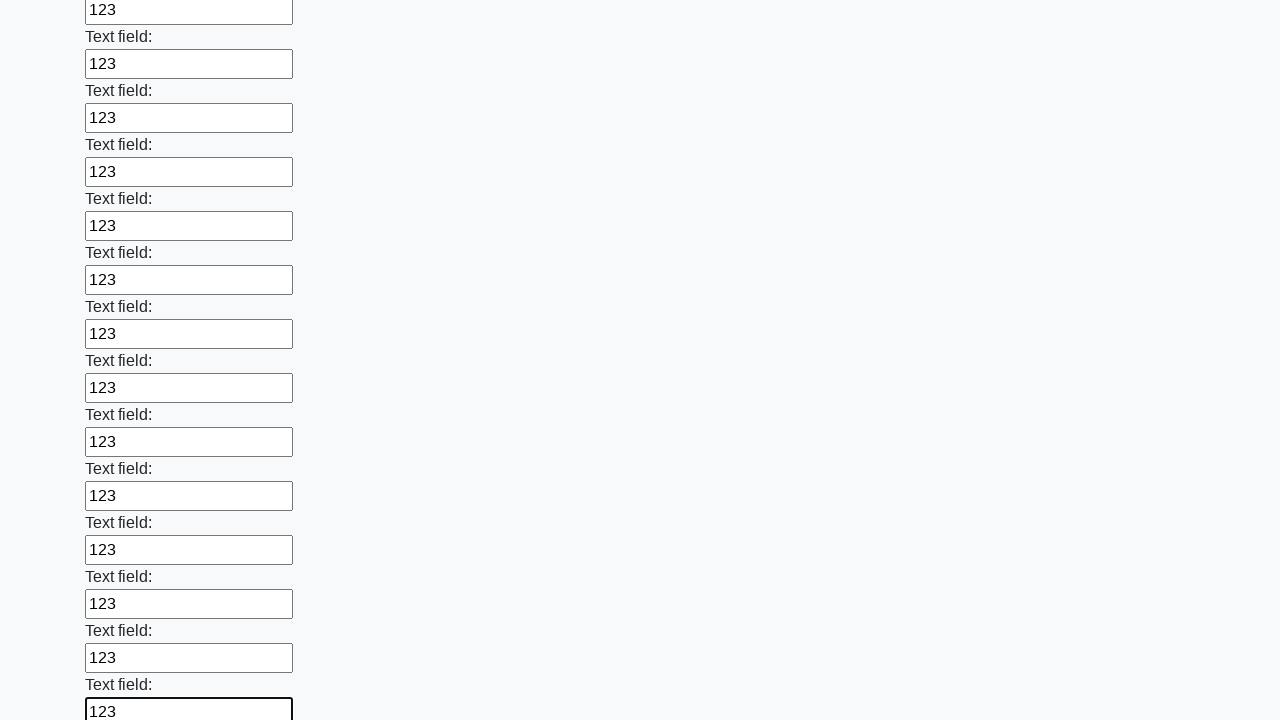

Filled a text input field with '123' on input[type="text"] >> nth=39
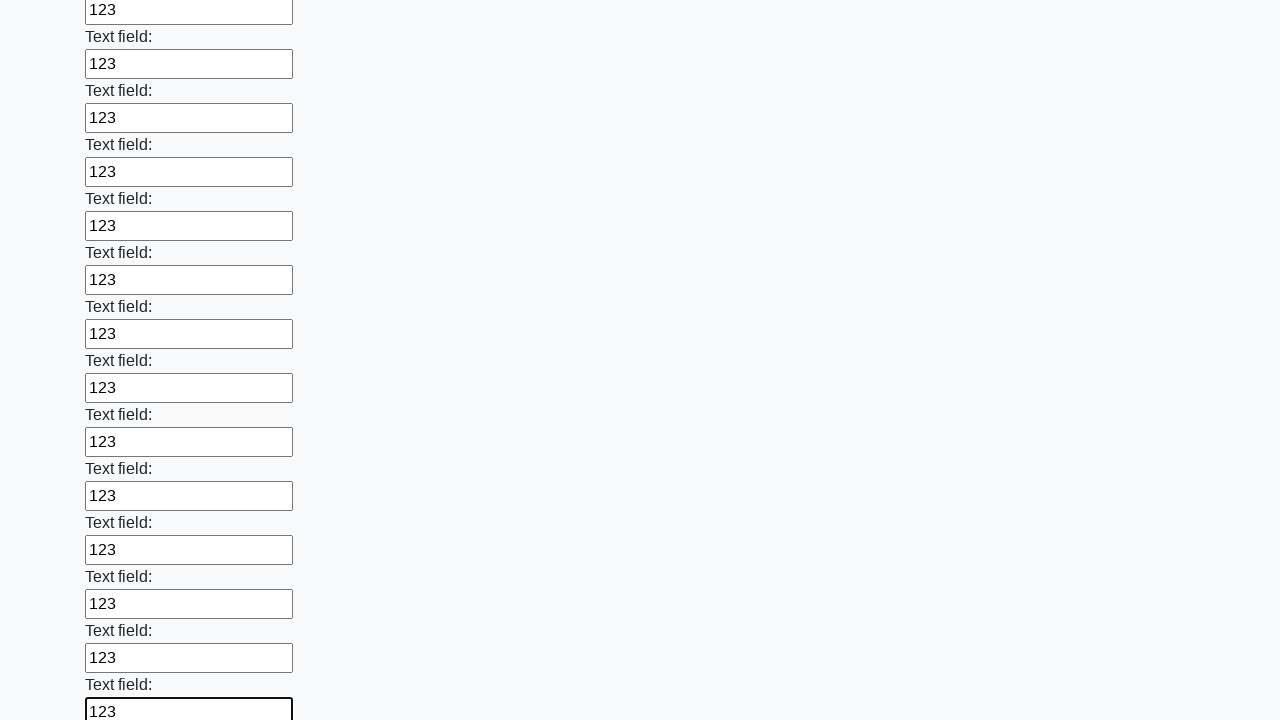

Filled a text input field with '123' on input[type="text"] >> nth=40
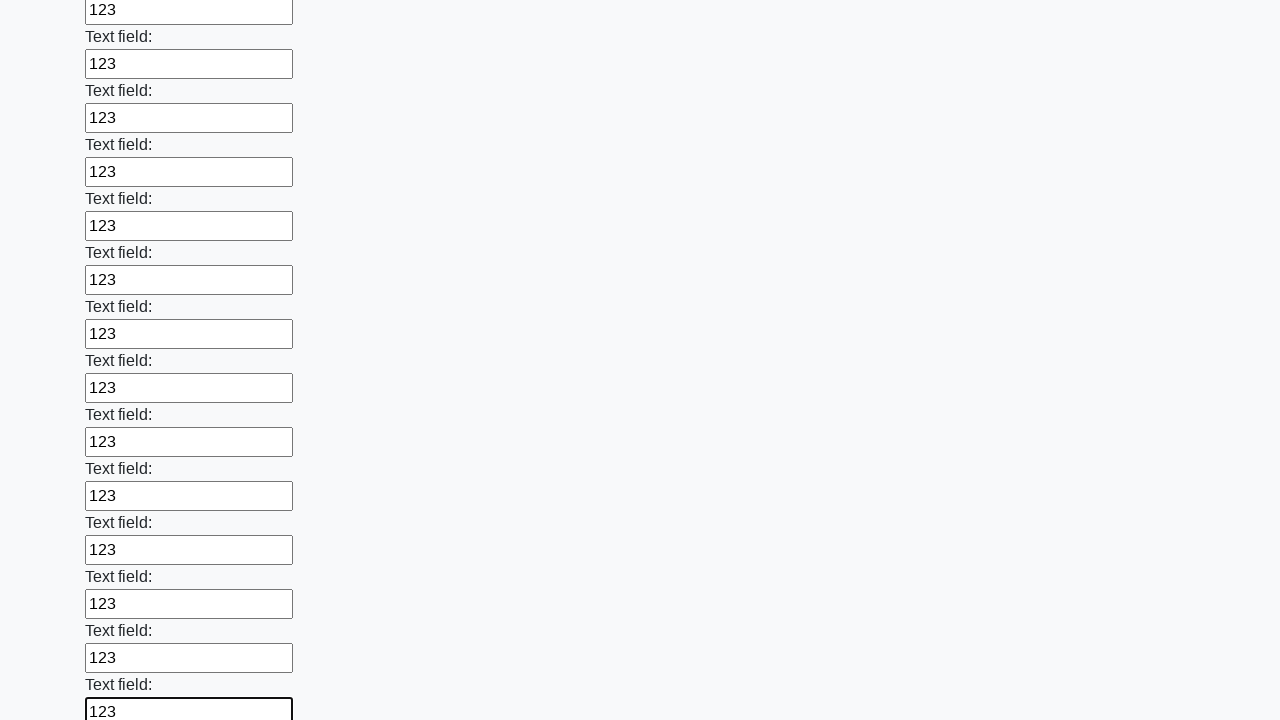

Filled a text input field with '123' on input[type="text"] >> nth=41
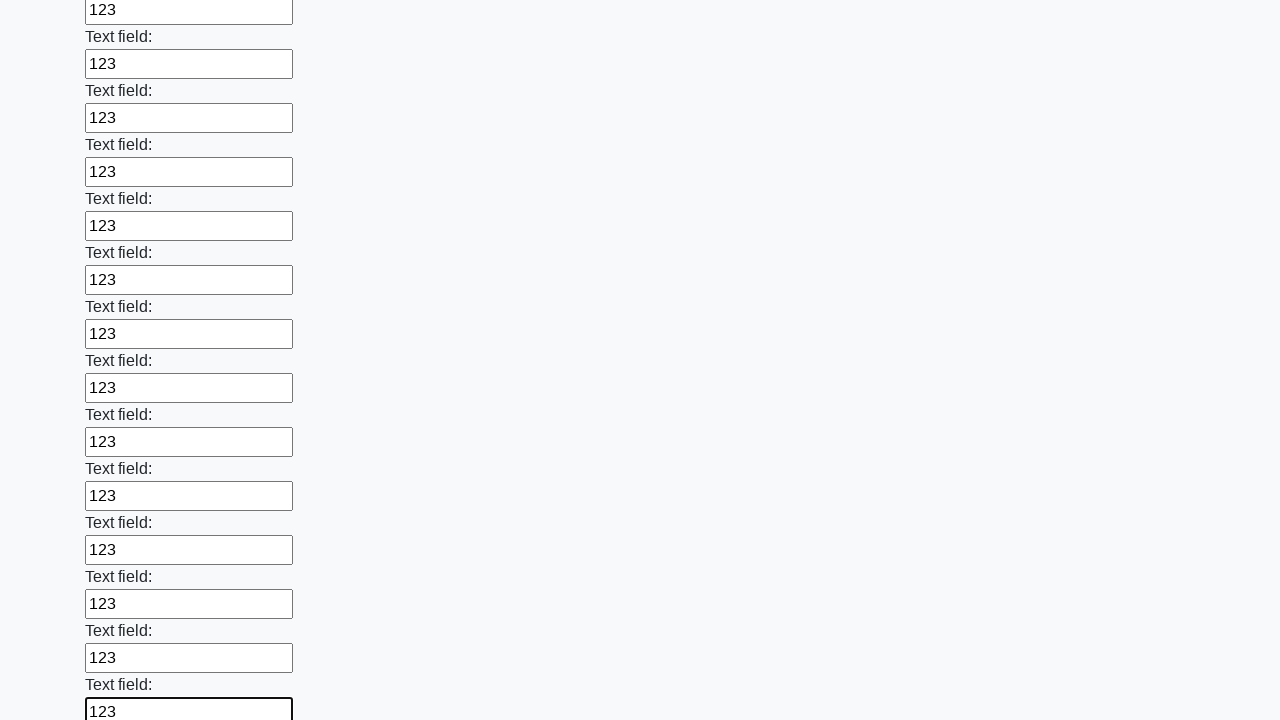

Filled a text input field with '123' on input[type="text"] >> nth=42
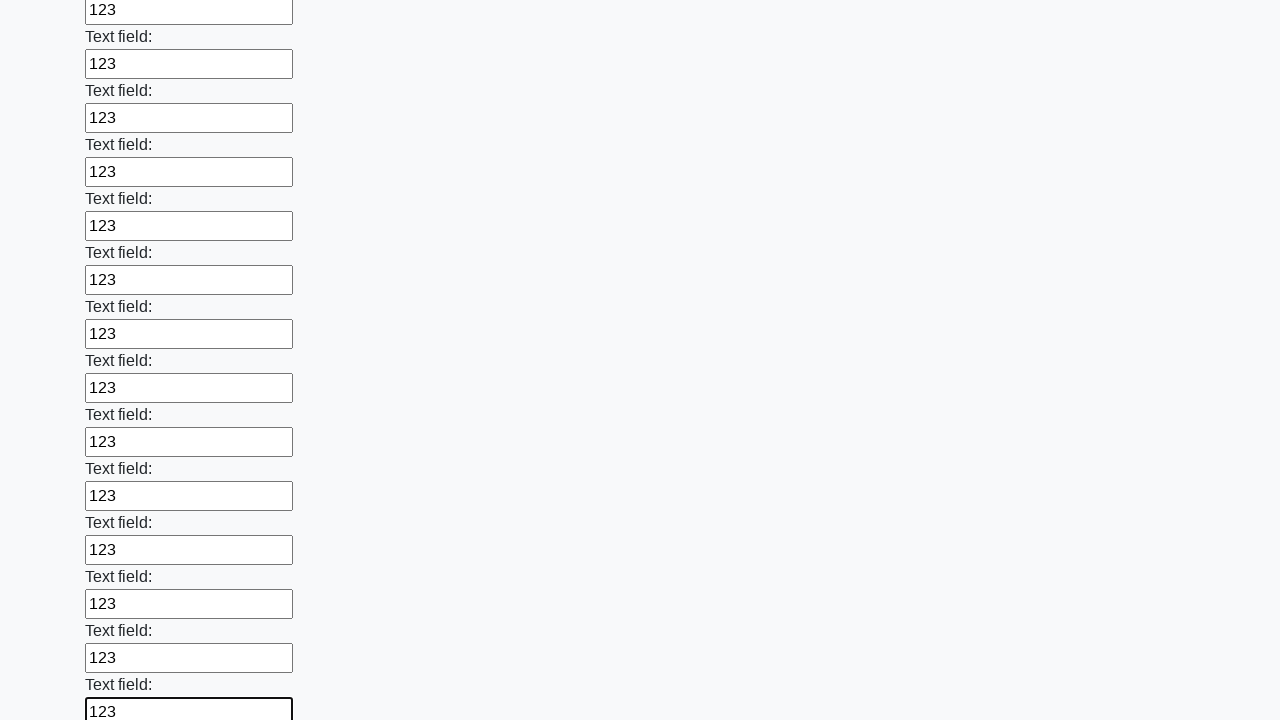

Filled a text input field with '123' on input[type="text"] >> nth=43
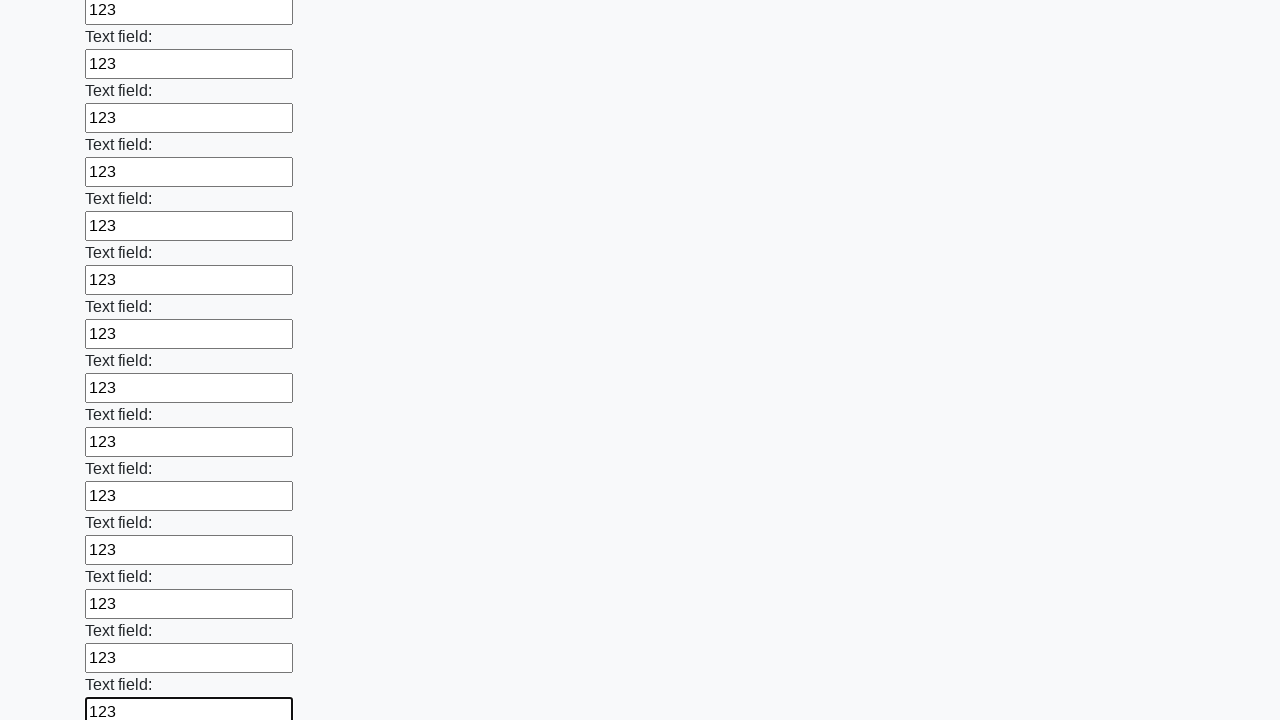

Filled a text input field with '123' on input[type="text"] >> nth=44
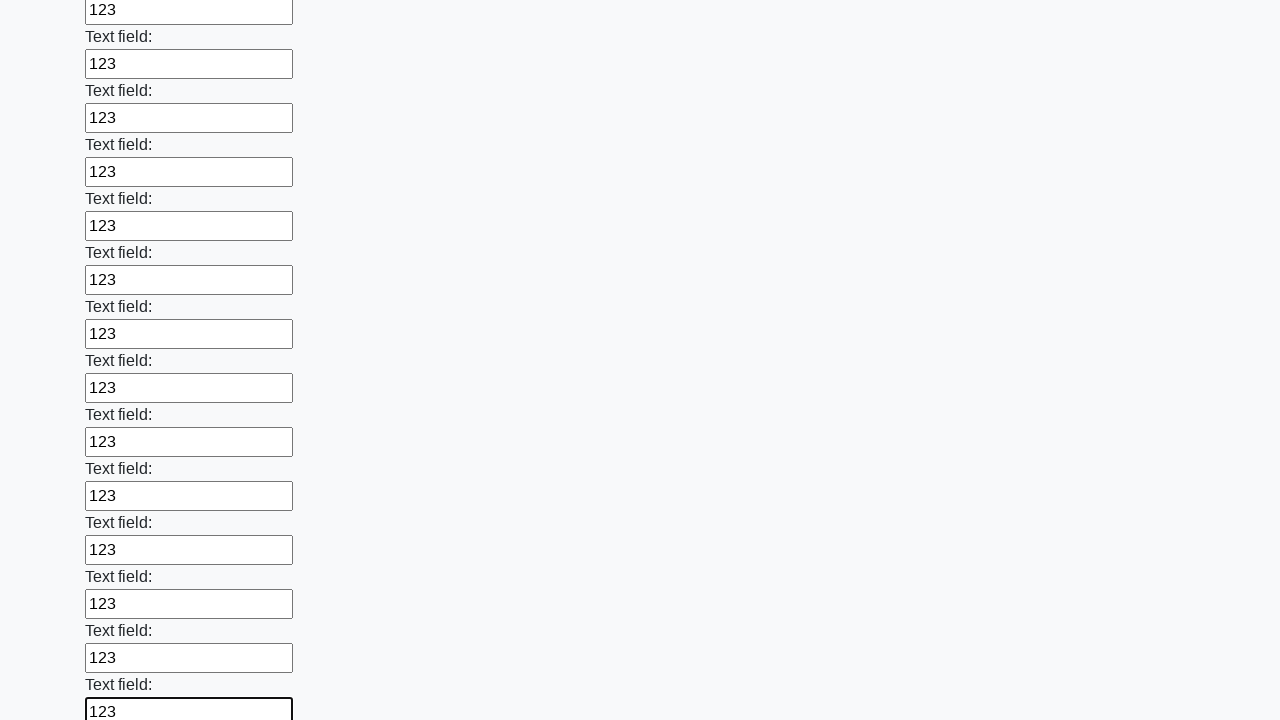

Filled a text input field with '123' on input[type="text"] >> nth=45
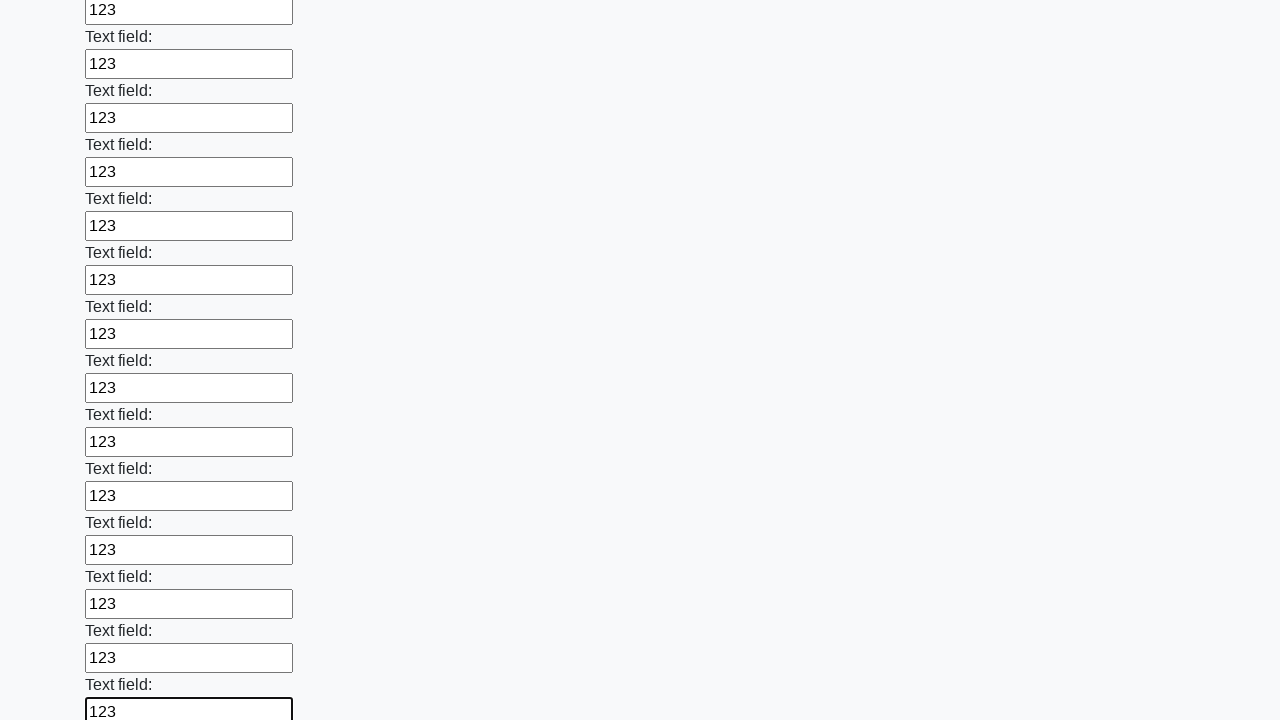

Filled a text input field with '123' on input[type="text"] >> nth=46
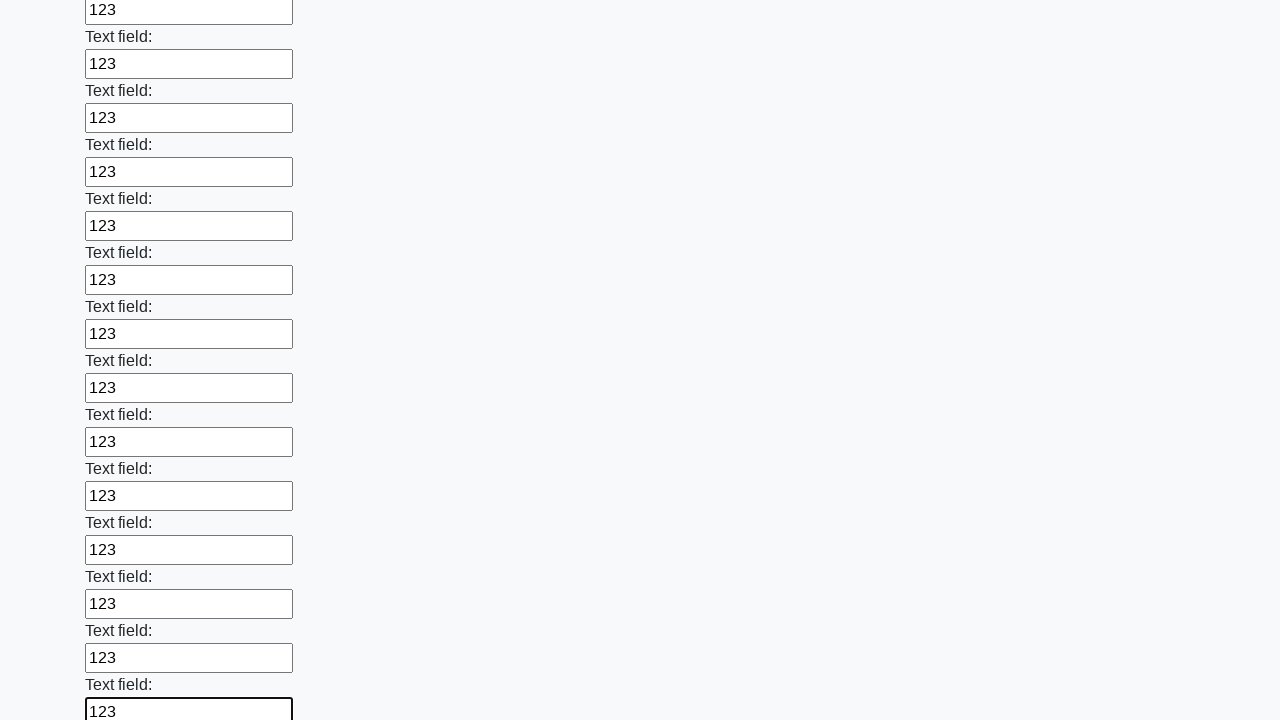

Filled a text input field with '123' on input[type="text"] >> nth=47
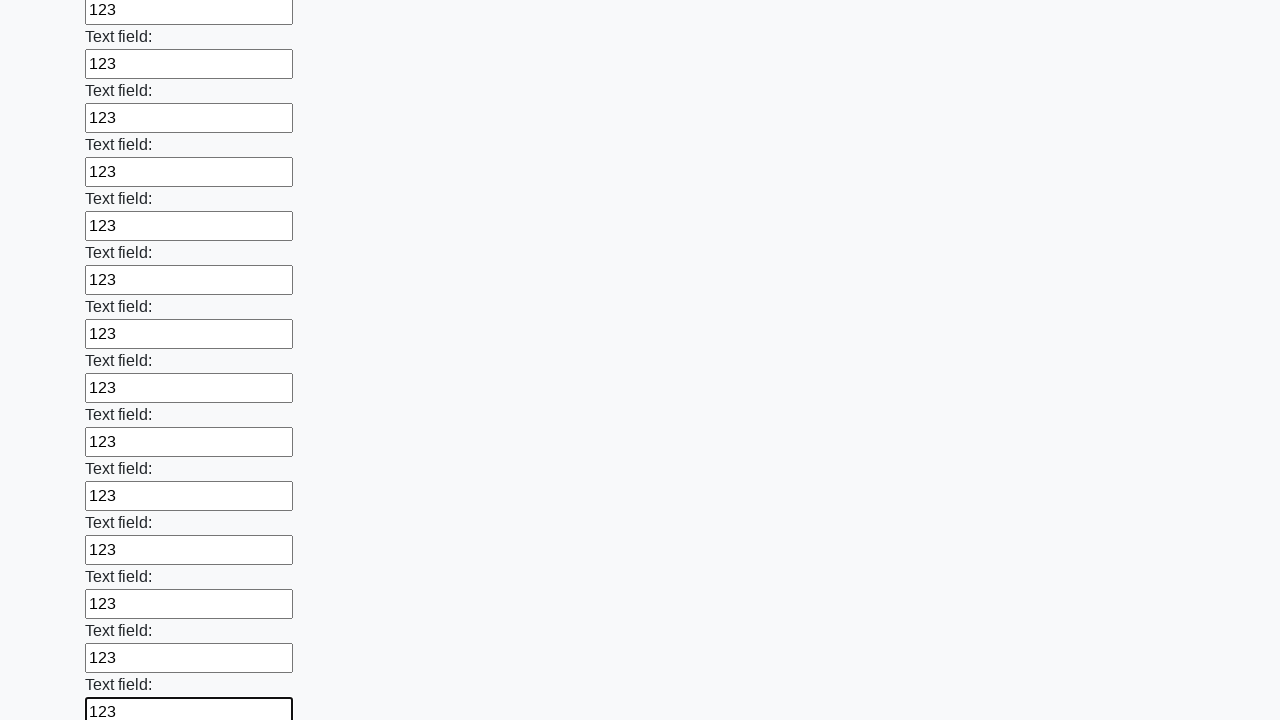

Filled a text input field with '123' on input[type="text"] >> nth=48
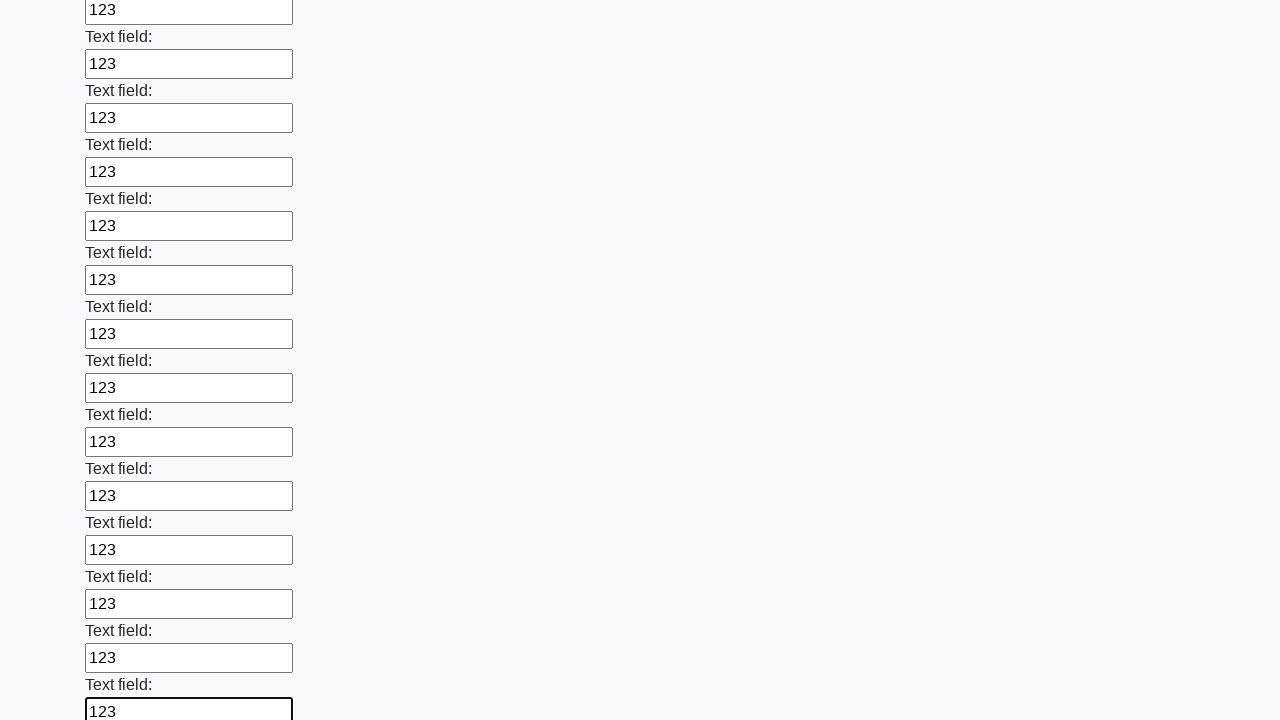

Filled a text input field with '123' on input[type="text"] >> nth=49
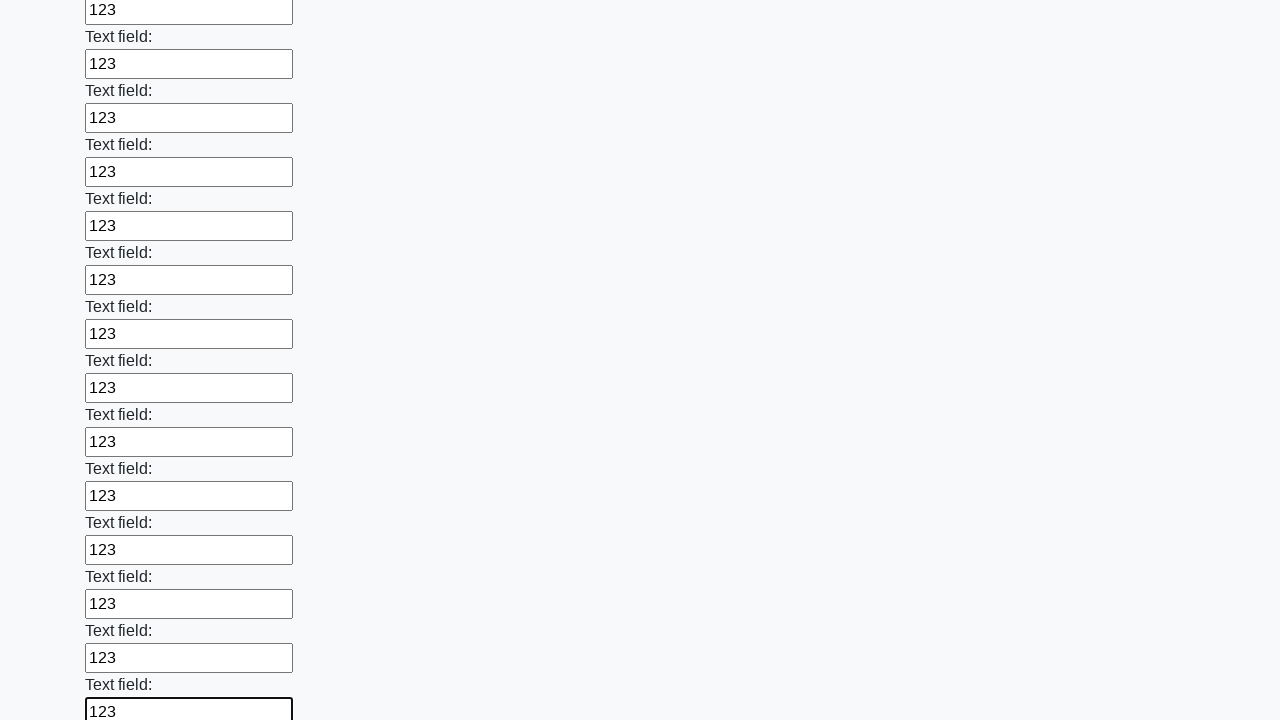

Filled a text input field with '123' on input[type="text"] >> nth=50
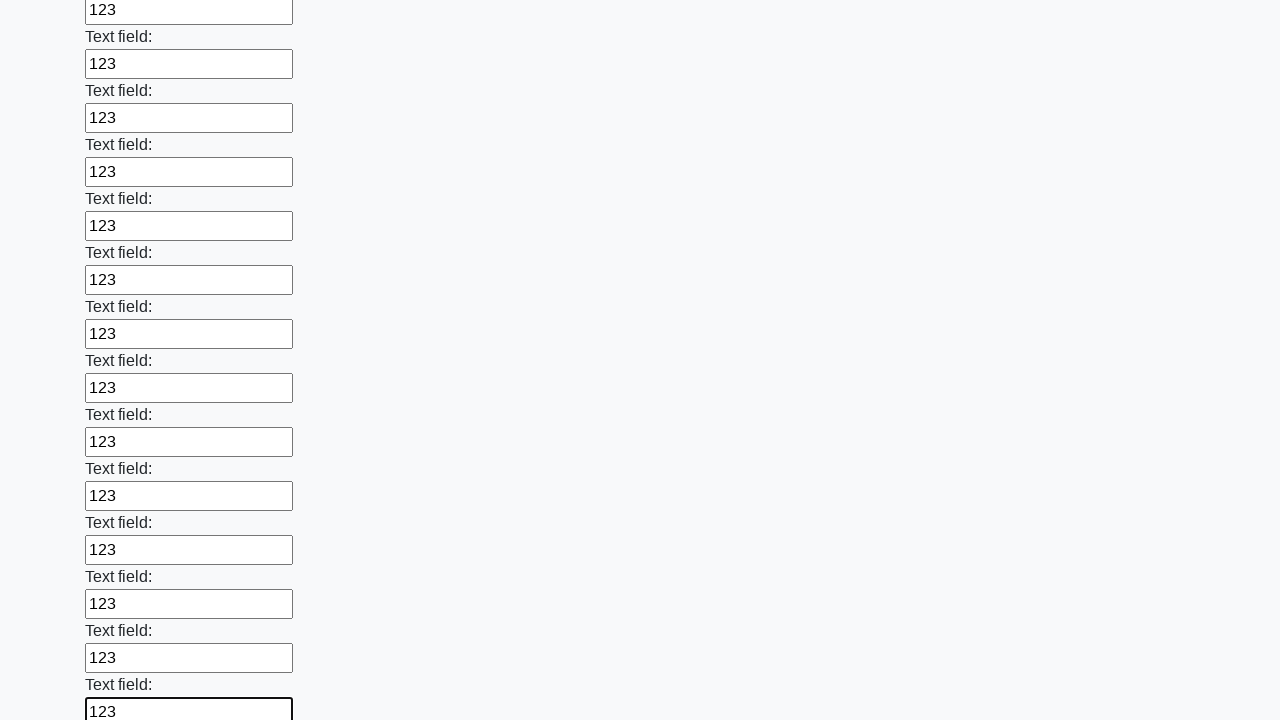

Filled a text input field with '123' on input[type="text"] >> nth=51
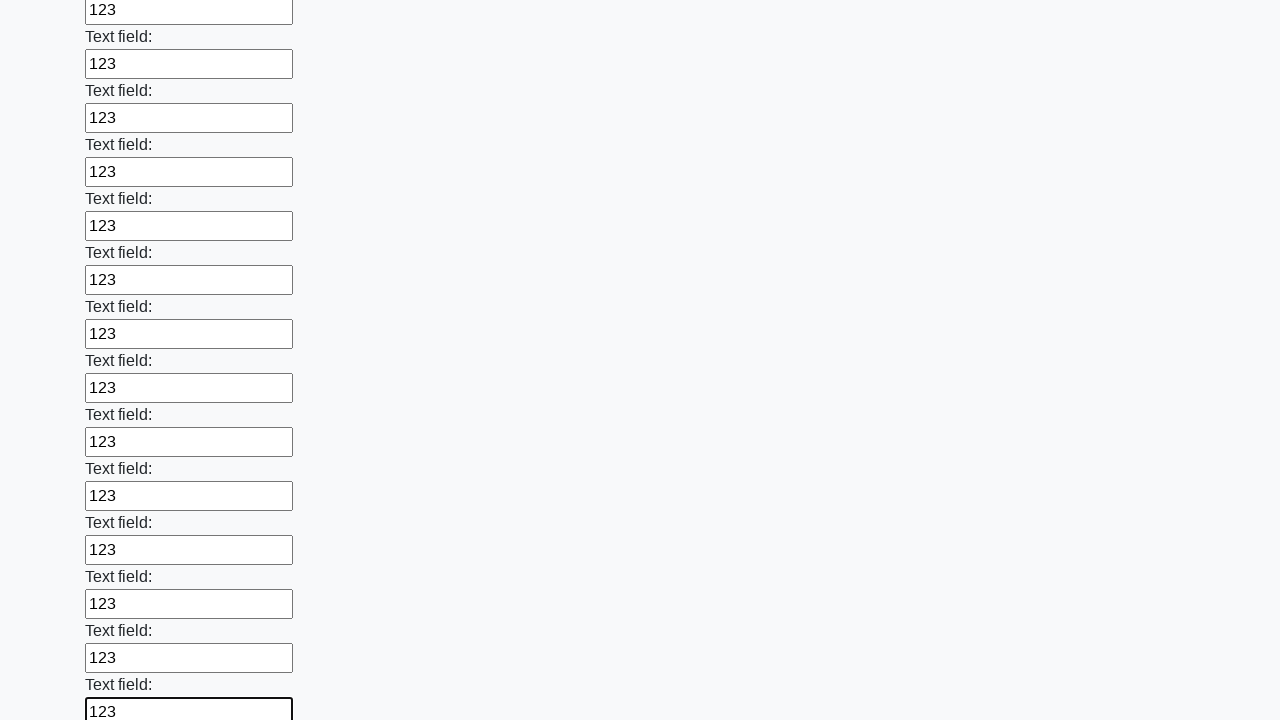

Filled a text input field with '123' on input[type="text"] >> nth=52
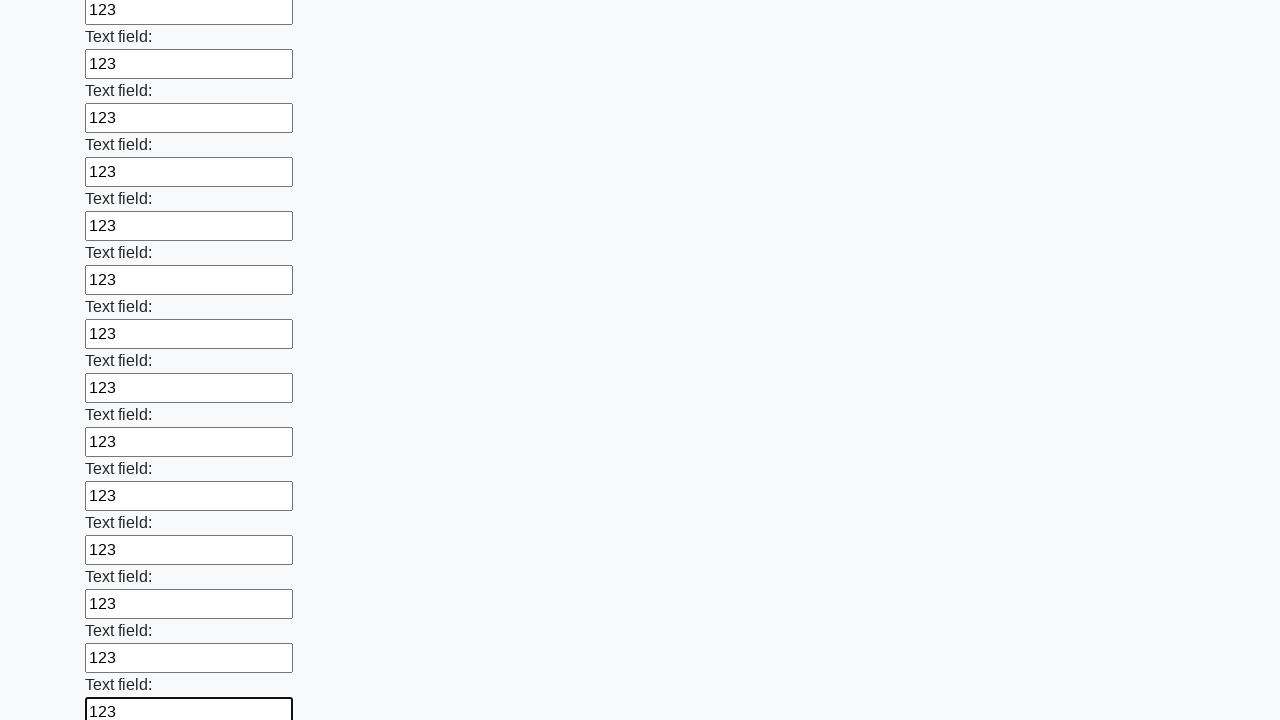

Filled a text input field with '123' on input[type="text"] >> nth=53
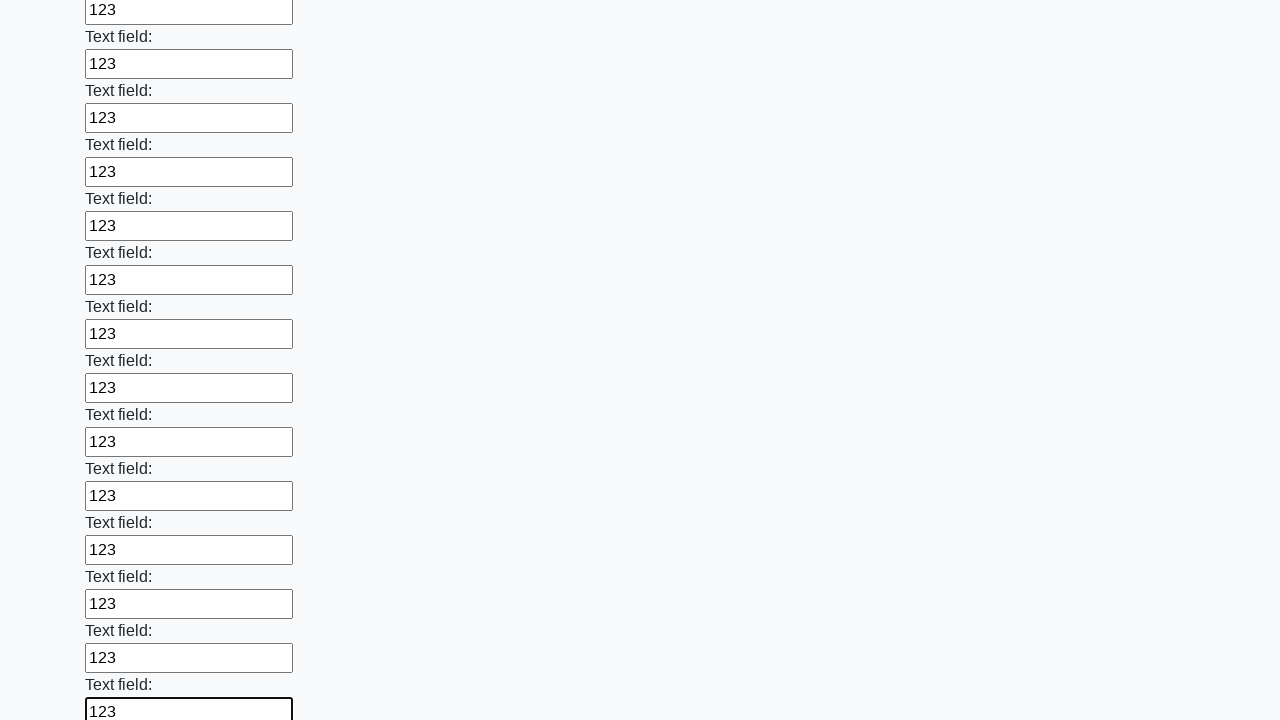

Filled a text input field with '123' on input[type="text"] >> nth=54
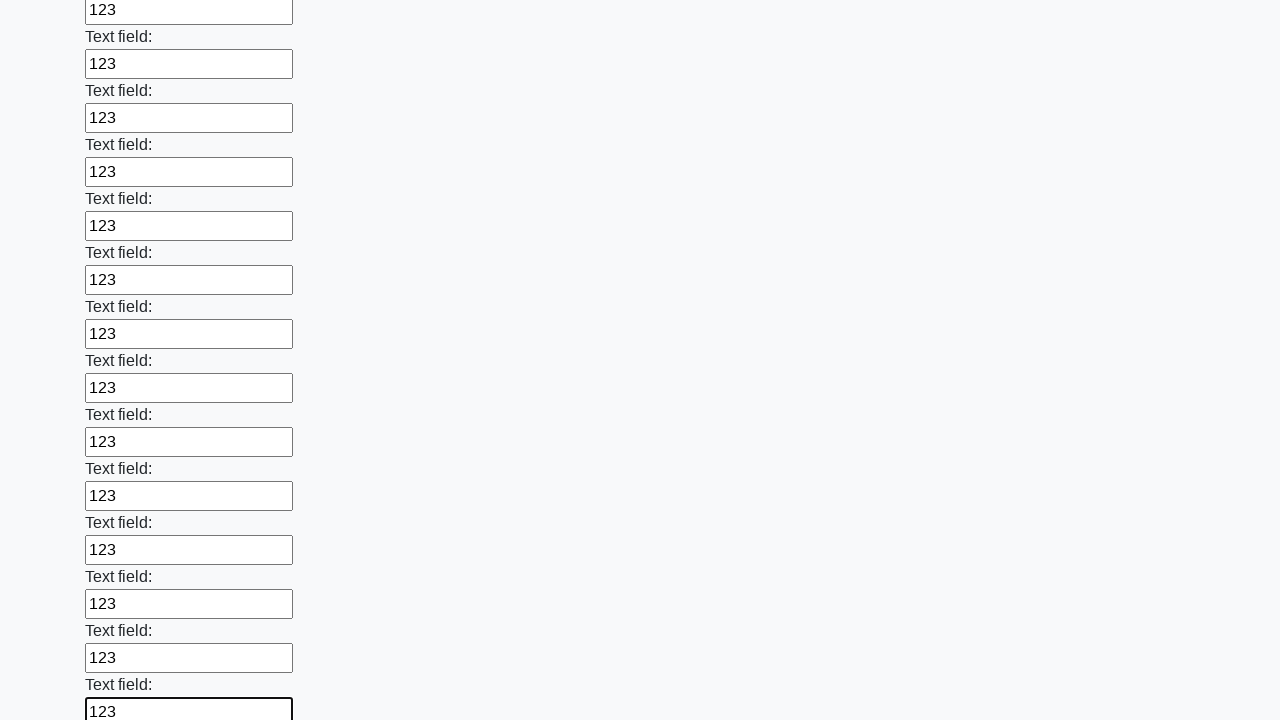

Filled a text input field with '123' on input[type="text"] >> nth=55
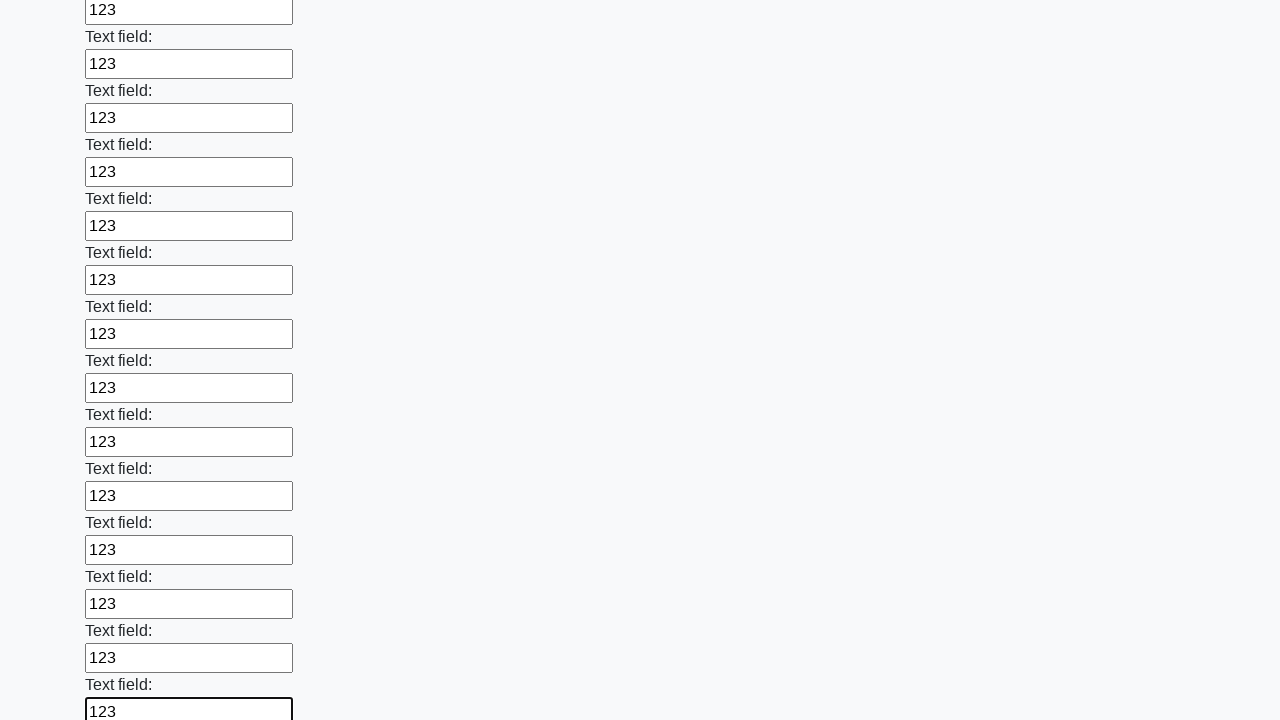

Filled a text input field with '123' on input[type="text"] >> nth=56
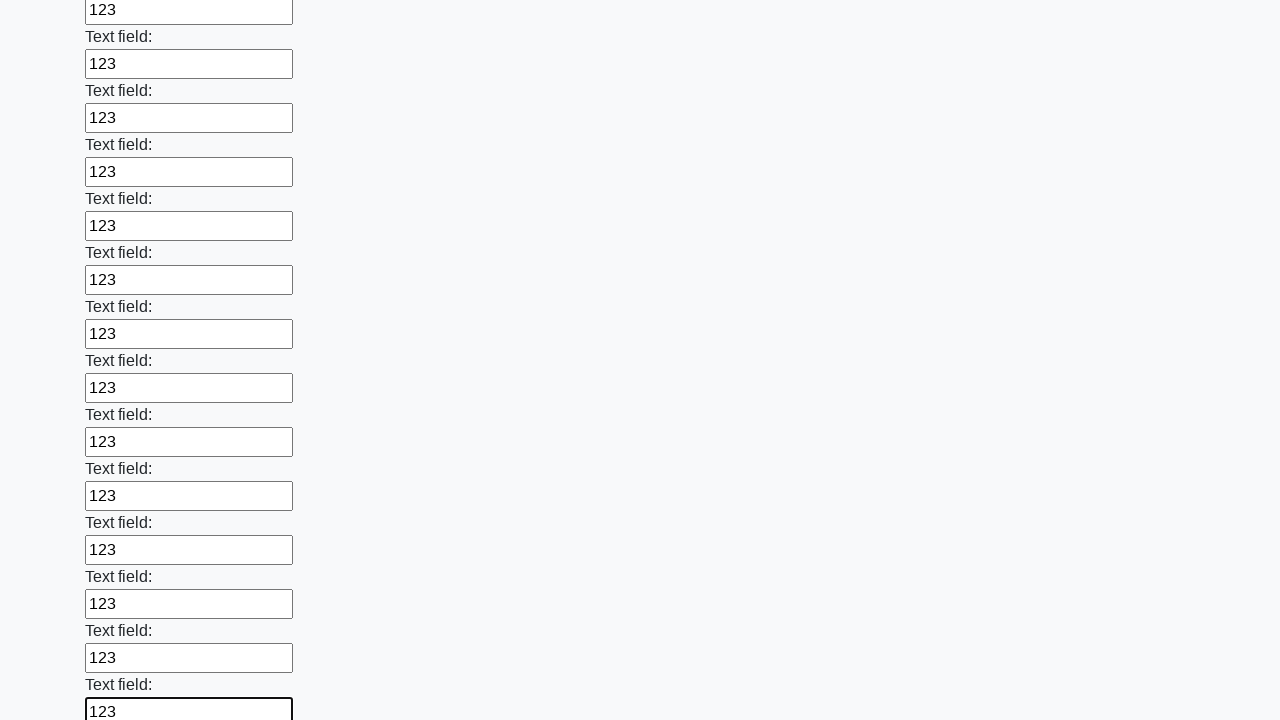

Filled a text input field with '123' on input[type="text"] >> nth=57
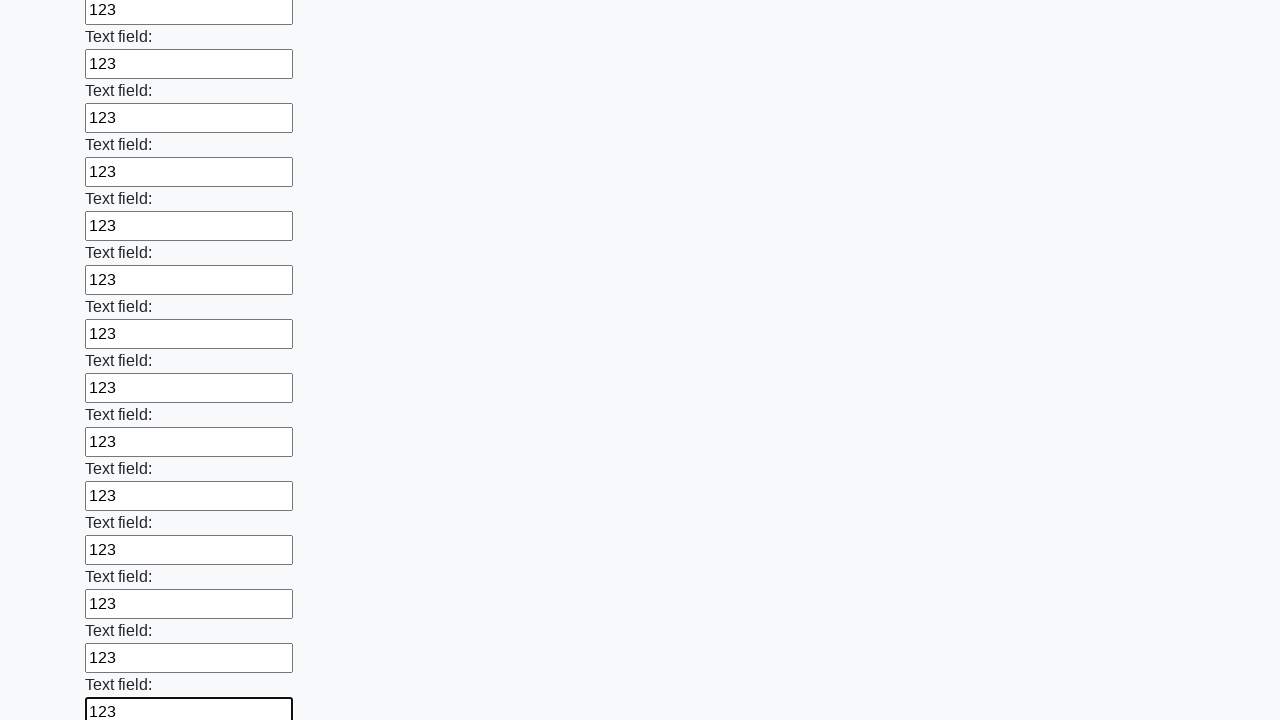

Filled a text input field with '123' on input[type="text"] >> nth=58
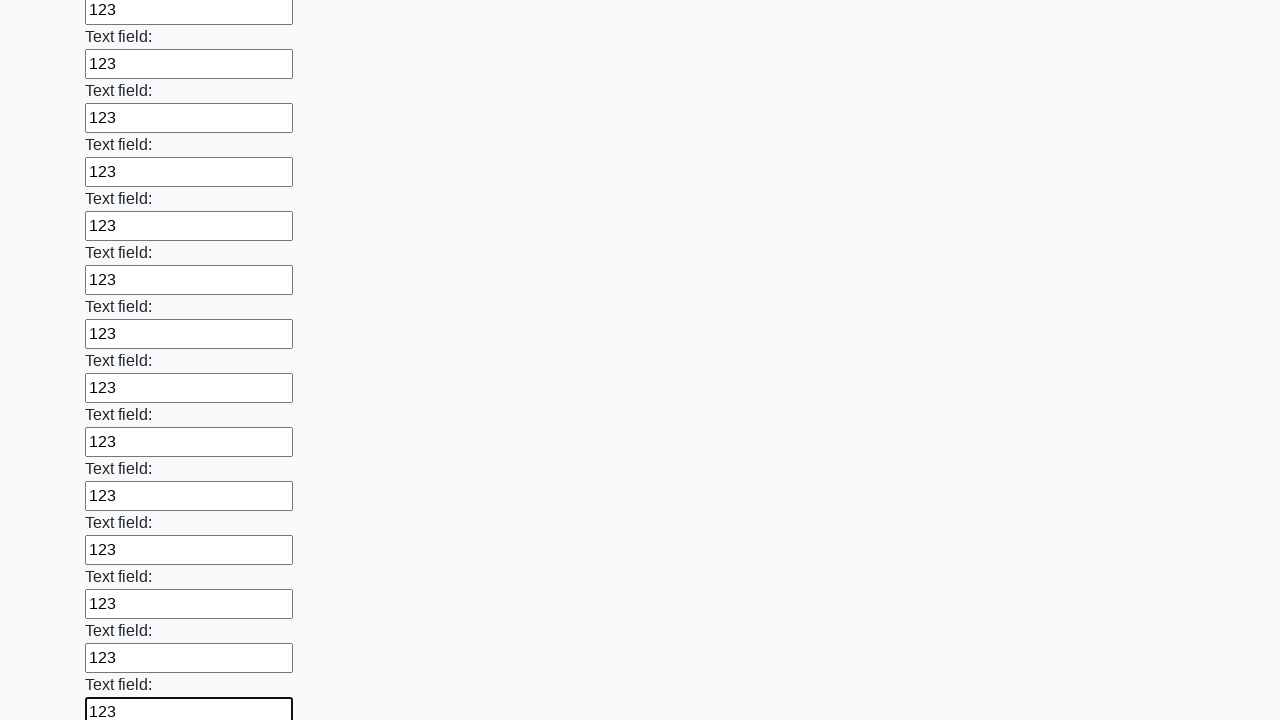

Filled a text input field with '123' on input[type="text"] >> nth=59
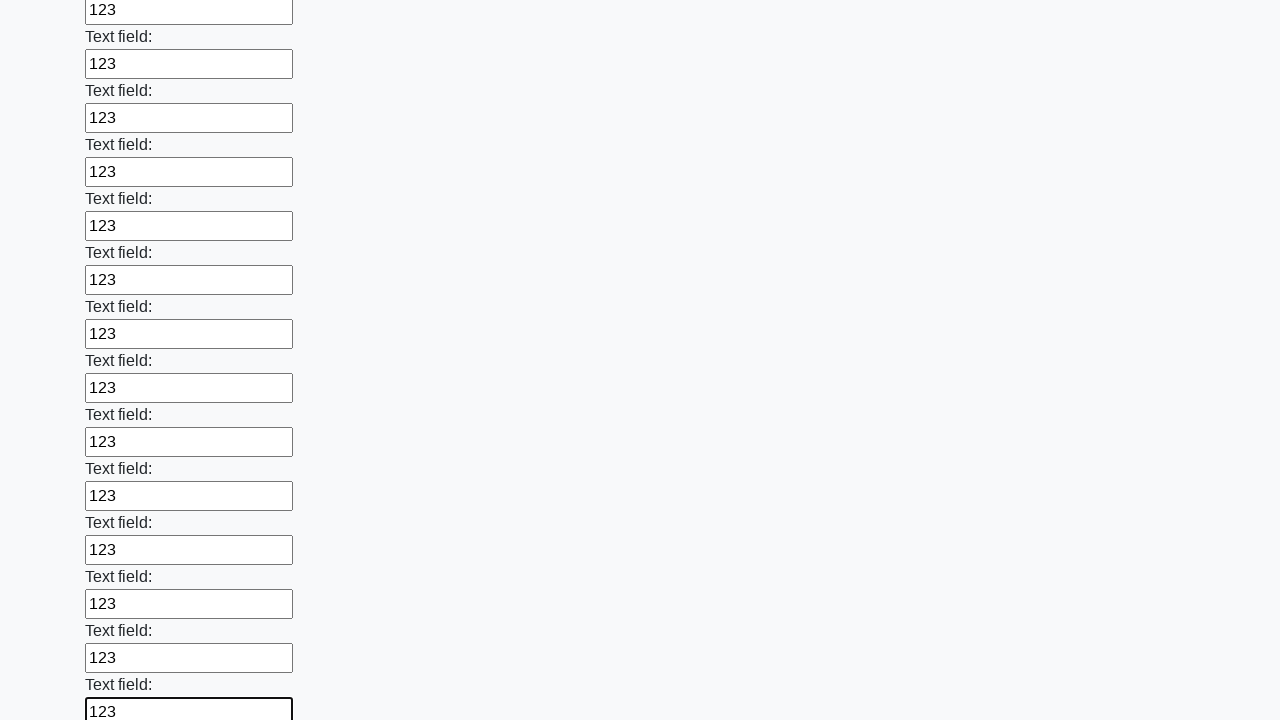

Filled a text input field with '123' on input[type="text"] >> nth=60
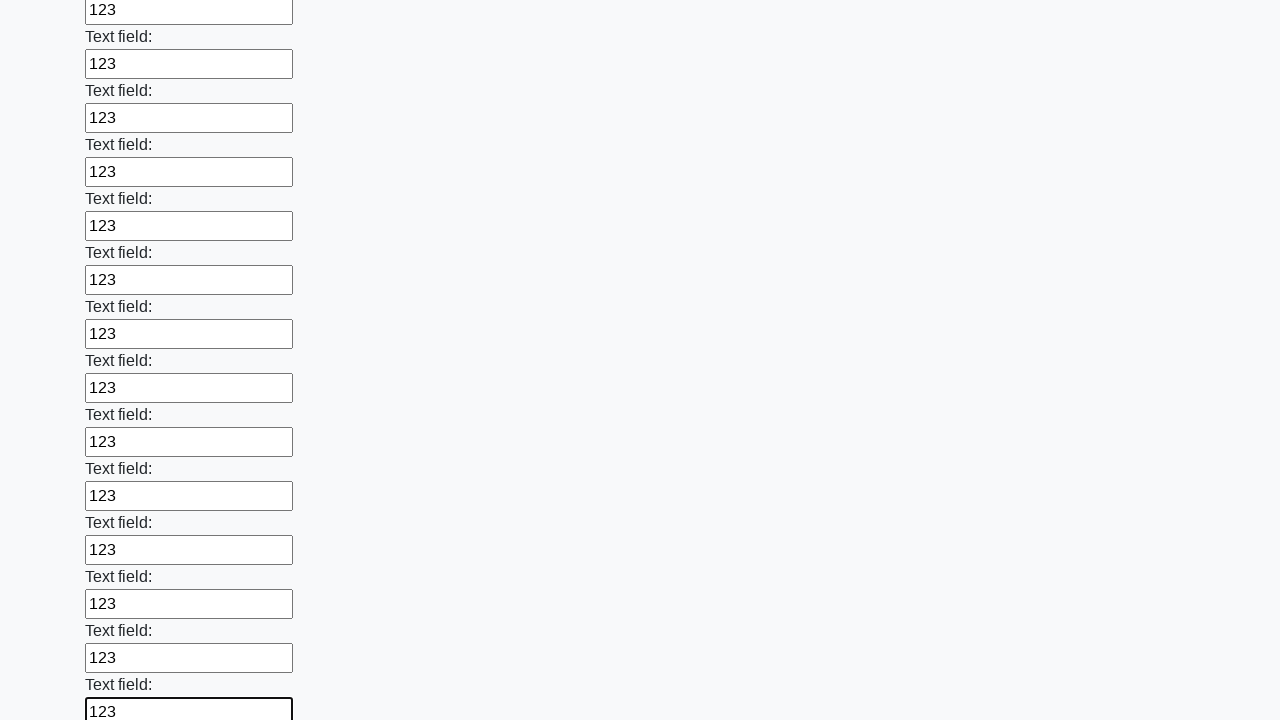

Filled a text input field with '123' on input[type="text"] >> nth=61
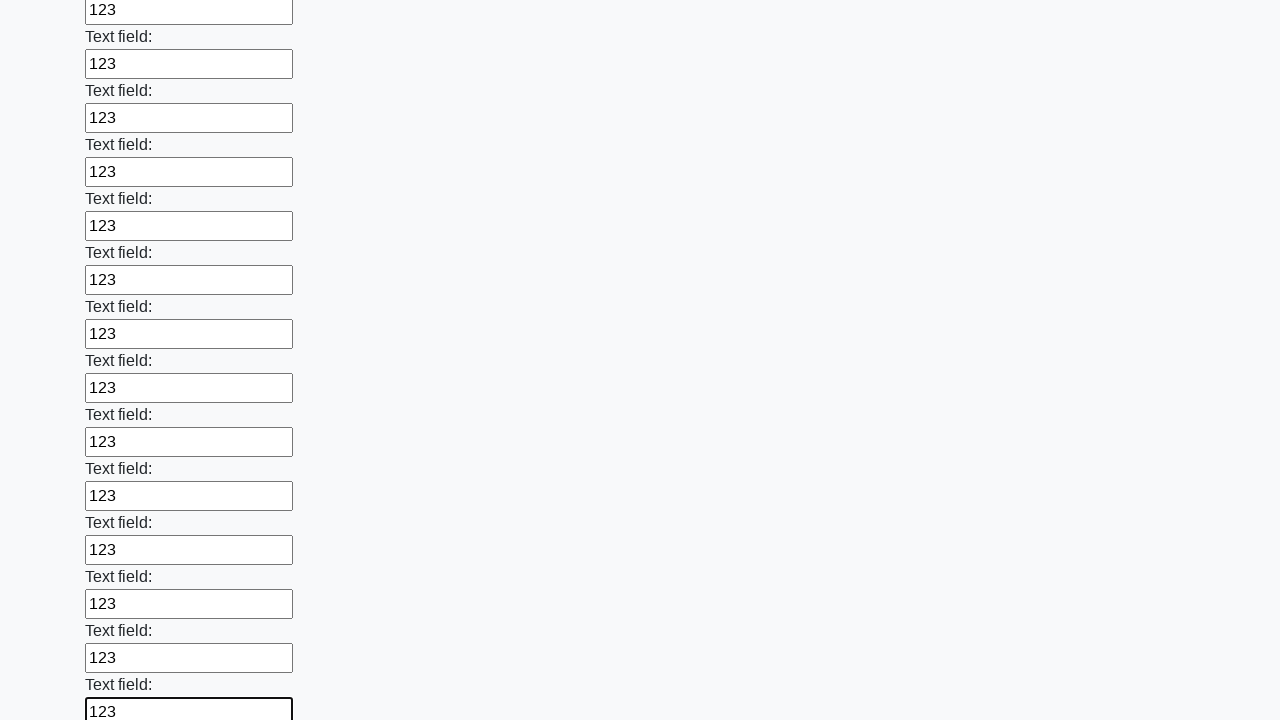

Filled a text input field with '123' on input[type="text"] >> nth=62
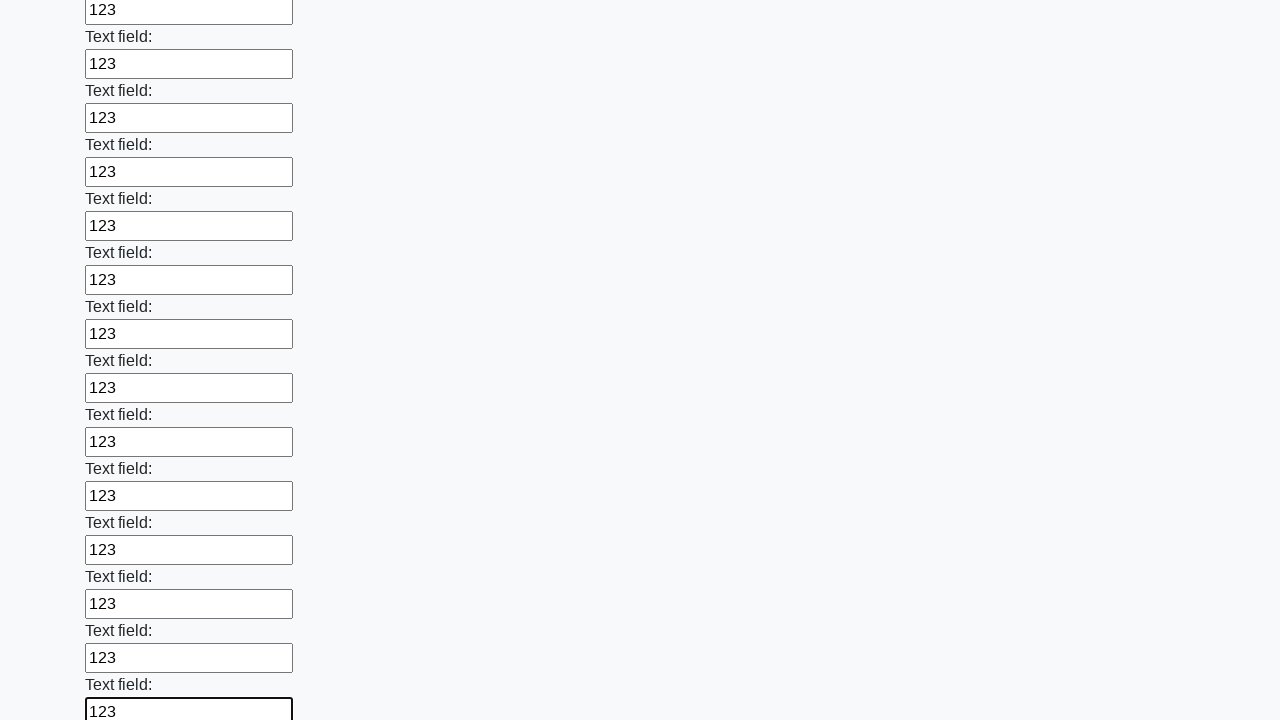

Filled a text input field with '123' on input[type="text"] >> nth=63
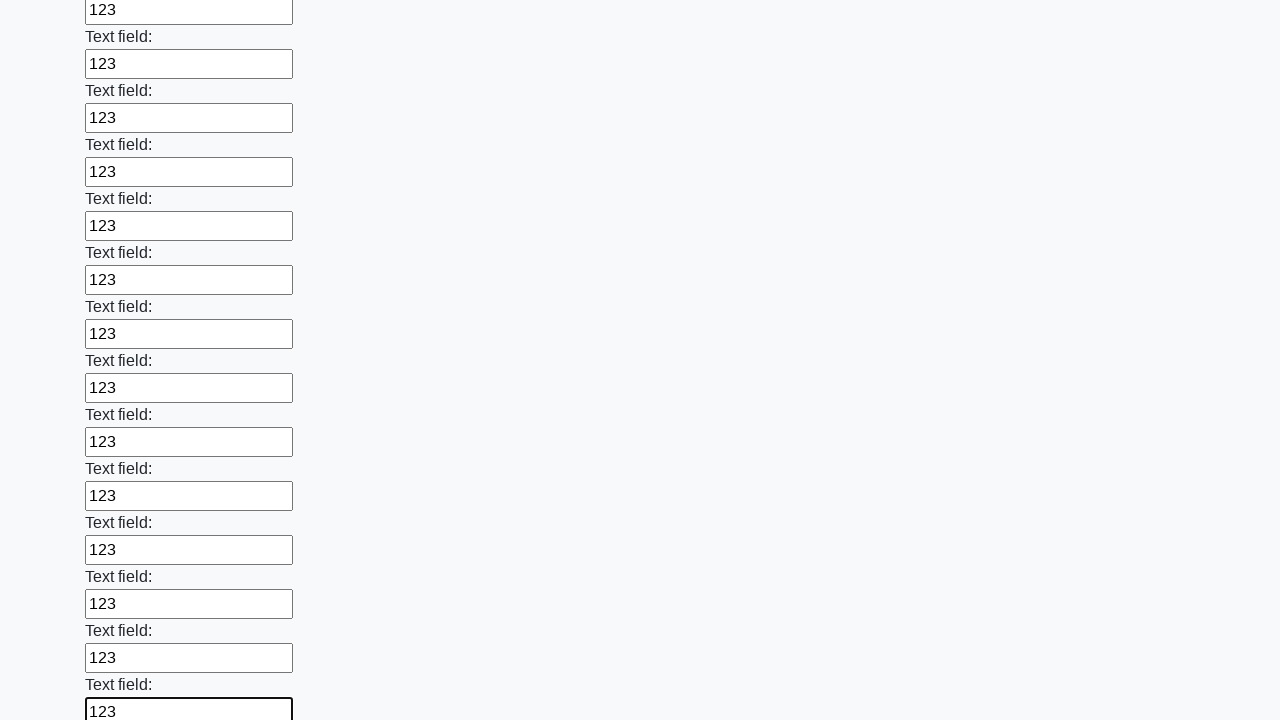

Filled a text input field with '123' on input[type="text"] >> nth=64
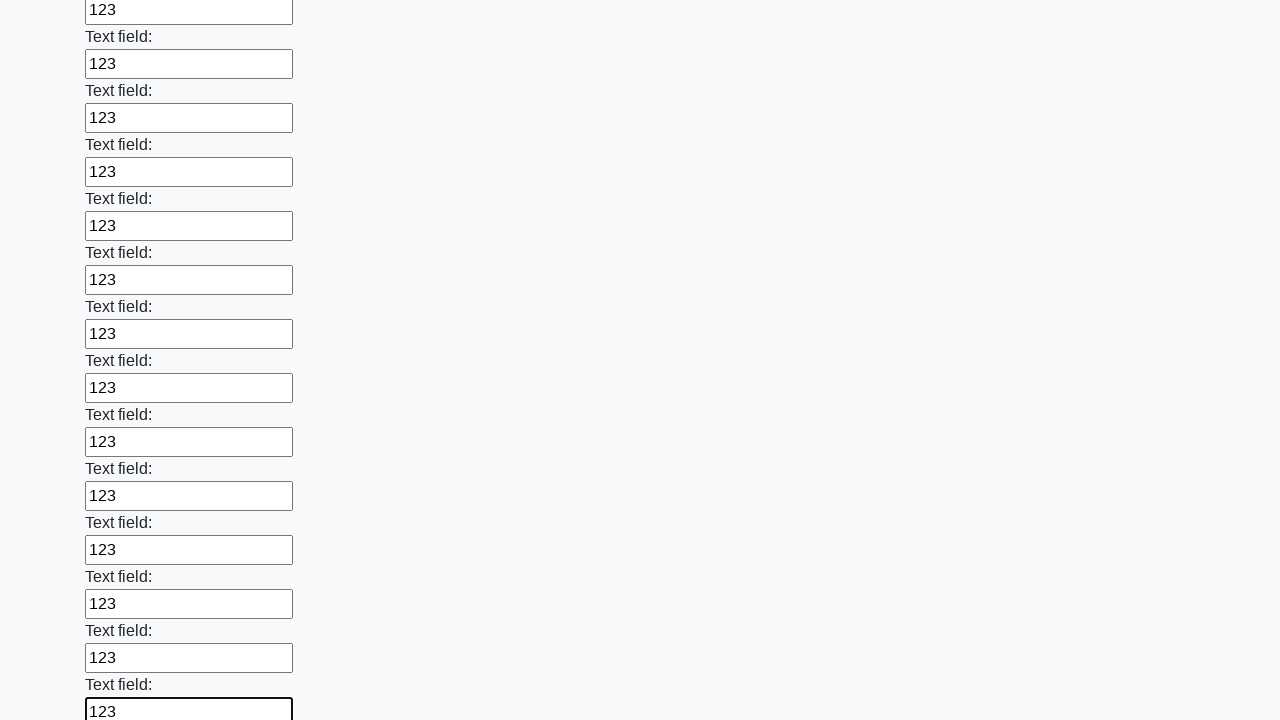

Filled a text input field with '123' on input[type="text"] >> nth=65
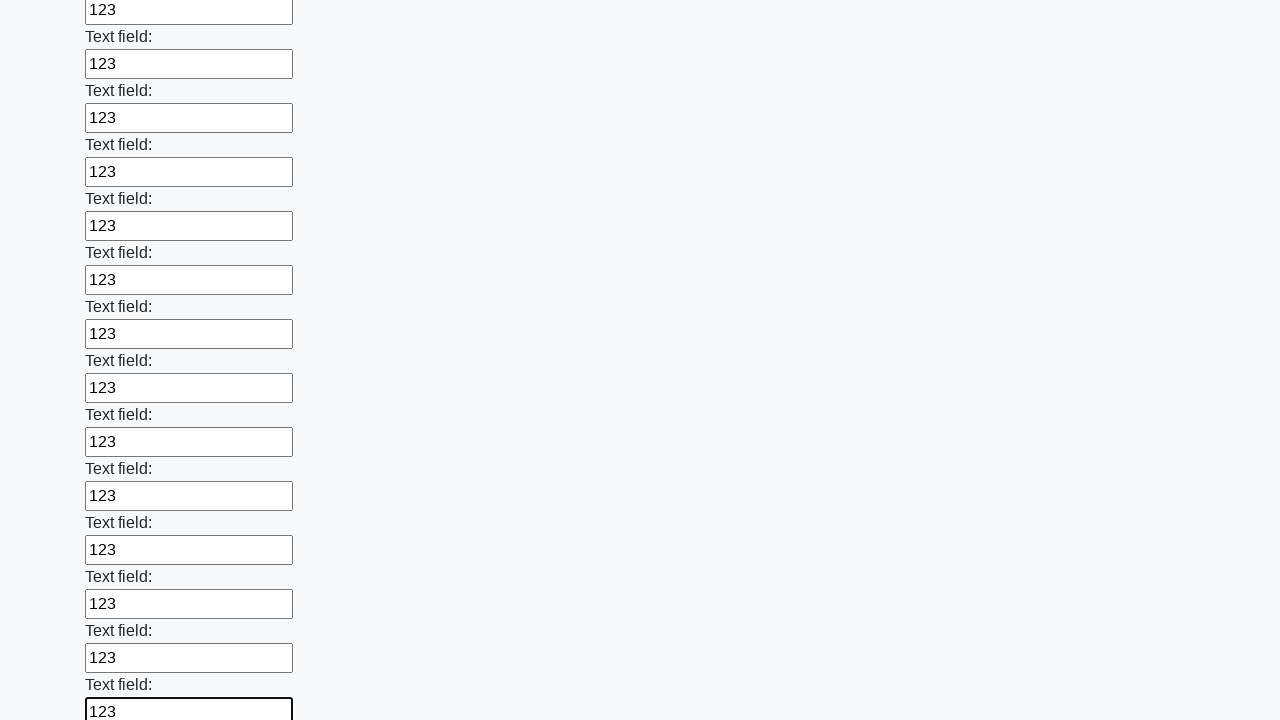

Filled a text input field with '123' on input[type="text"] >> nth=66
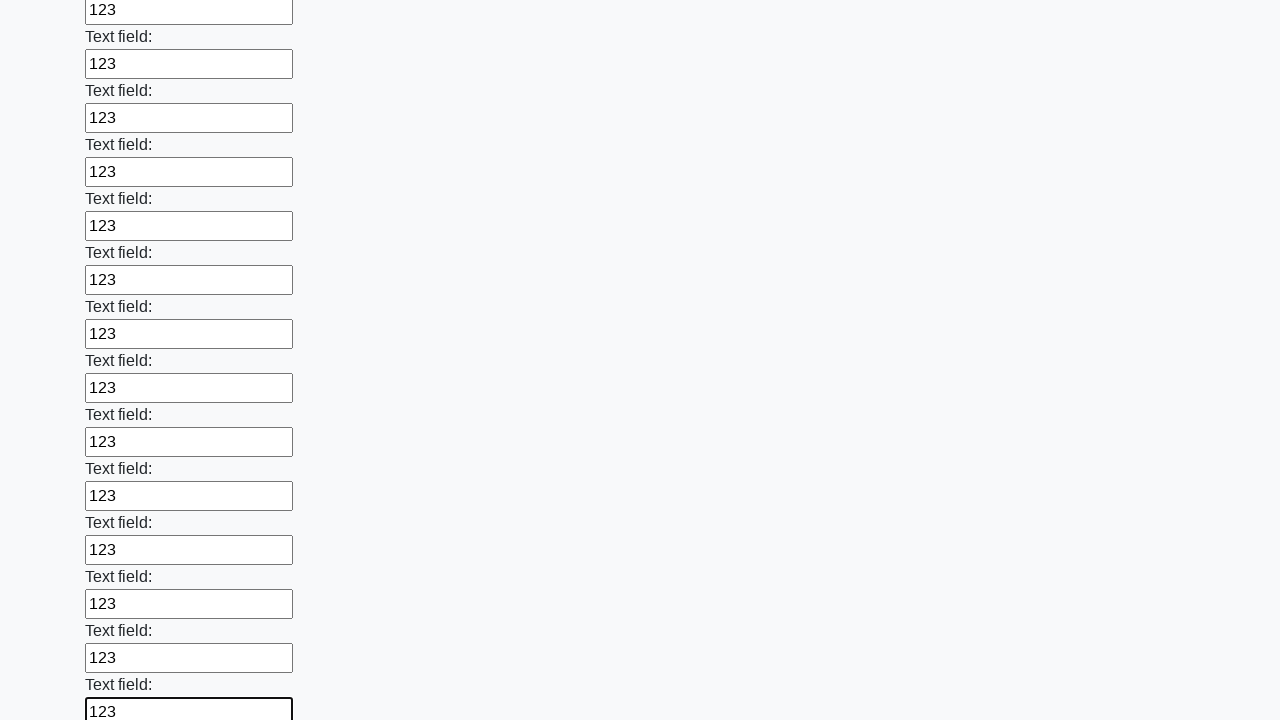

Filled a text input field with '123' on input[type="text"] >> nth=67
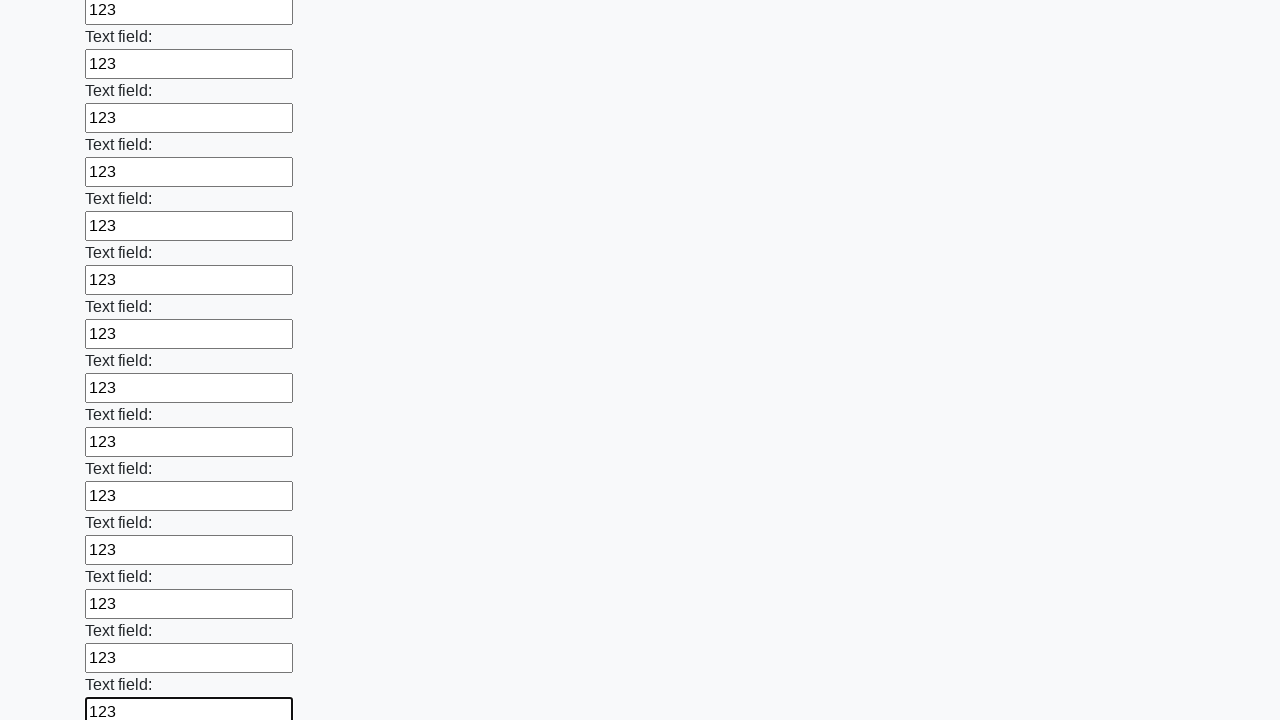

Filled a text input field with '123' on input[type="text"] >> nth=68
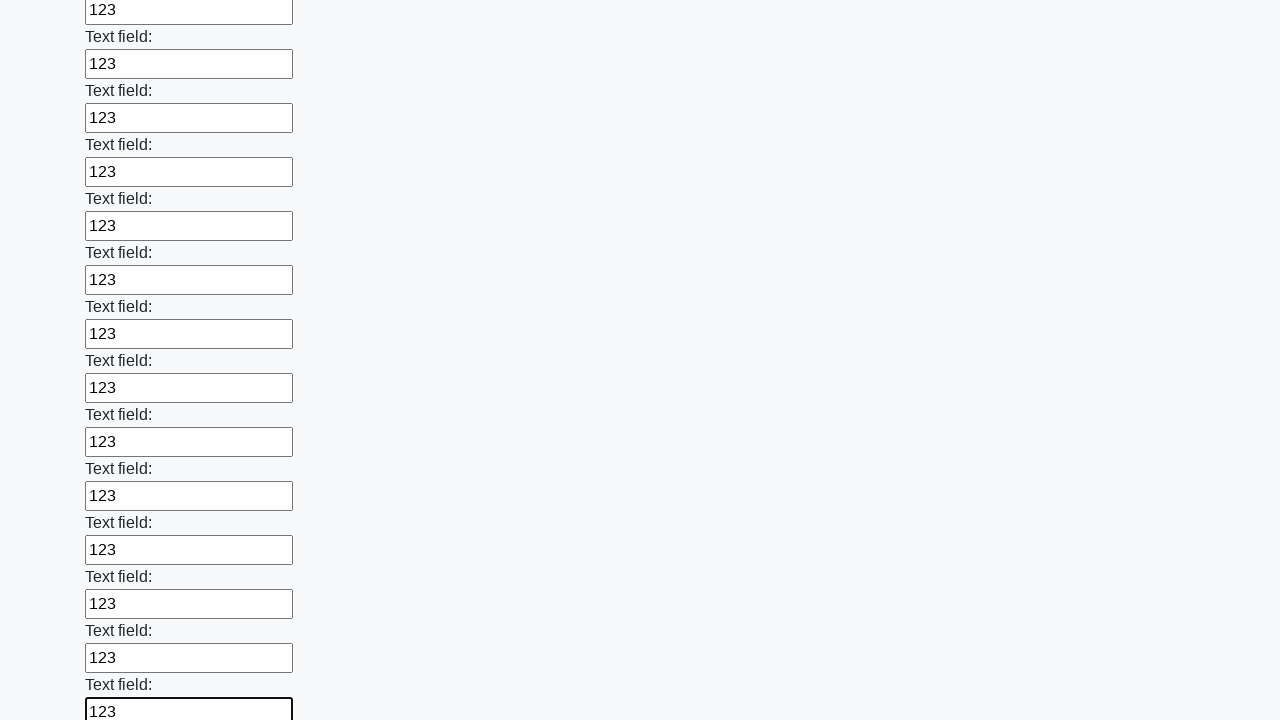

Filled a text input field with '123' on input[type="text"] >> nth=69
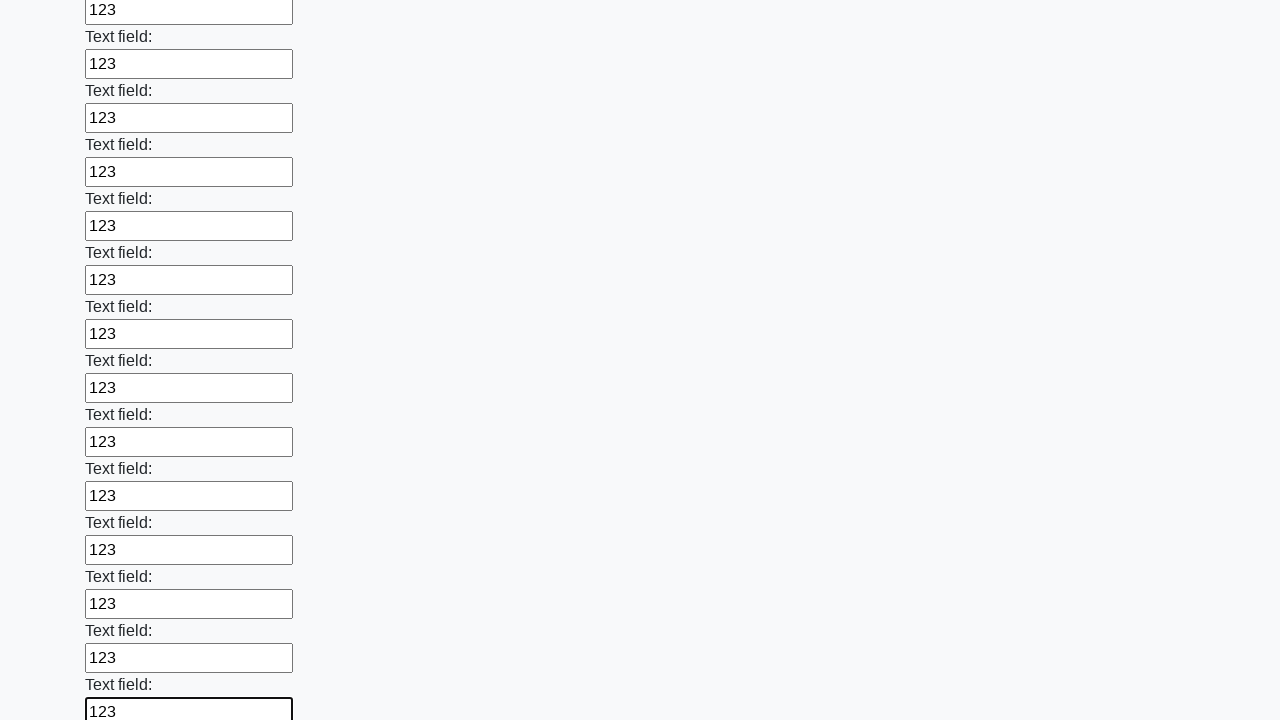

Filled a text input field with '123' on input[type="text"] >> nth=70
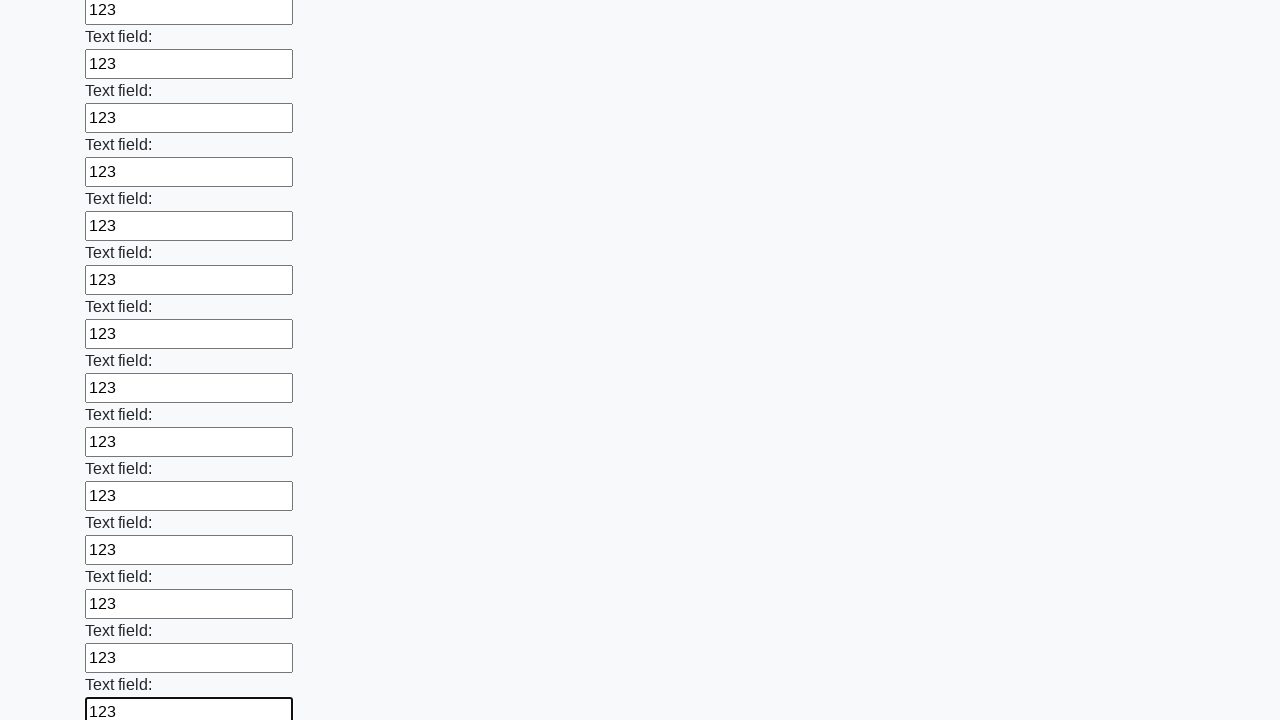

Filled a text input field with '123' on input[type="text"] >> nth=71
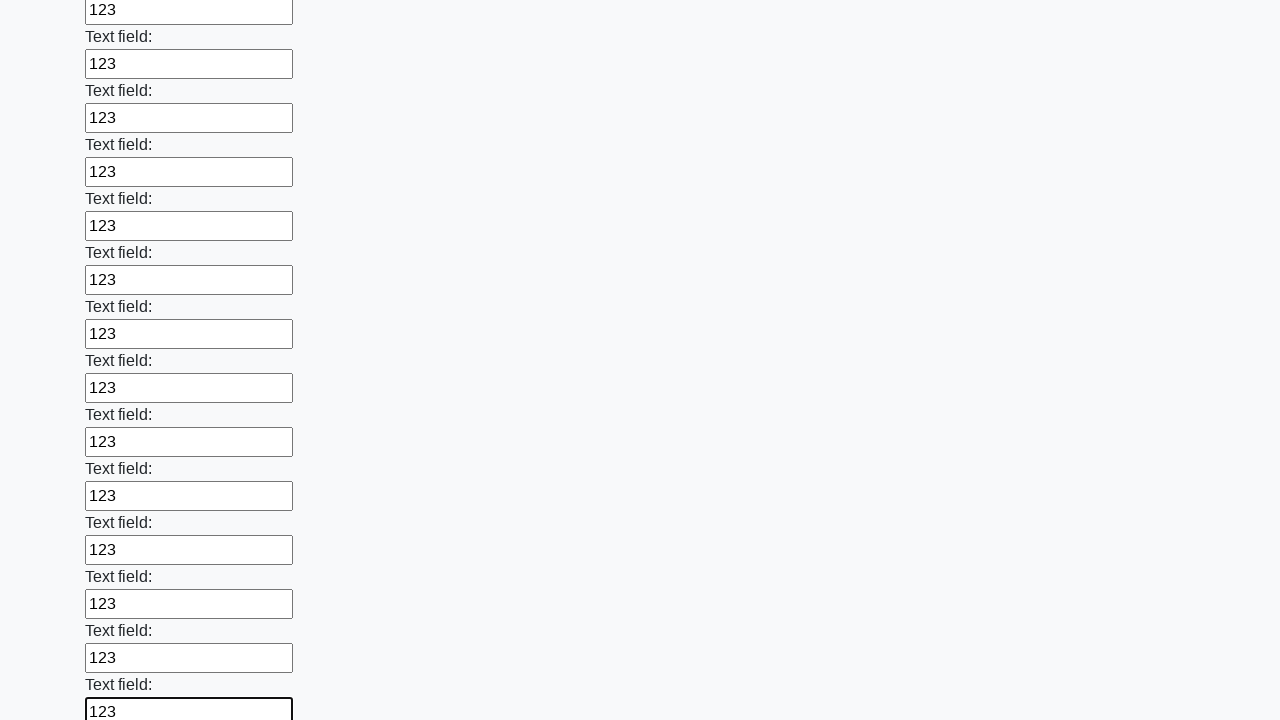

Filled a text input field with '123' on input[type="text"] >> nth=72
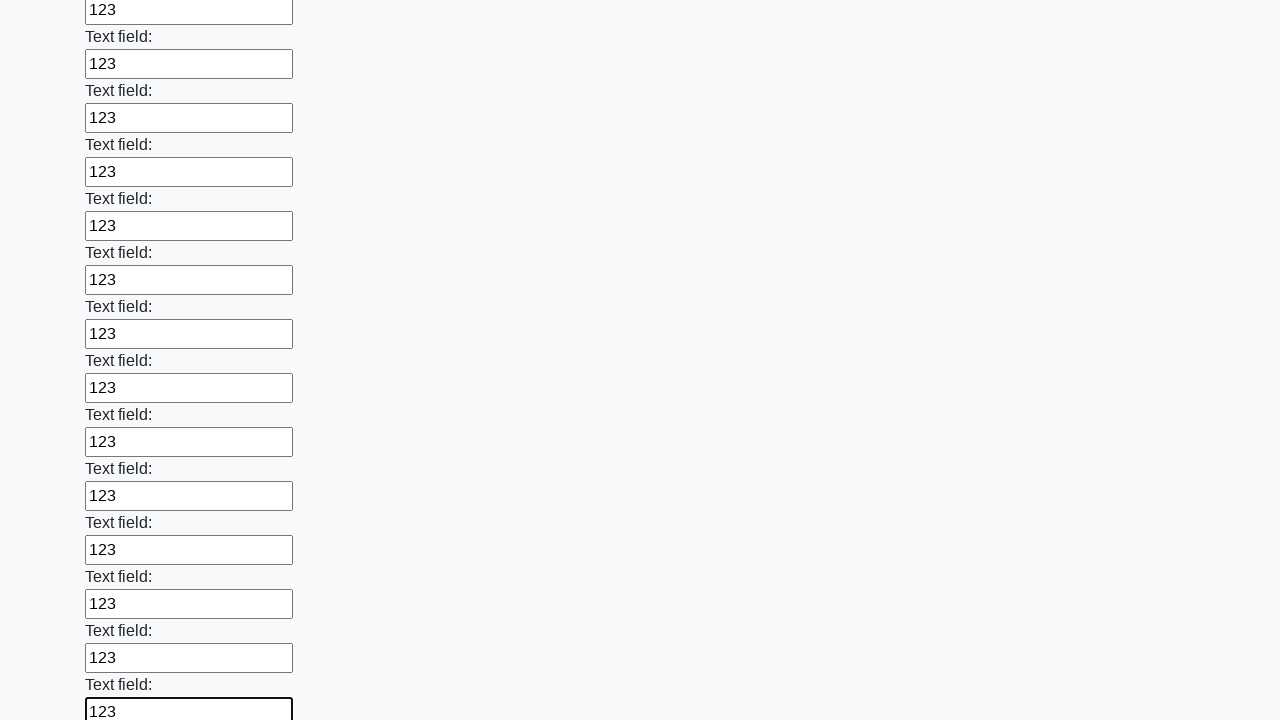

Filled a text input field with '123' on input[type="text"] >> nth=73
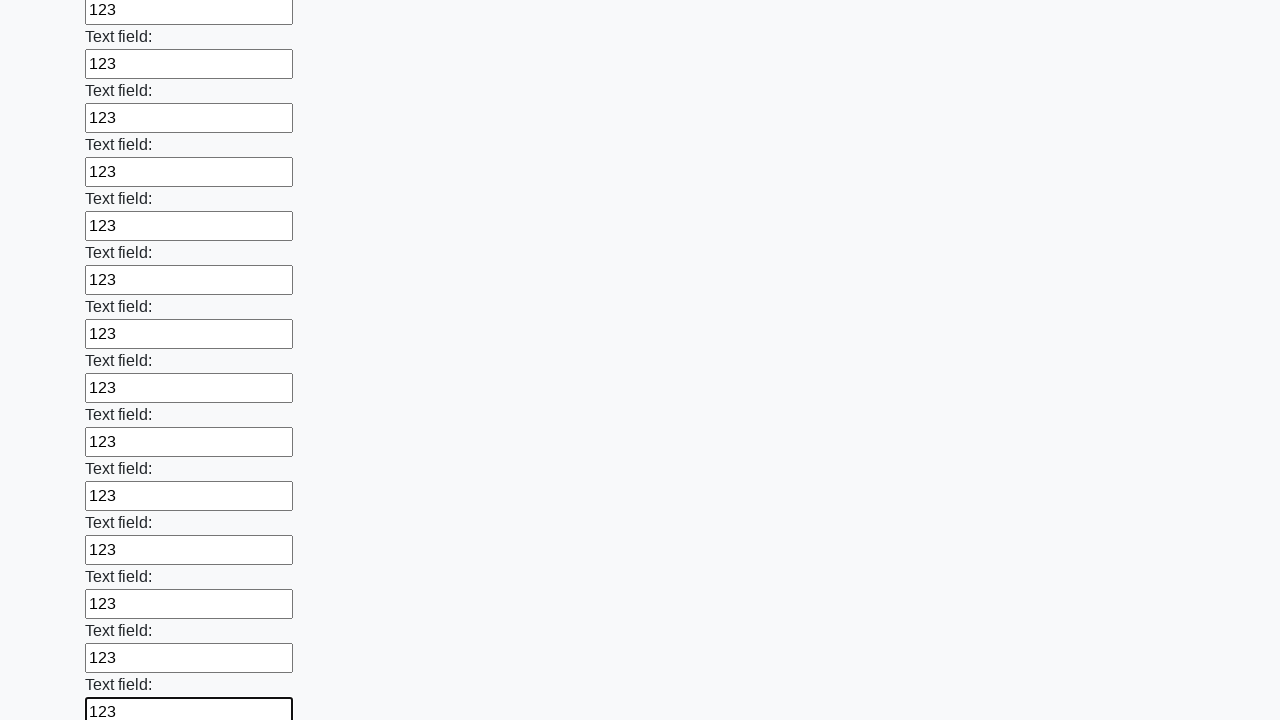

Filled a text input field with '123' on input[type="text"] >> nth=74
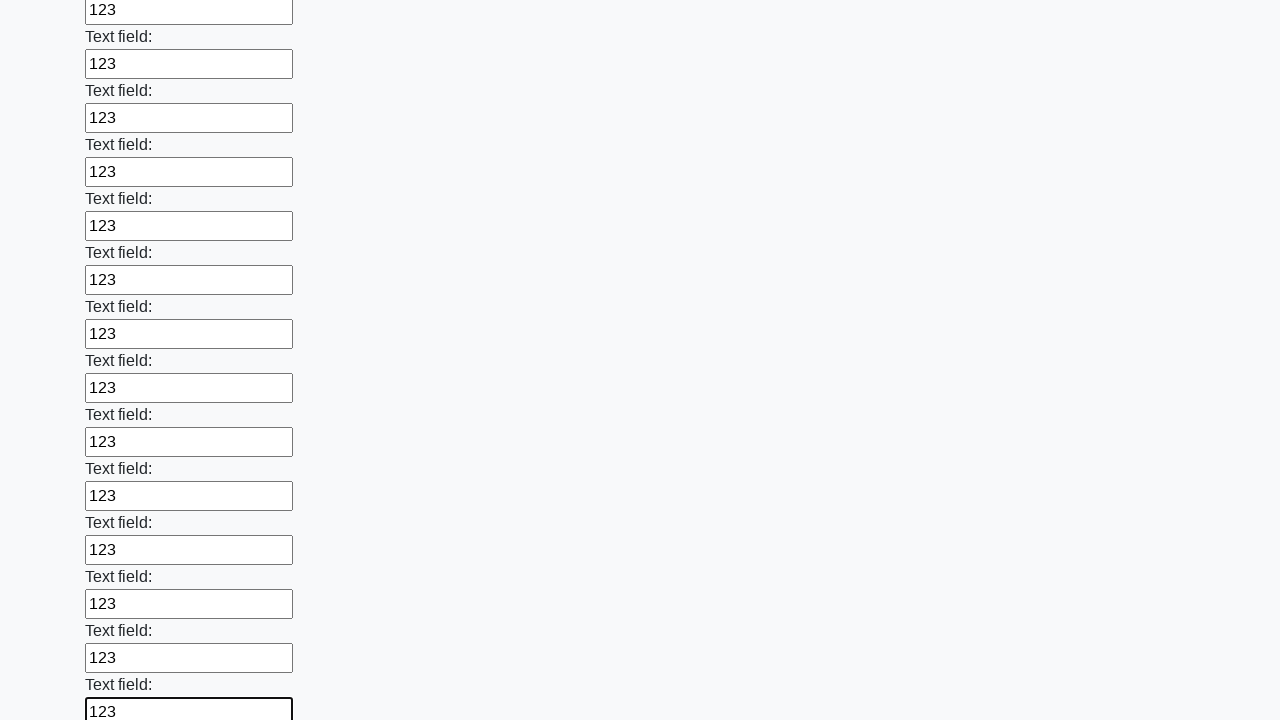

Filled a text input field with '123' on input[type="text"] >> nth=75
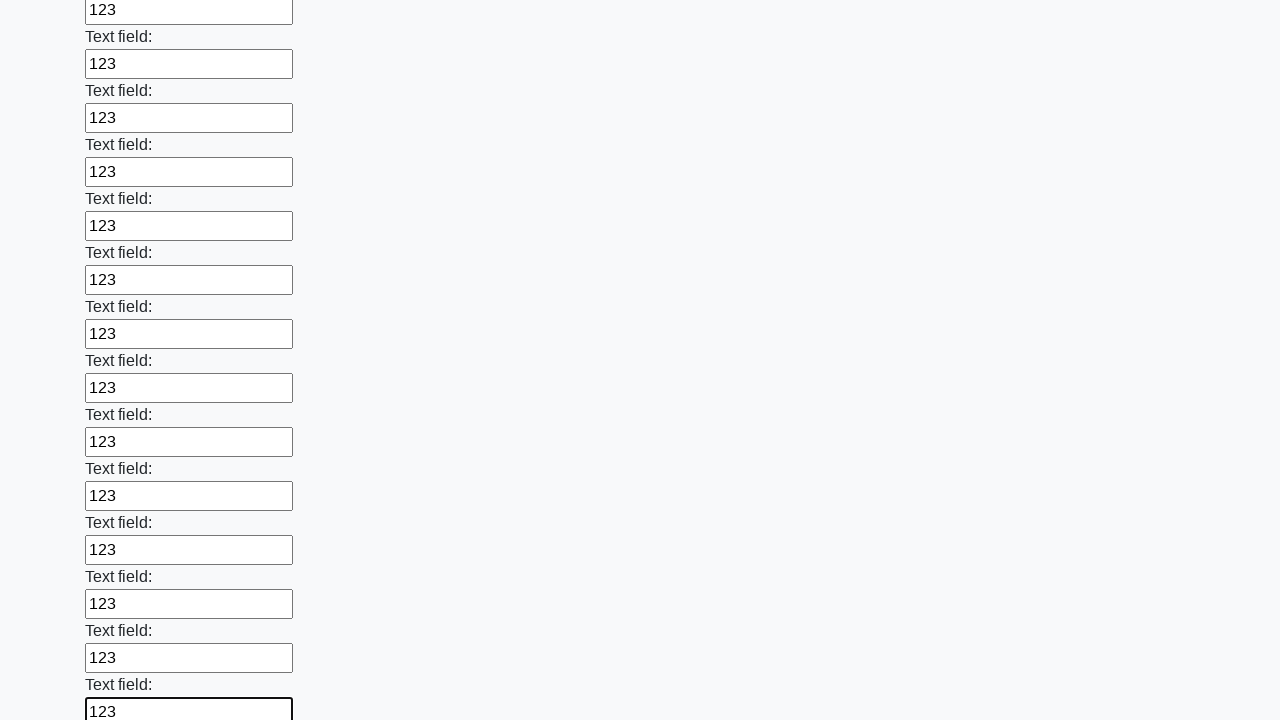

Filled a text input field with '123' on input[type="text"] >> nth=76
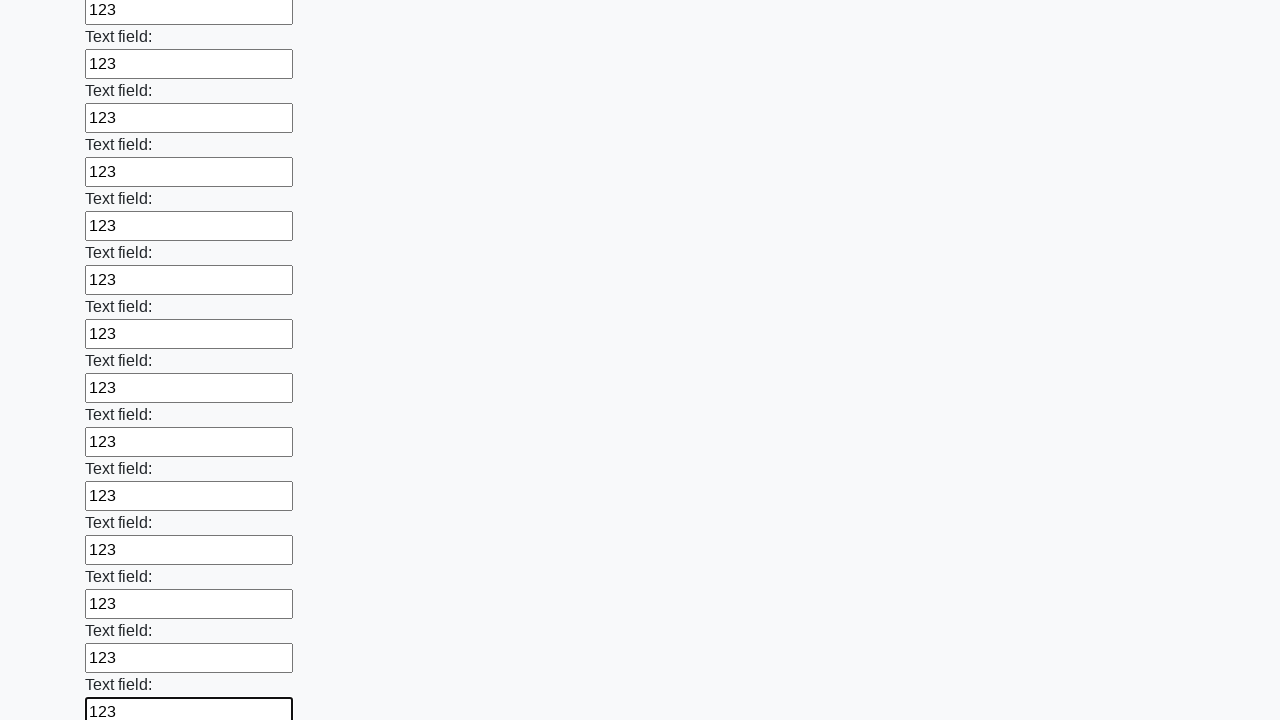

Filled a text input field with '123' on input[type="text"] >> nth=77
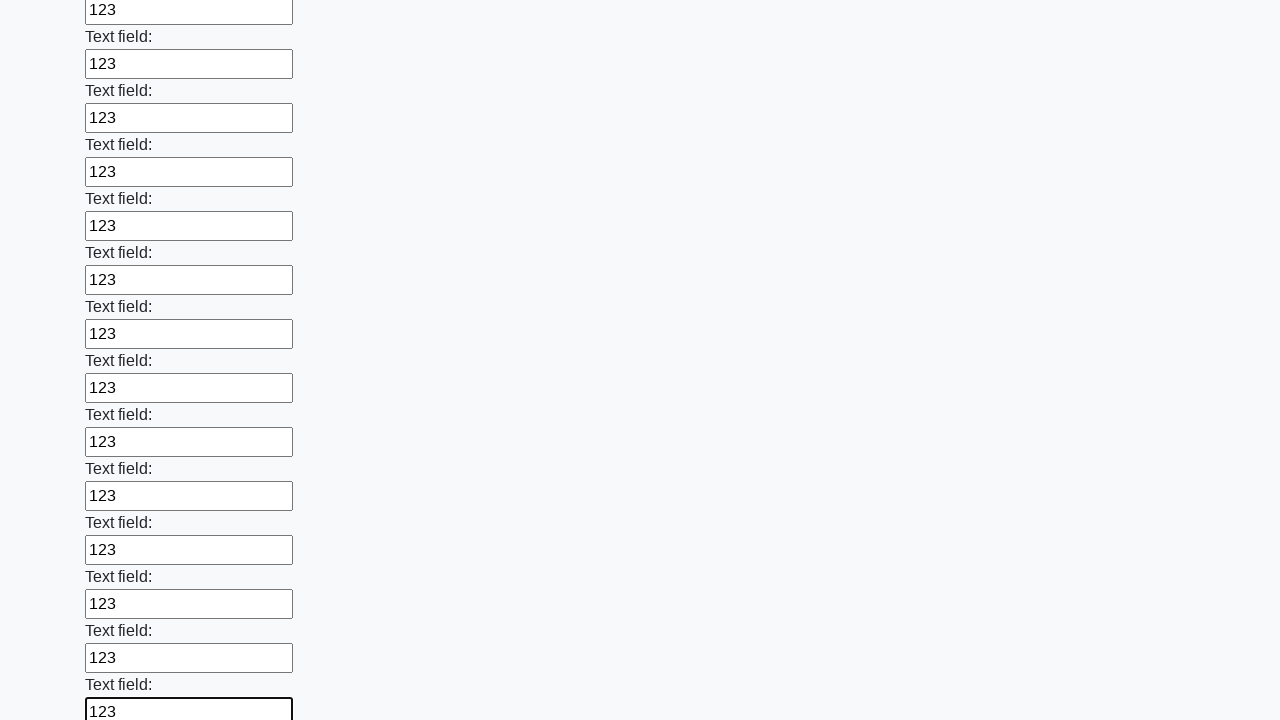

Filled a text input field with '123' on input[type="text"] >> nth=78
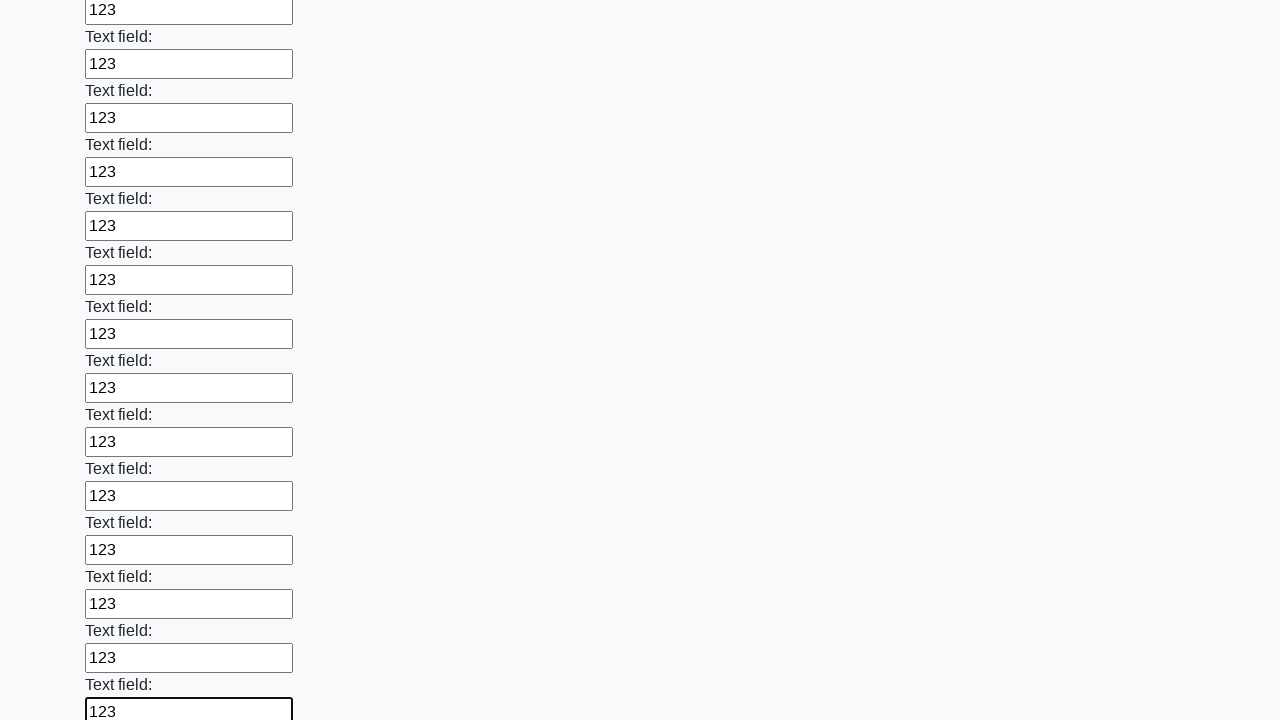

Filled a text input field with '123' on input[type="text"] >> nth=79
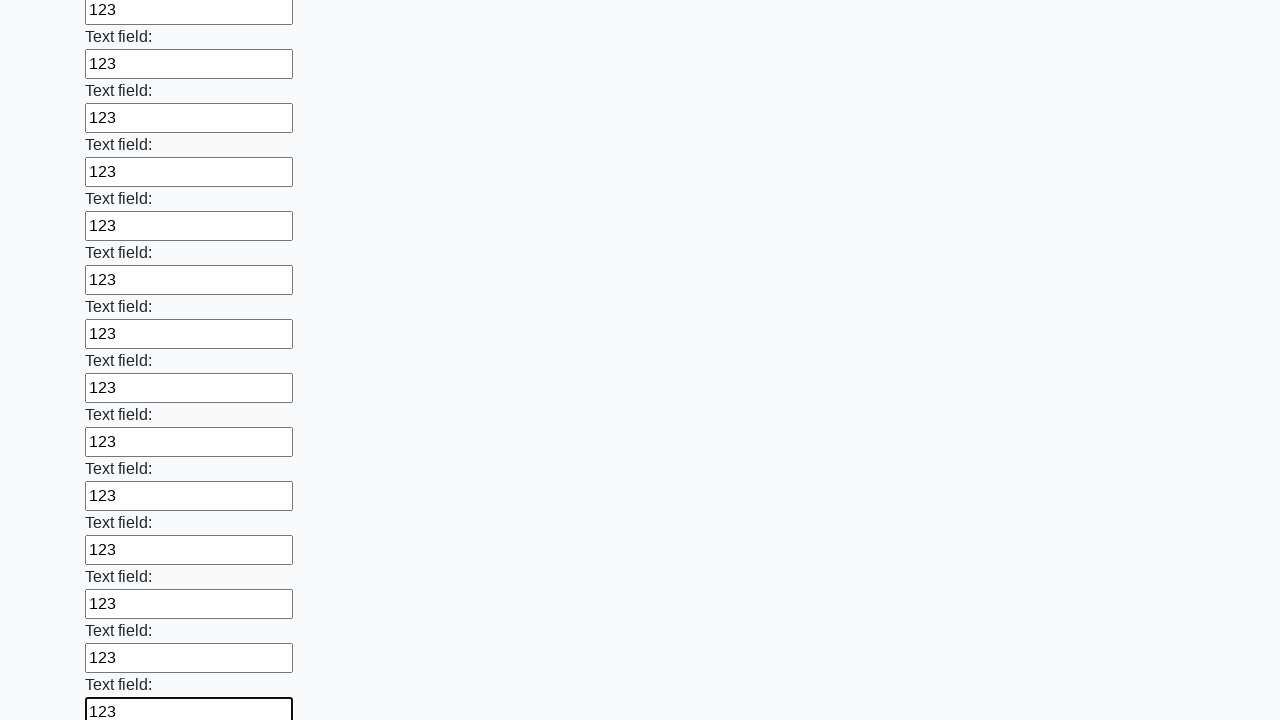

Filled a text input field with '123' on input[type="text"] >> nth=80
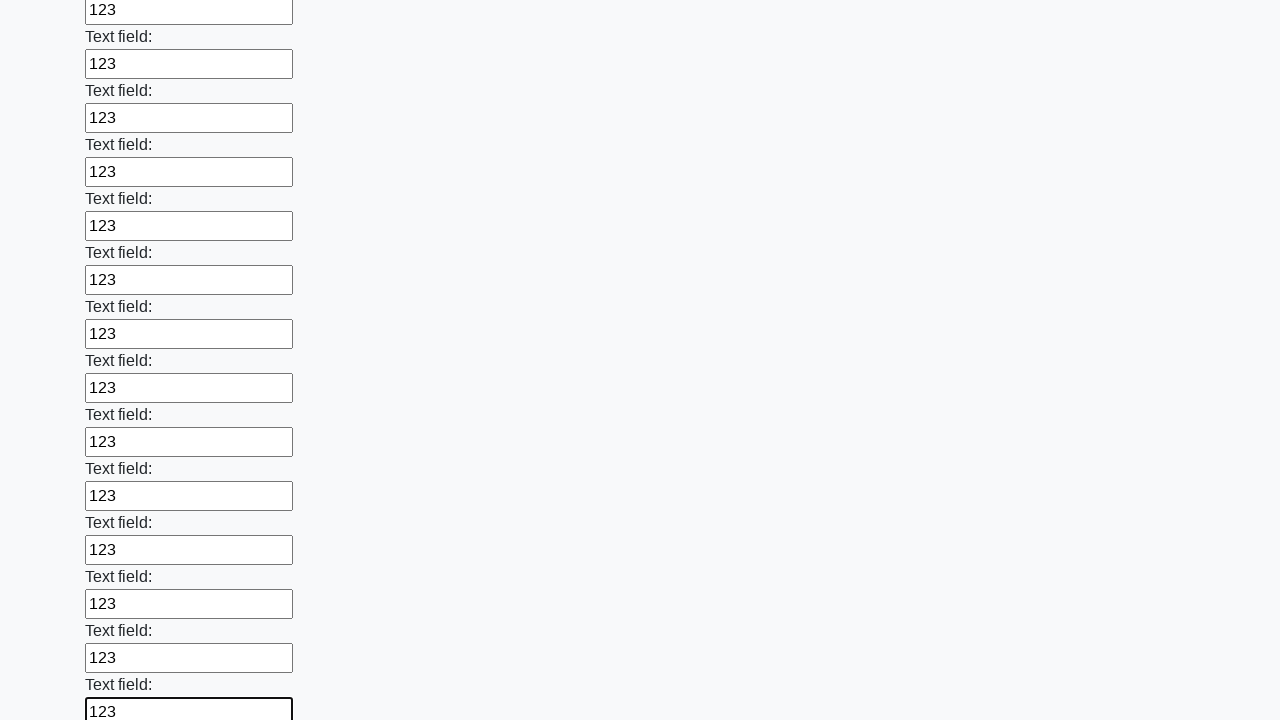

Filled a text input field with '123' on input[type="text"] >> nth=81
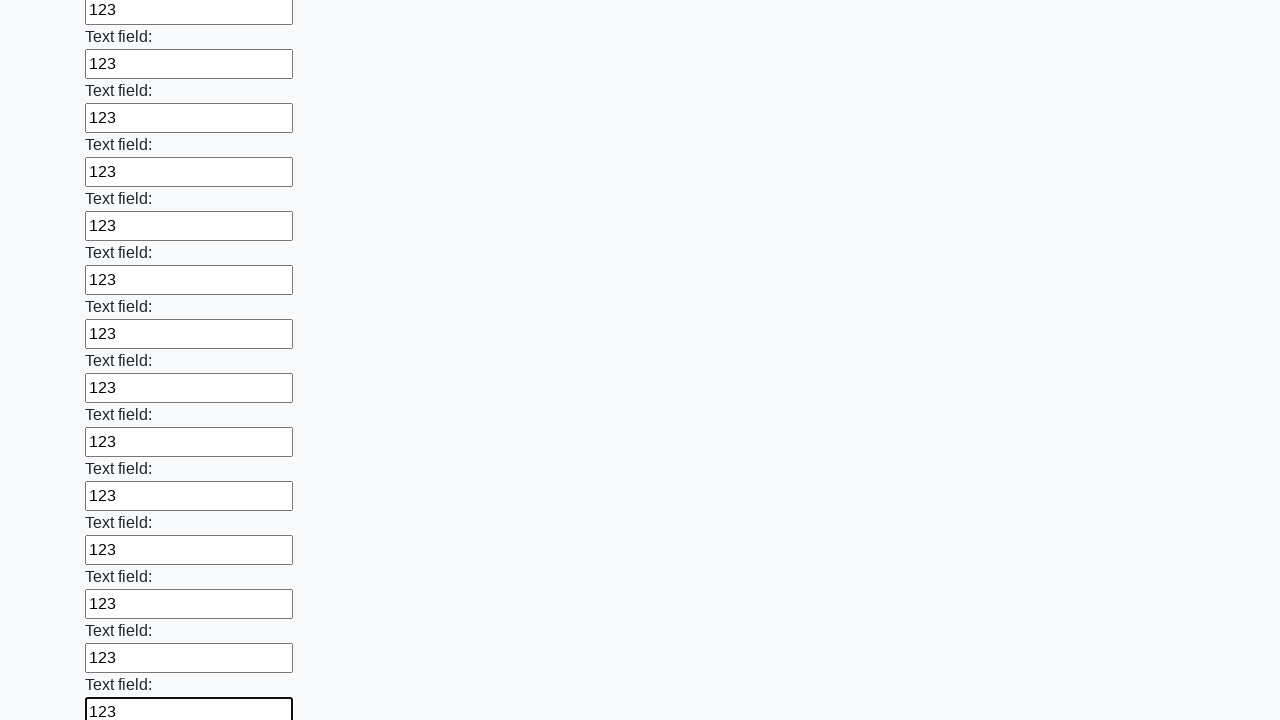

Filled a text input field with '123' on input[type="text"] >> nth=82
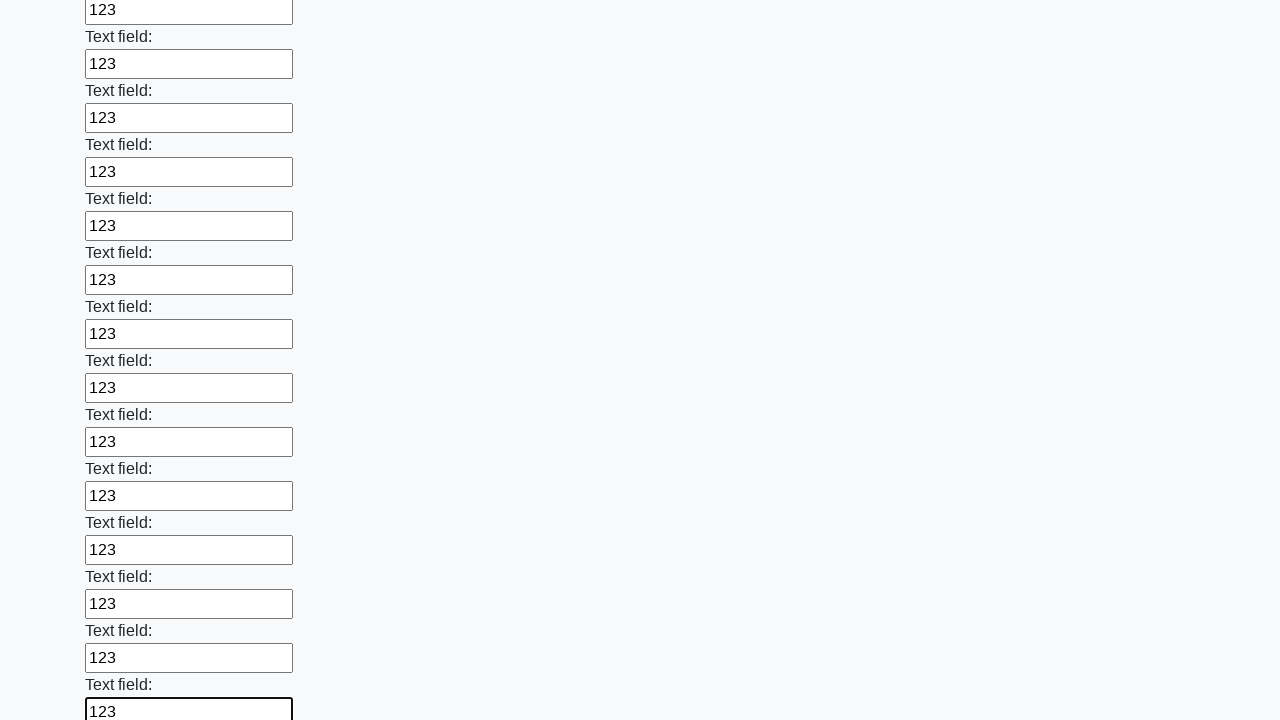

Filled a text input field with '123' on input[type="text"] >> nth=83
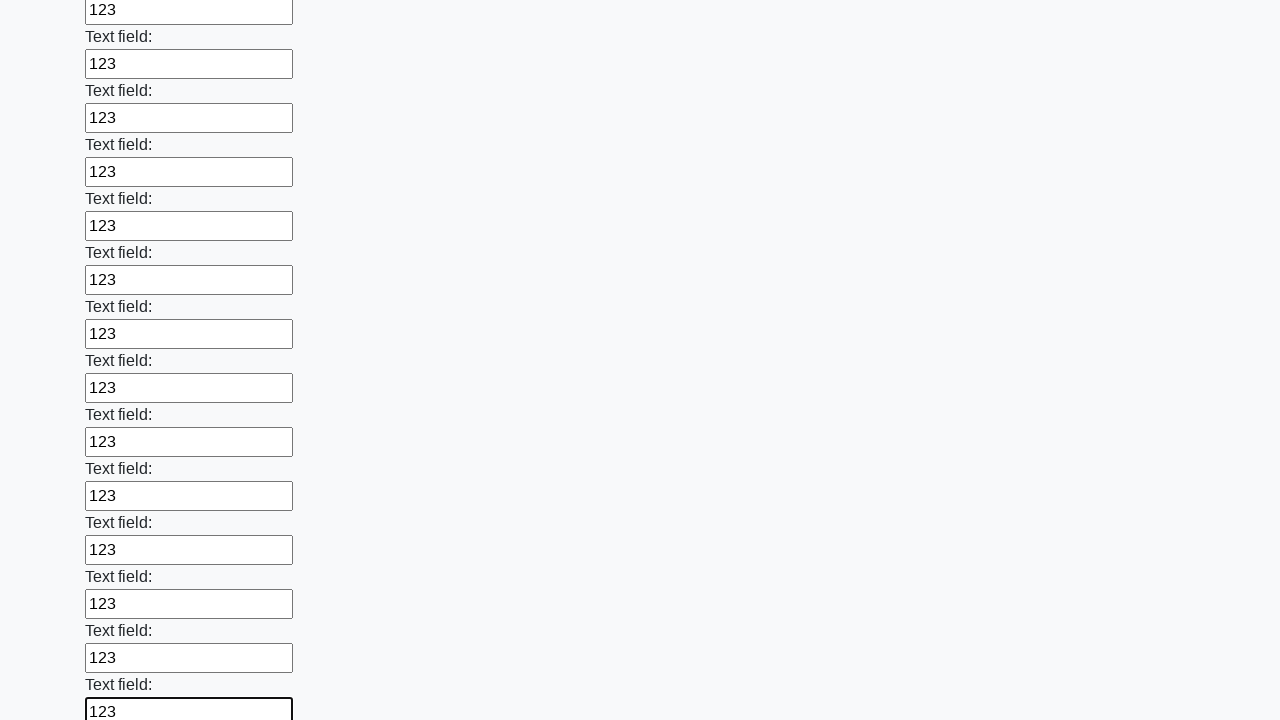

Filled a text input field with '123' on input[type="text"] >> nth=84
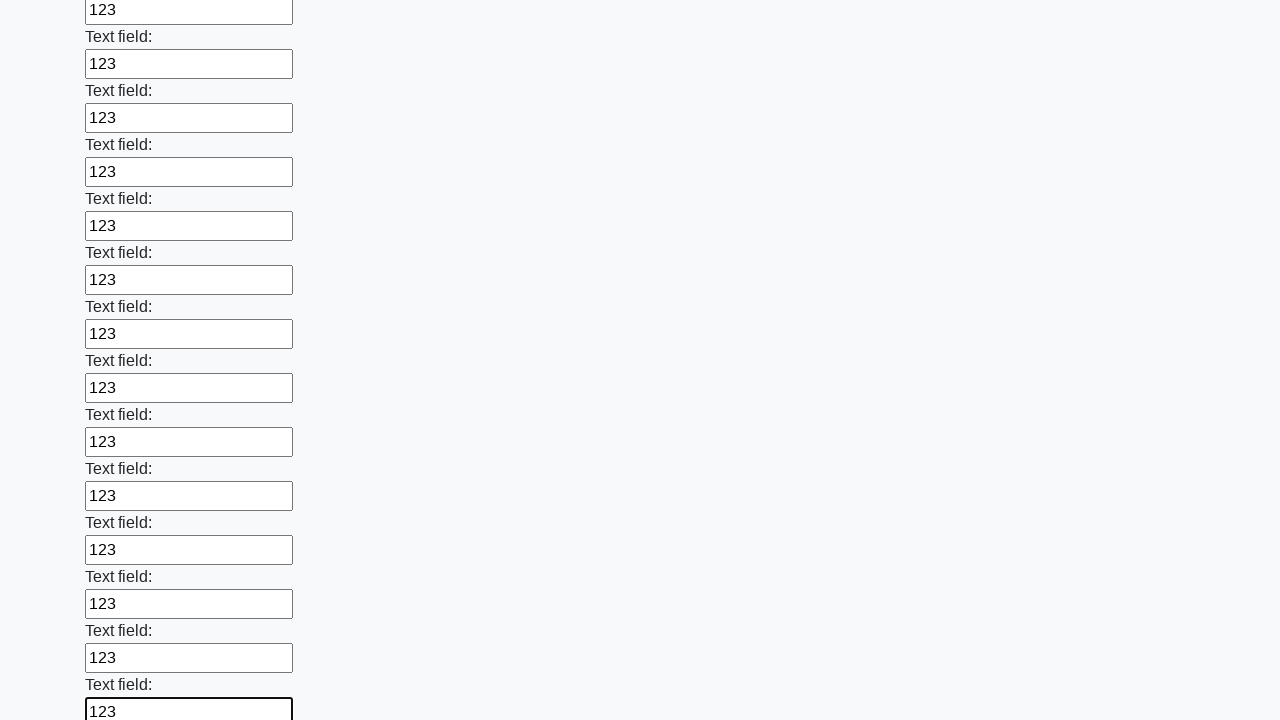

Filled a text input field with '123' on input[type="text"] >> nth=85
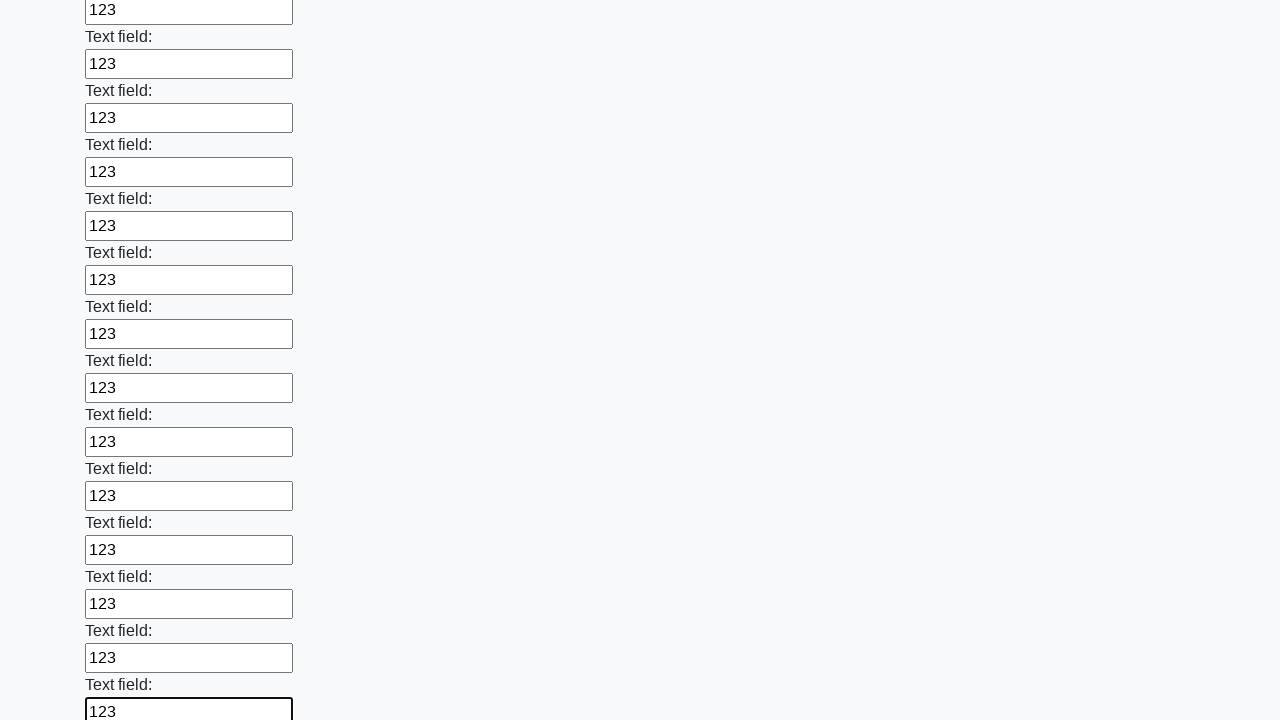

Filled a text input field with '123' on input[type="text"] >> nth=86
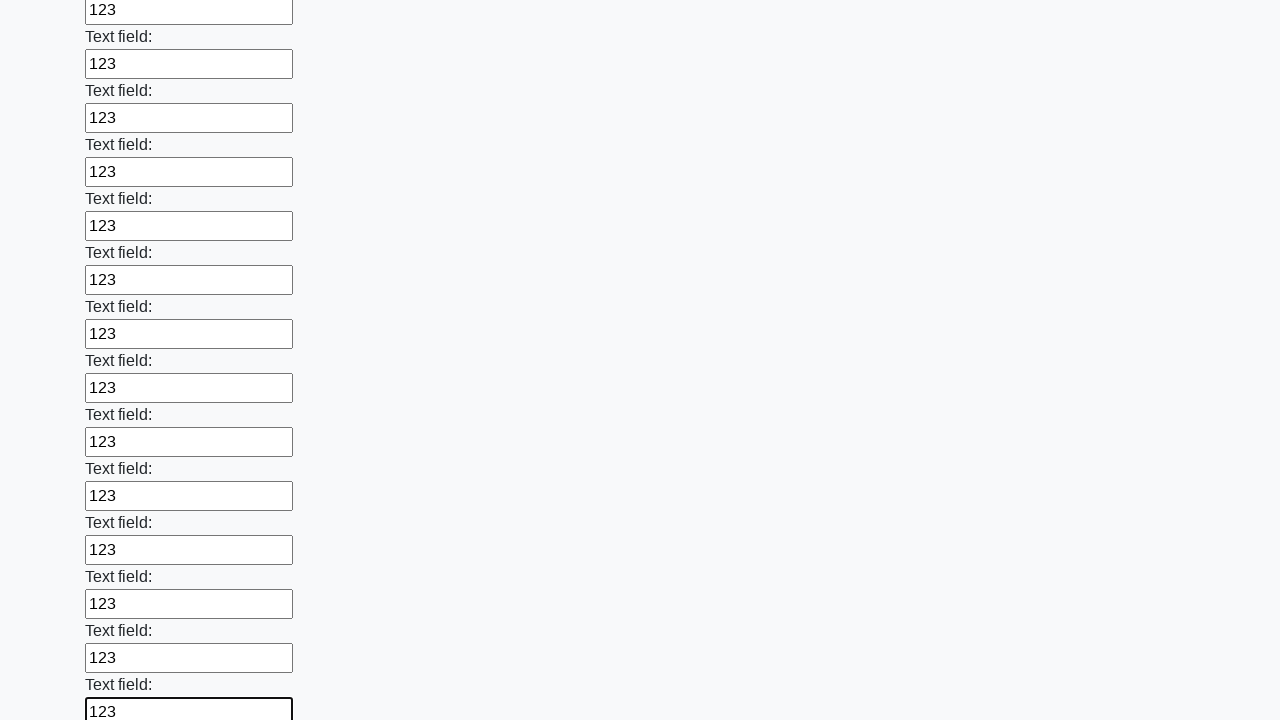

Filled a text input field with '123' on input[type="text"] >> nth=87
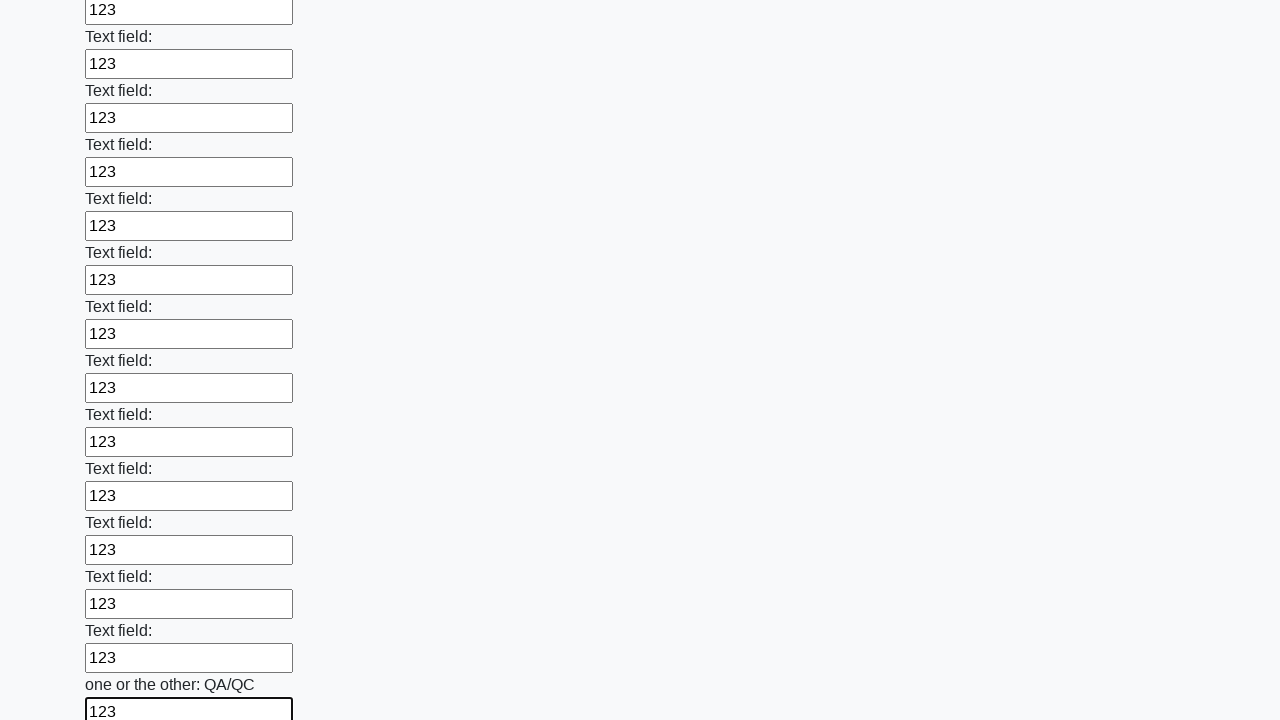

Filled a text input field with '123' on input[type="text"] >> nth=88
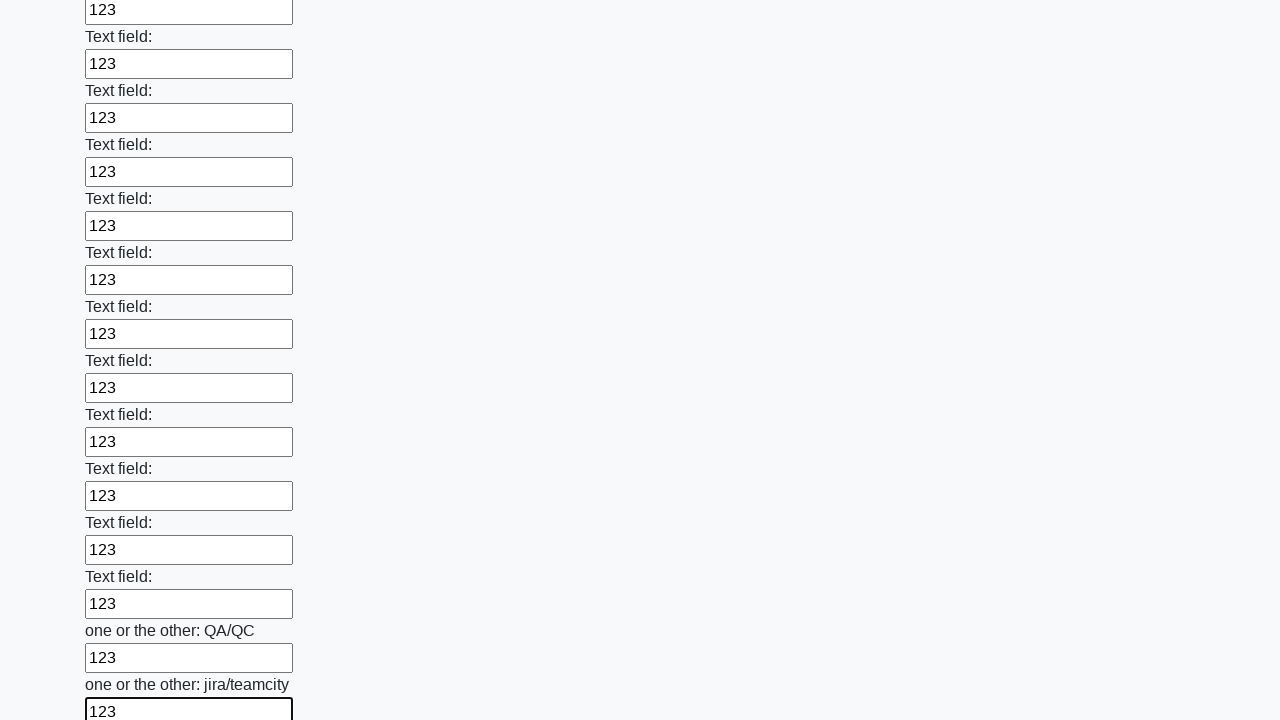

Filled a text input field with '123' on input[type="text"] >> nth=89
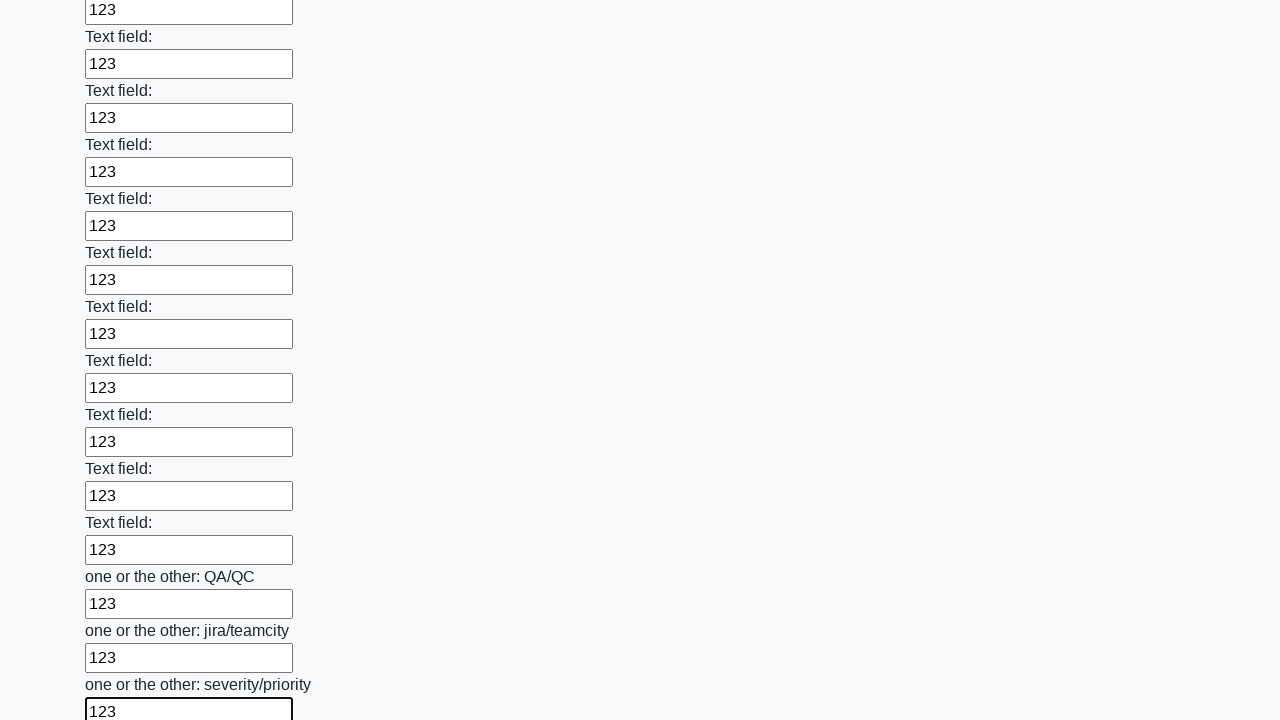

Filled a text input field with '123' on input[type="text"] >> nth=90
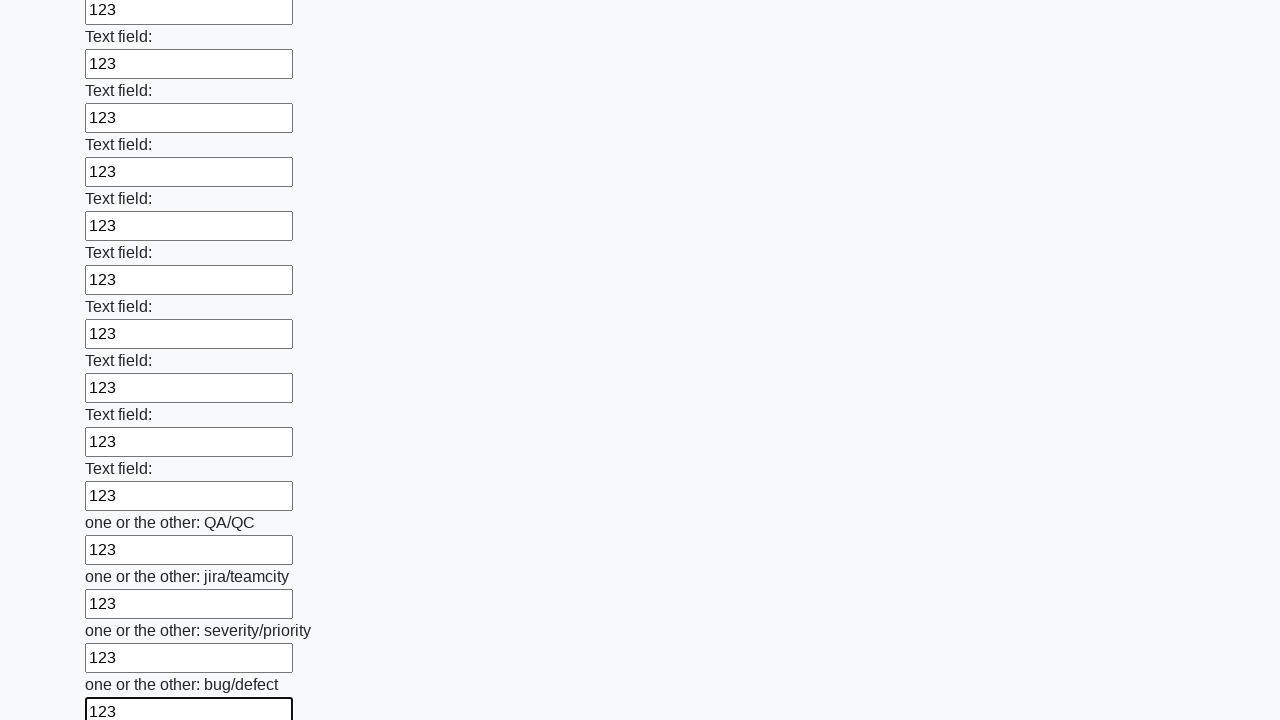

Filled a text input field with '123' on input[type="text"] >> nth=91
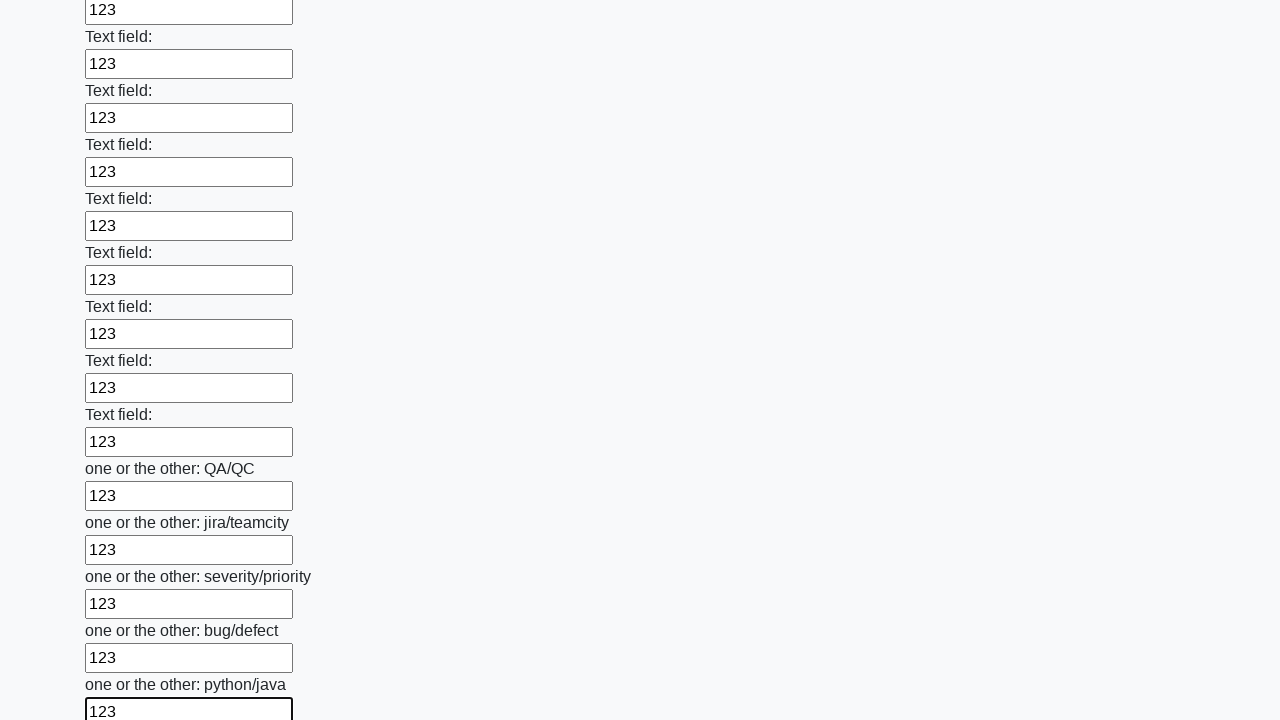

Filled a text input field with '123' on input[type="text"] >> nth=92
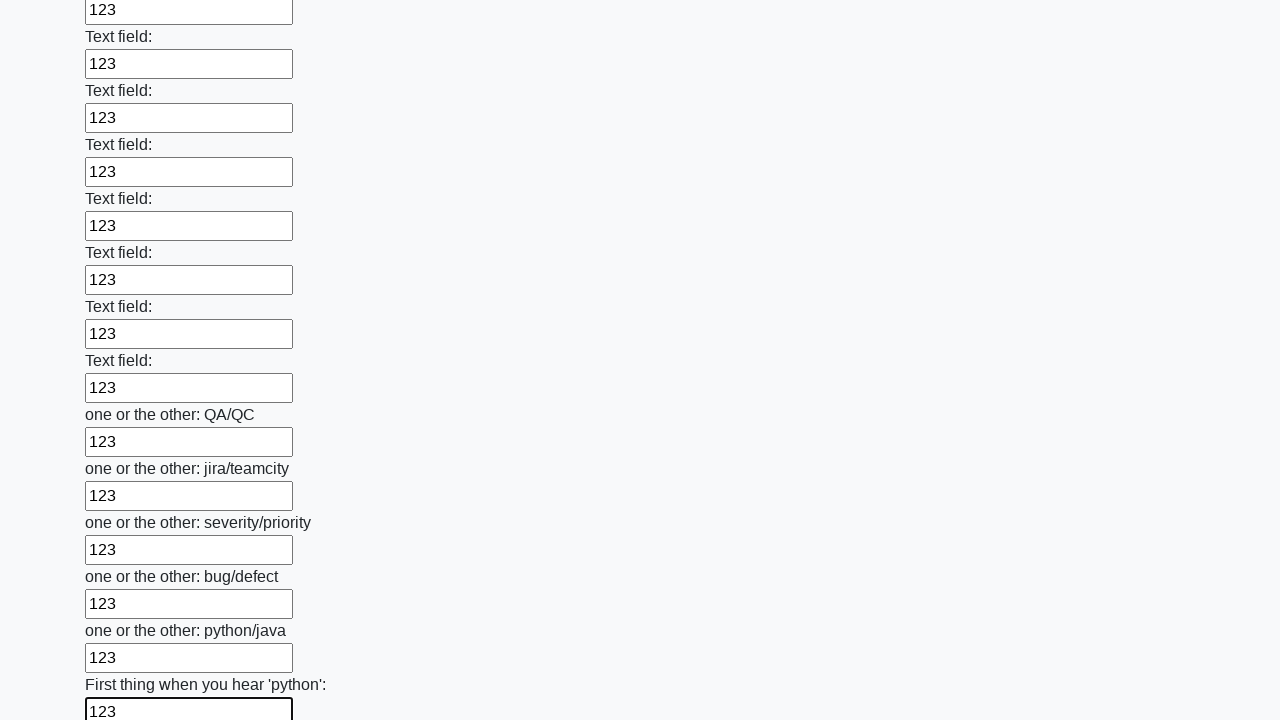

Filled a text input field with '123' on input[type="text"] >> nth=93
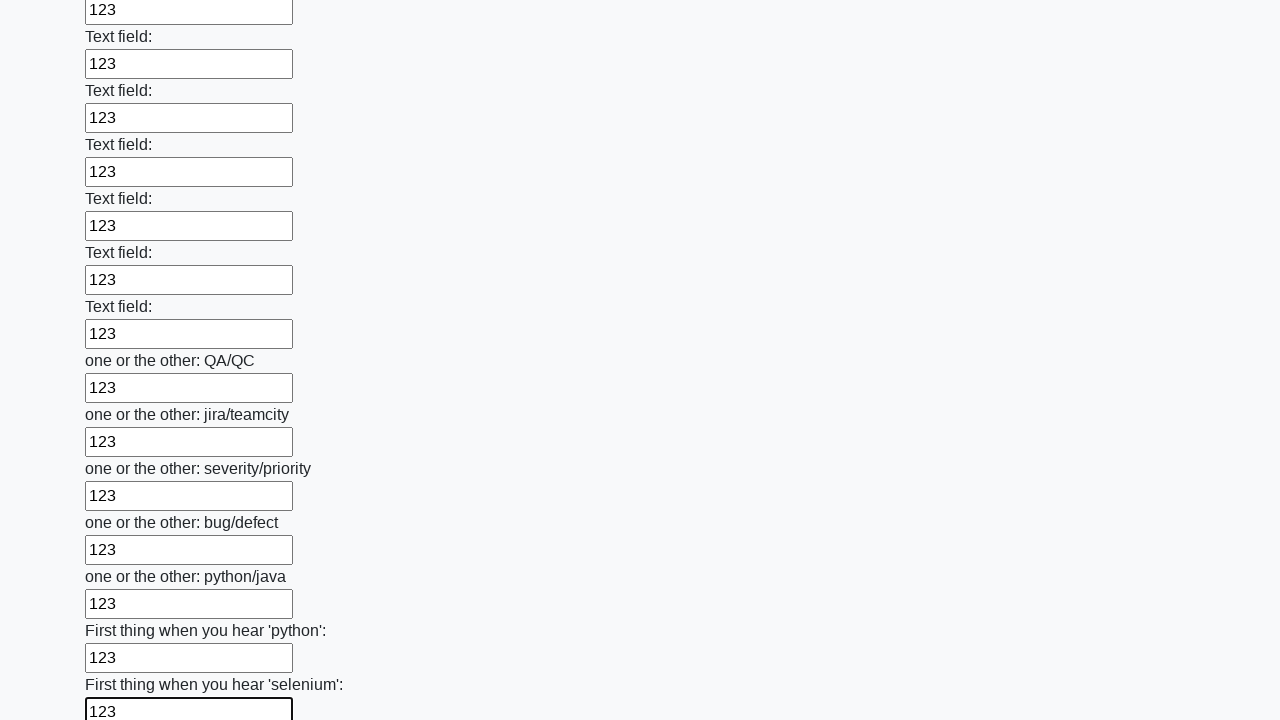

Filled a text input field with '123' on input[type="text"] >> nth=94
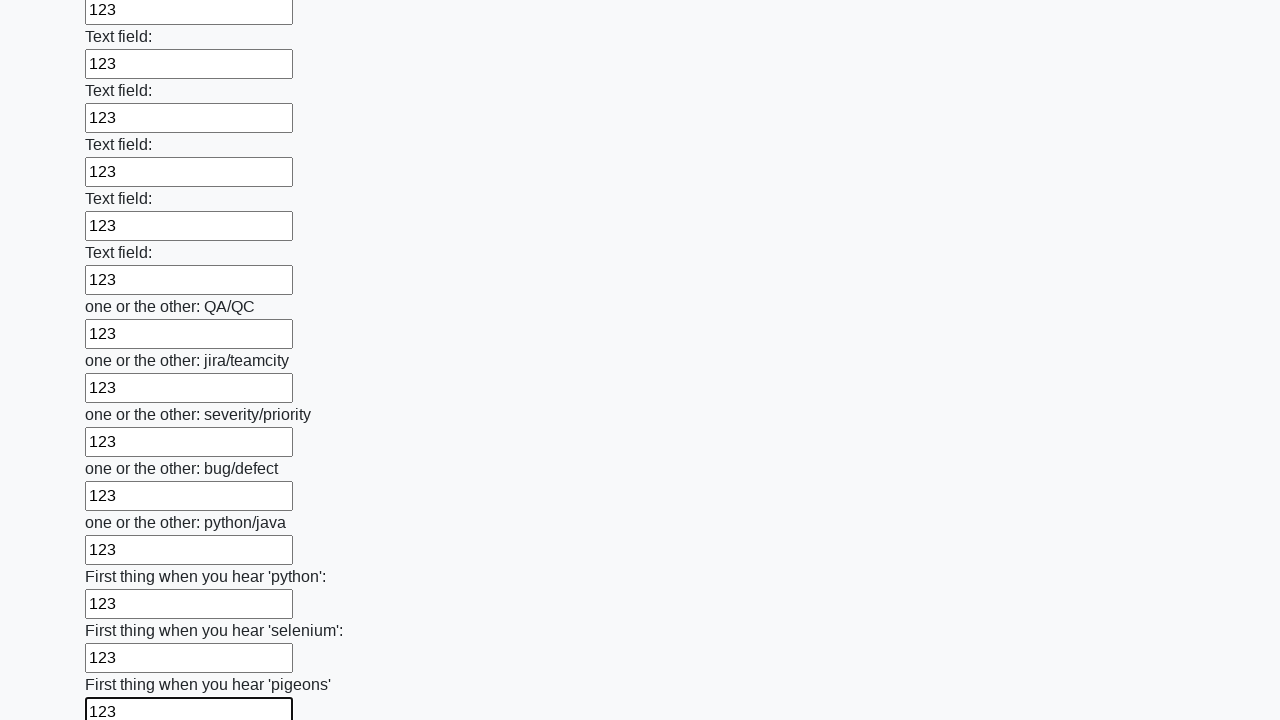

Filled a text input field with '123' on input[type="text"] >> nth=95
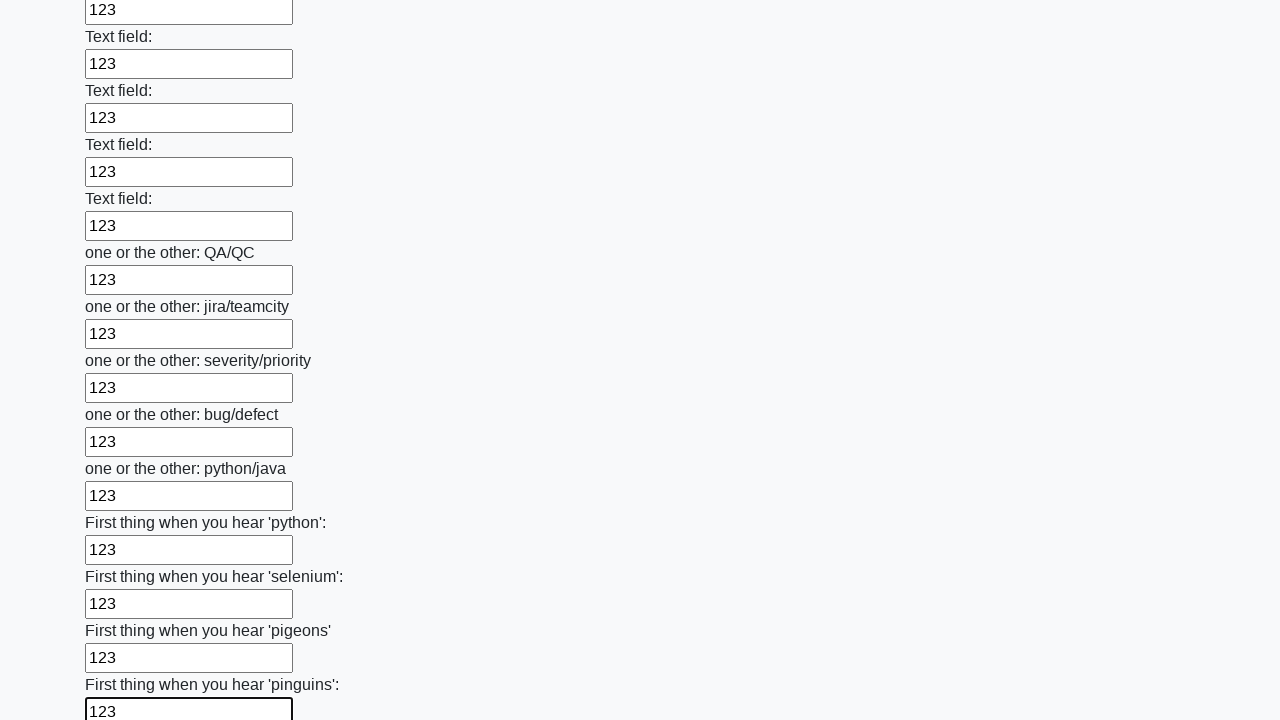

Filled a text input field with '123' on input[type="text"] >> nth=96
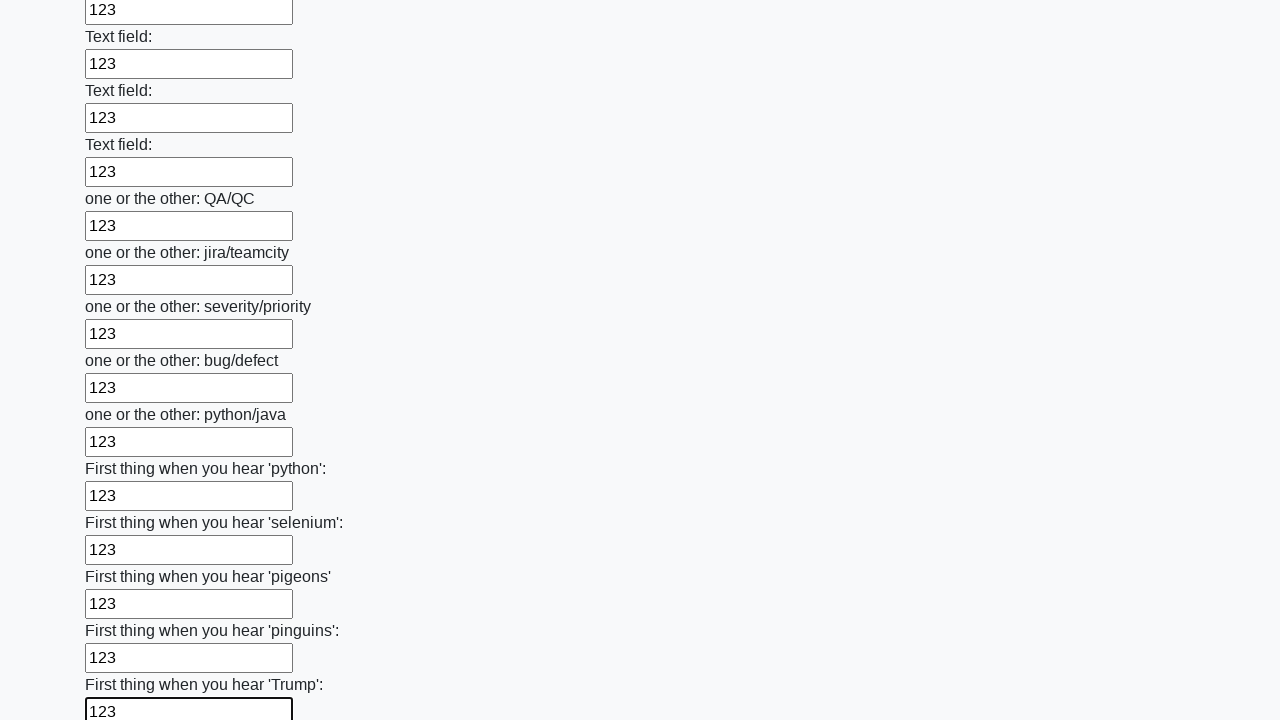

Filled a text input field with '123' on input[type="text"] >> nth=97
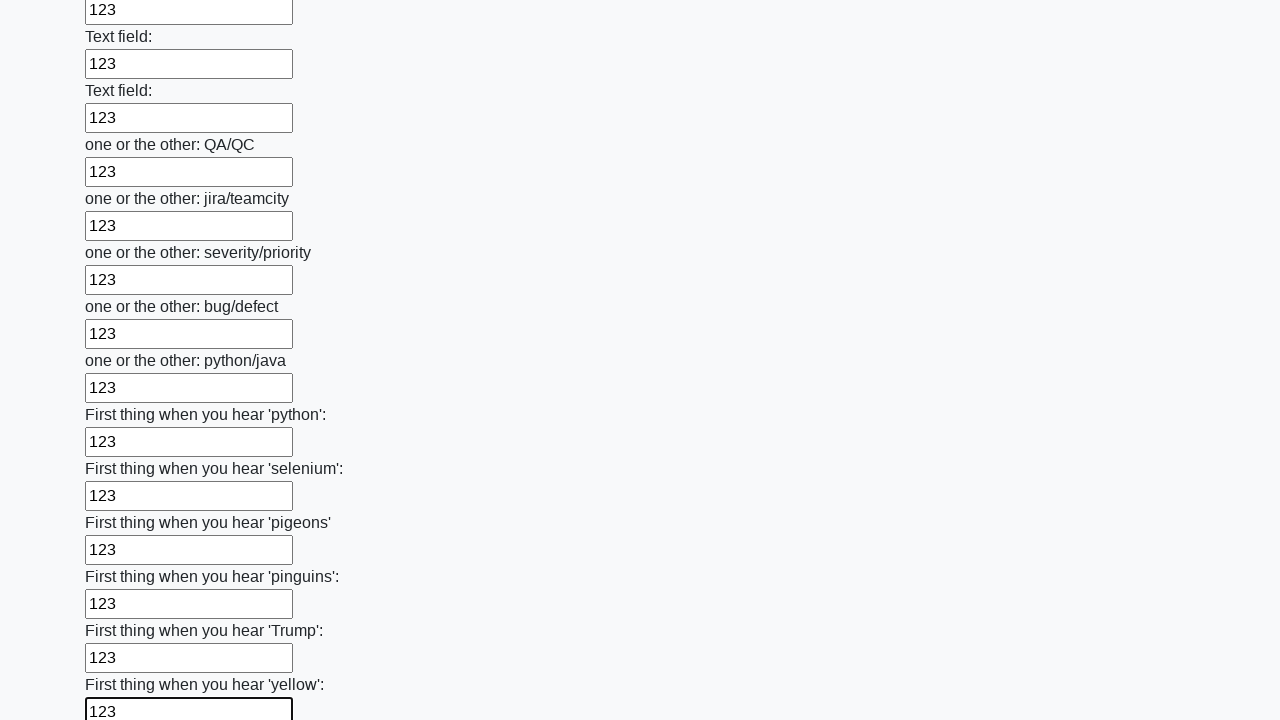

Filled a text input field with '123' on input[type="text"] >> nth=98
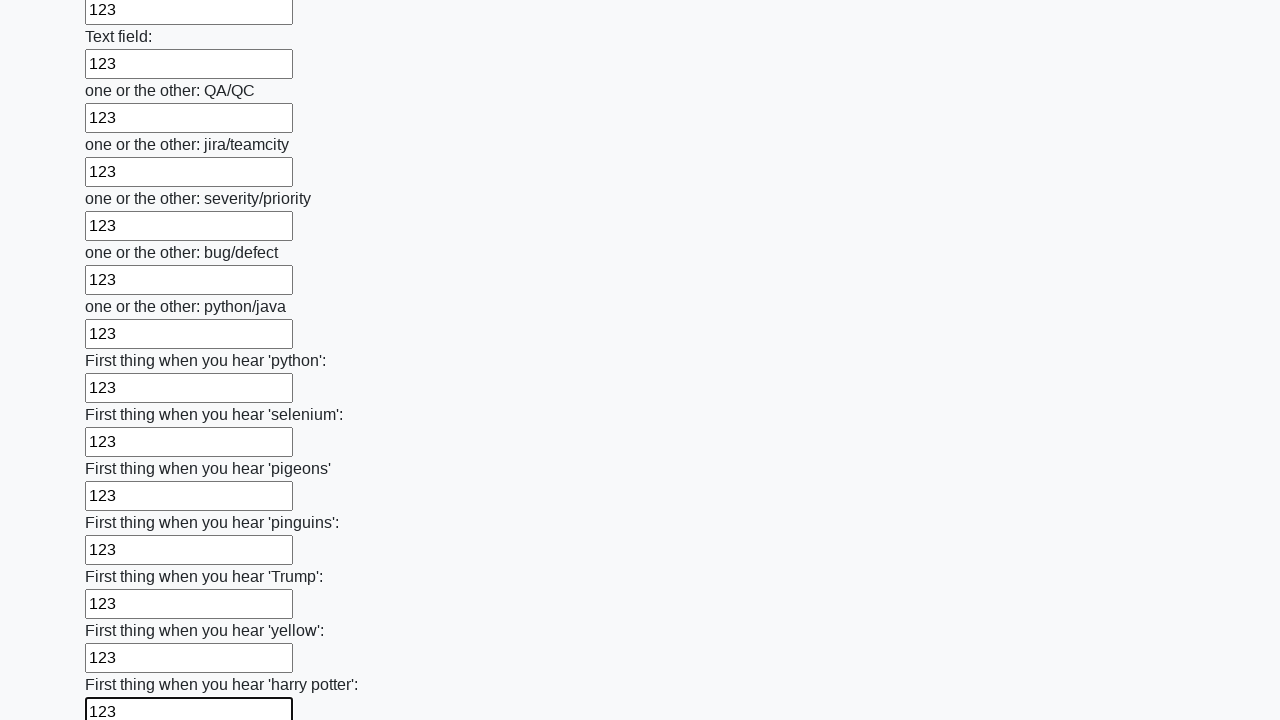

Filled a text input field with '123' on input[type="text"] >> nth=99
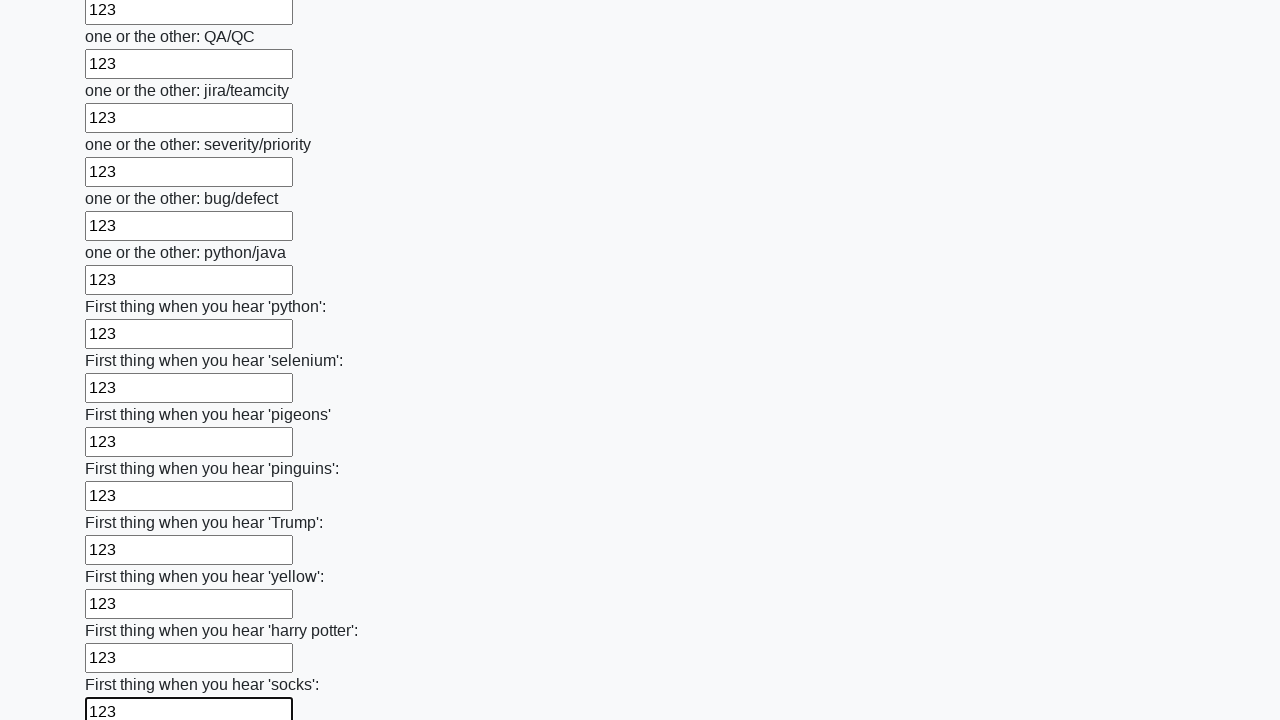

Clicked the form submit button at (123, 611) on body > div > form > button
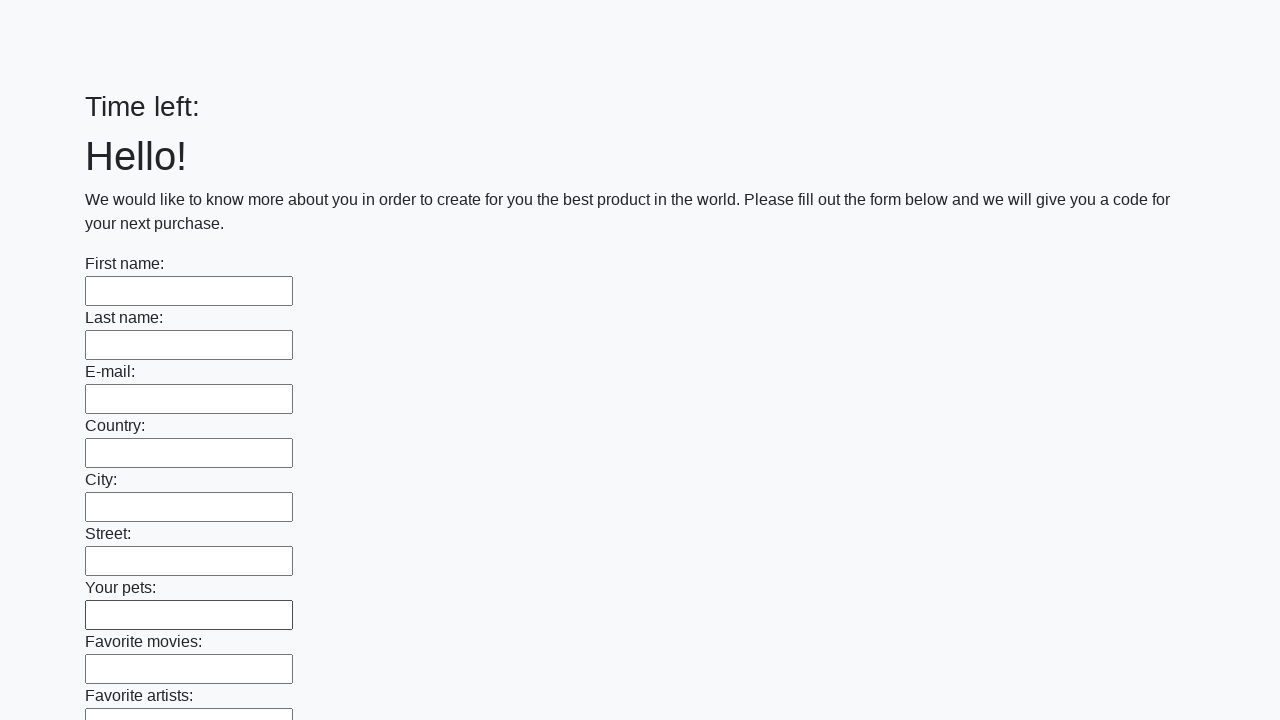

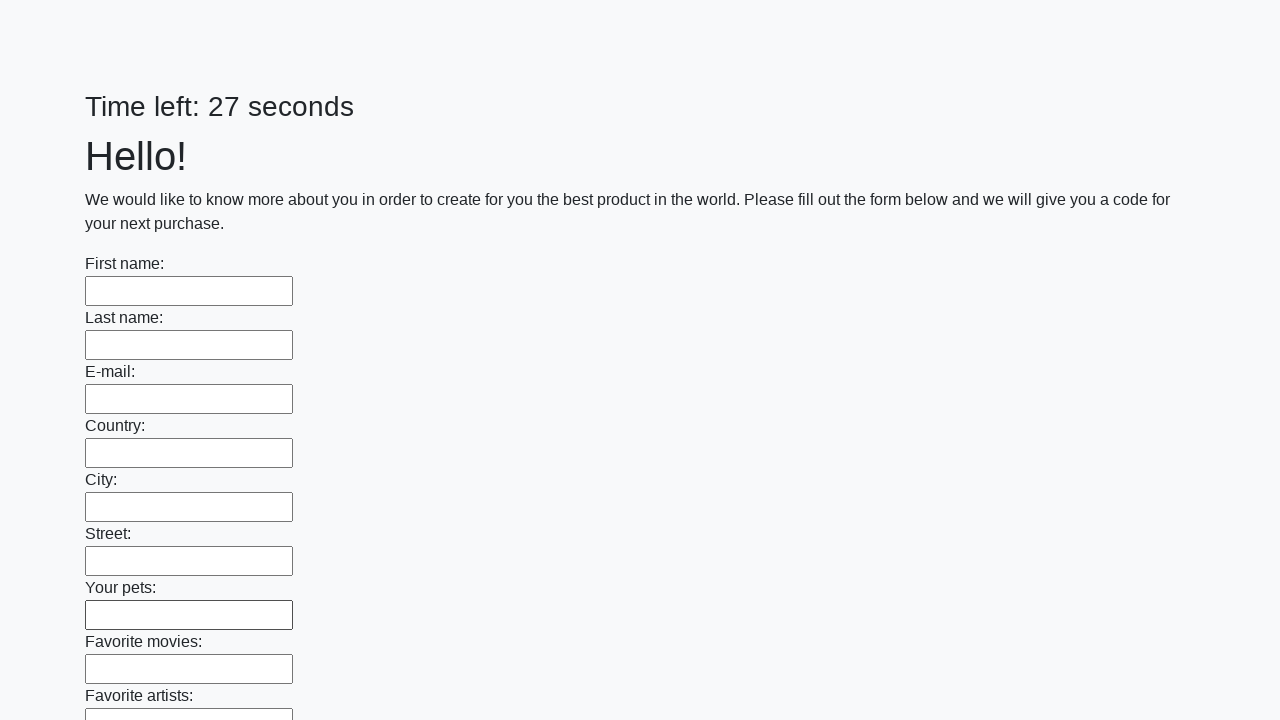